Fills all input fields on a form page with text and submits the form

Starting URL: http://suninjuly.github.io/huge_form.html

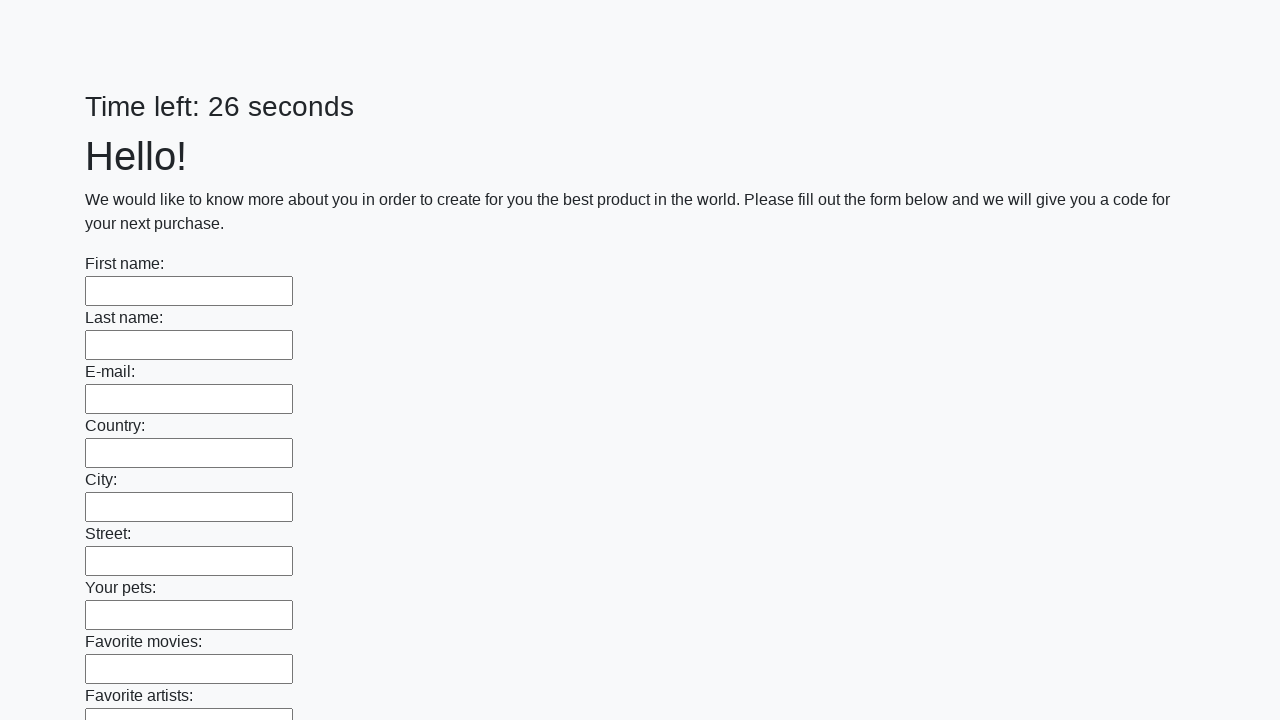

Located all input elements on the form page
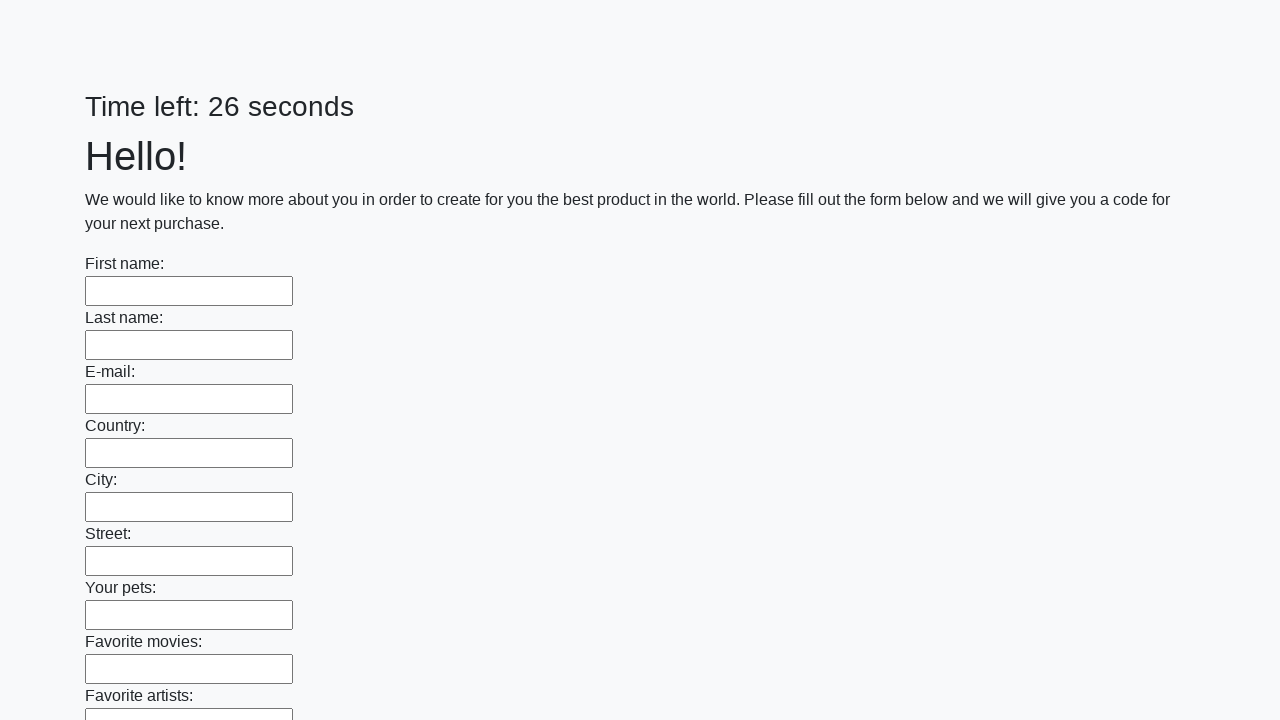

Filled an input field with 'Hello' on input >> nth=0
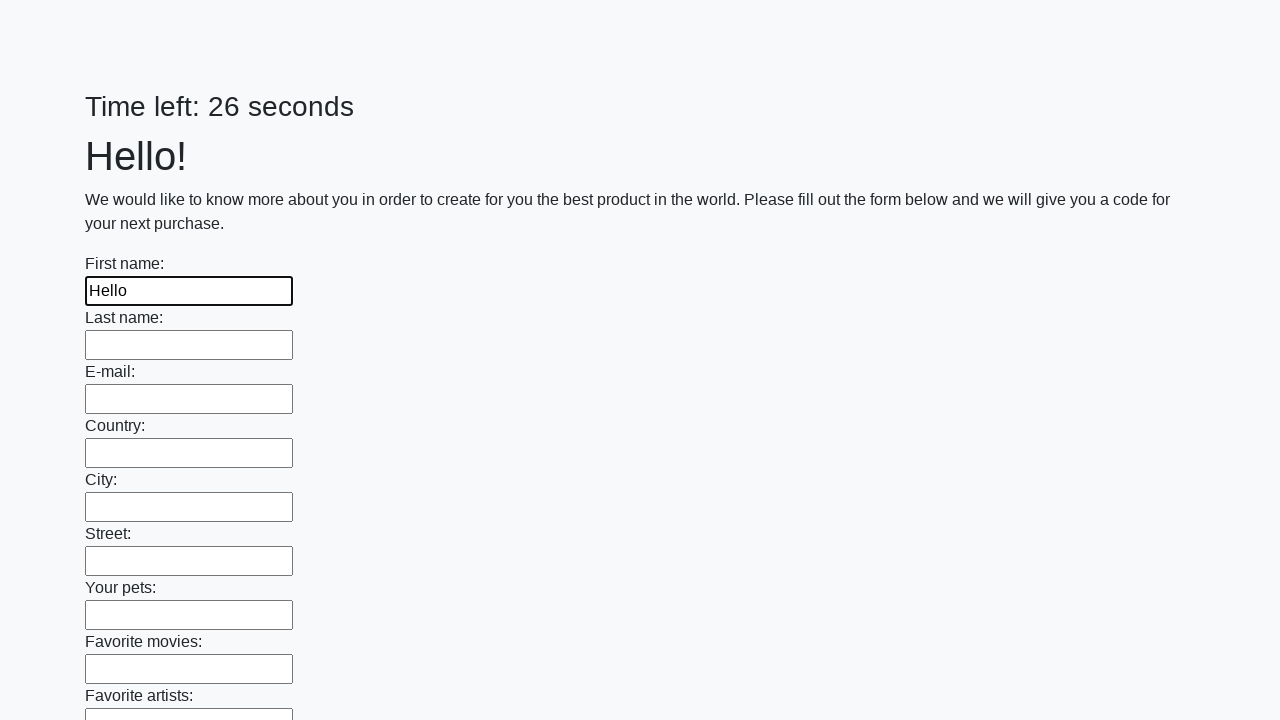

Filled an input field with 'Hello' on input >> nth=1
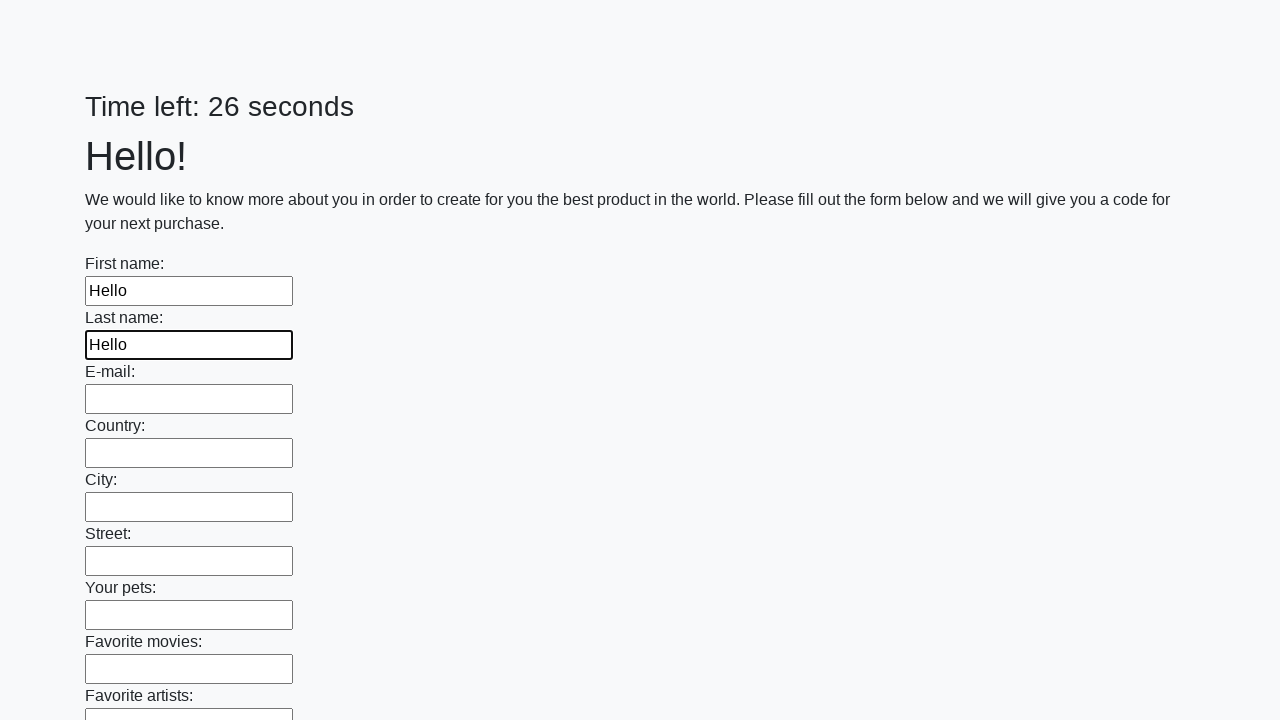

Filled an input field with 'Hello' on input >> nth=2
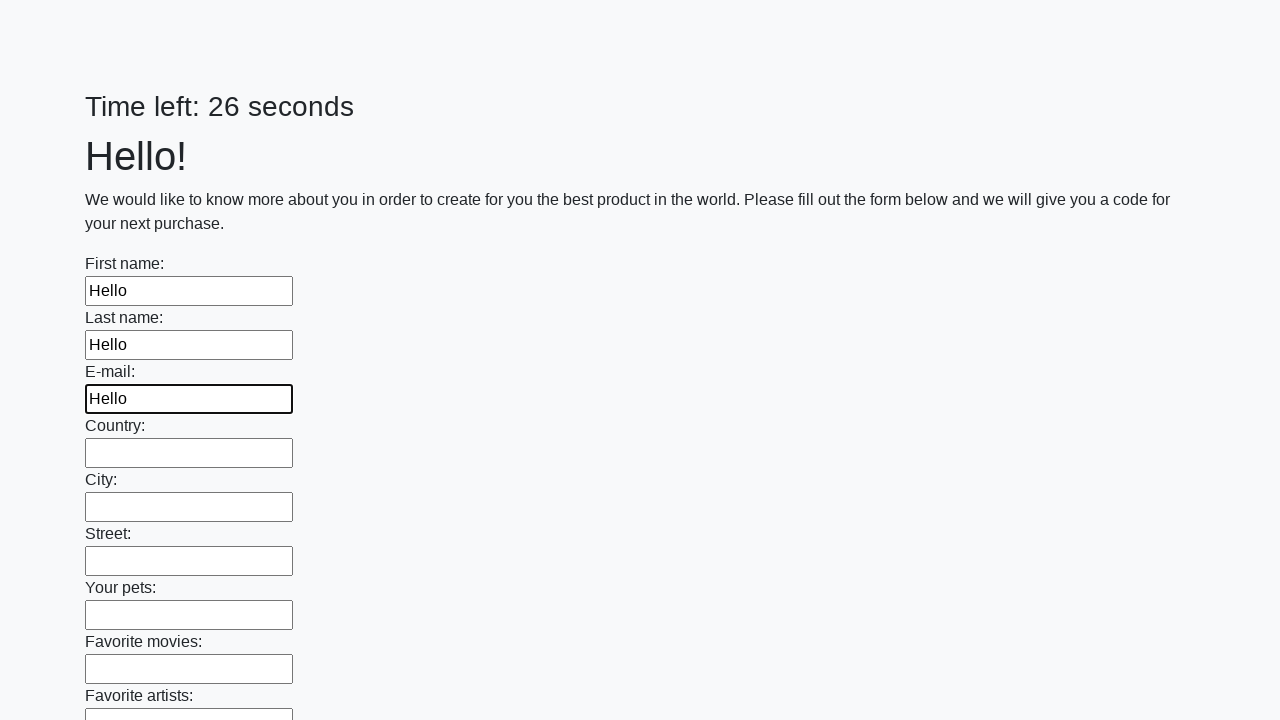

Filled an input field with 'Hello' on input >> nth=3
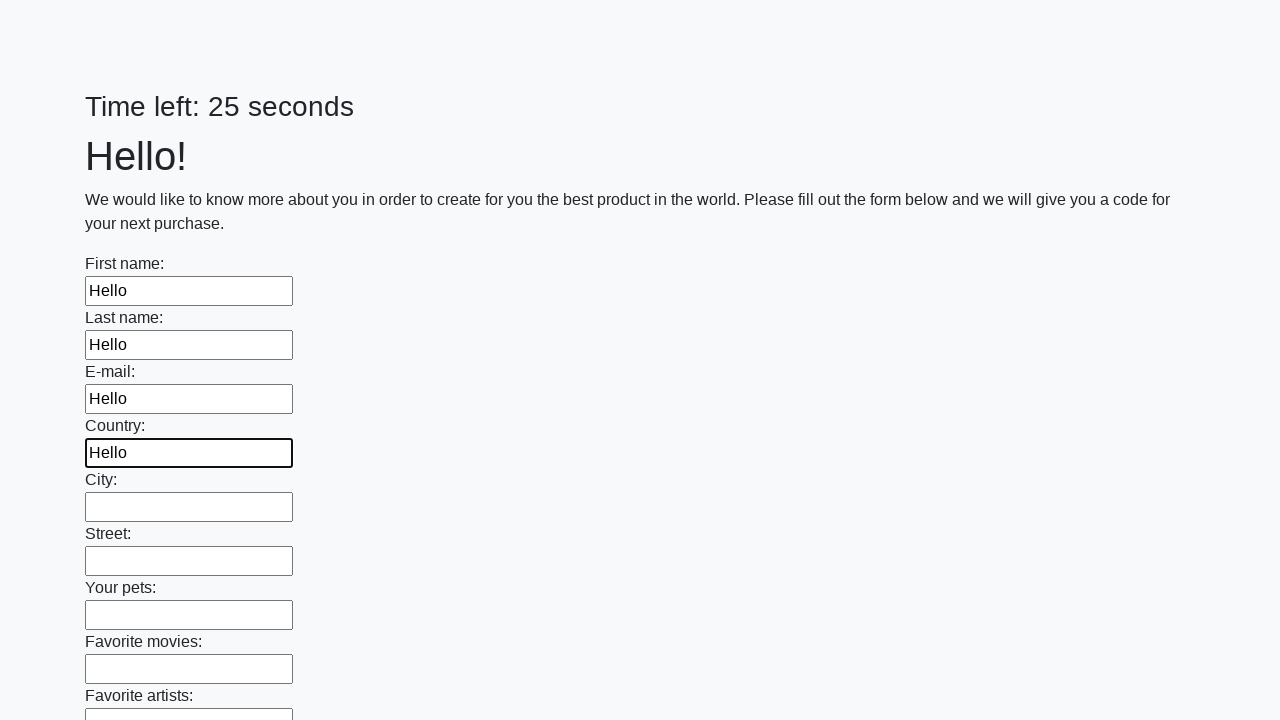

Filled an input field with 'Hello' on input >> nth=4
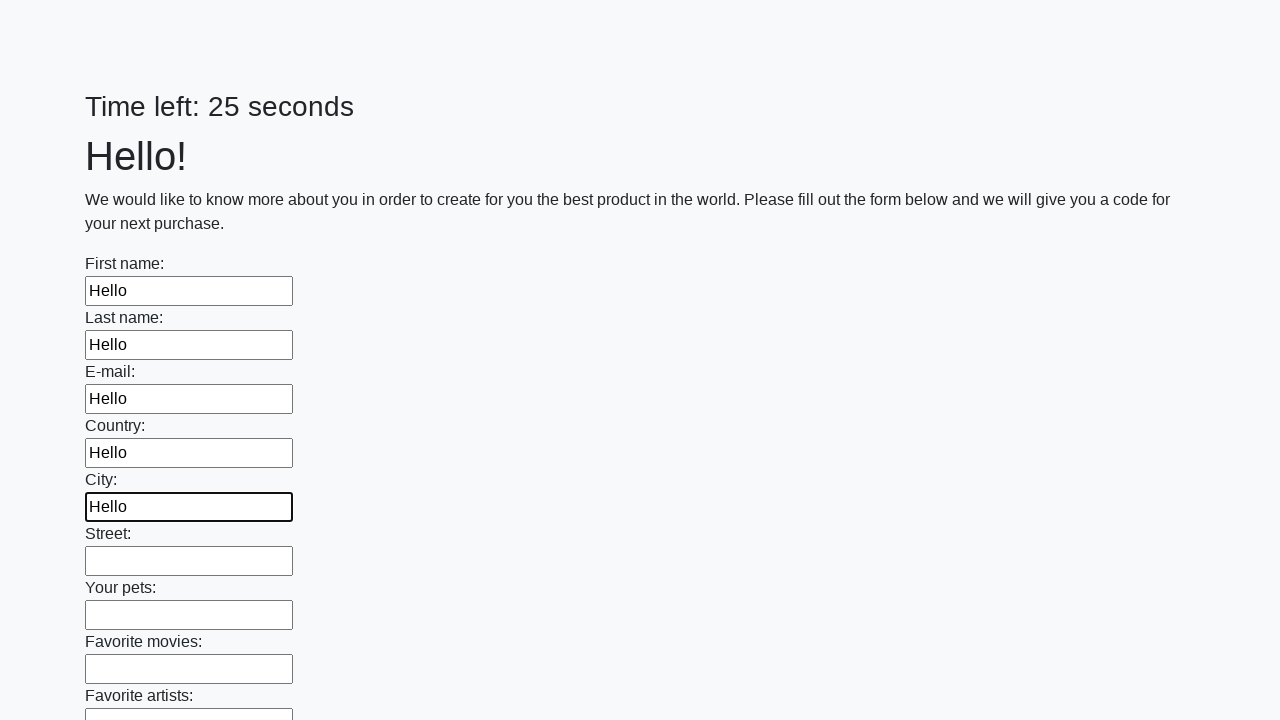

Filled an input field with 'Hello' on input >> nth=5
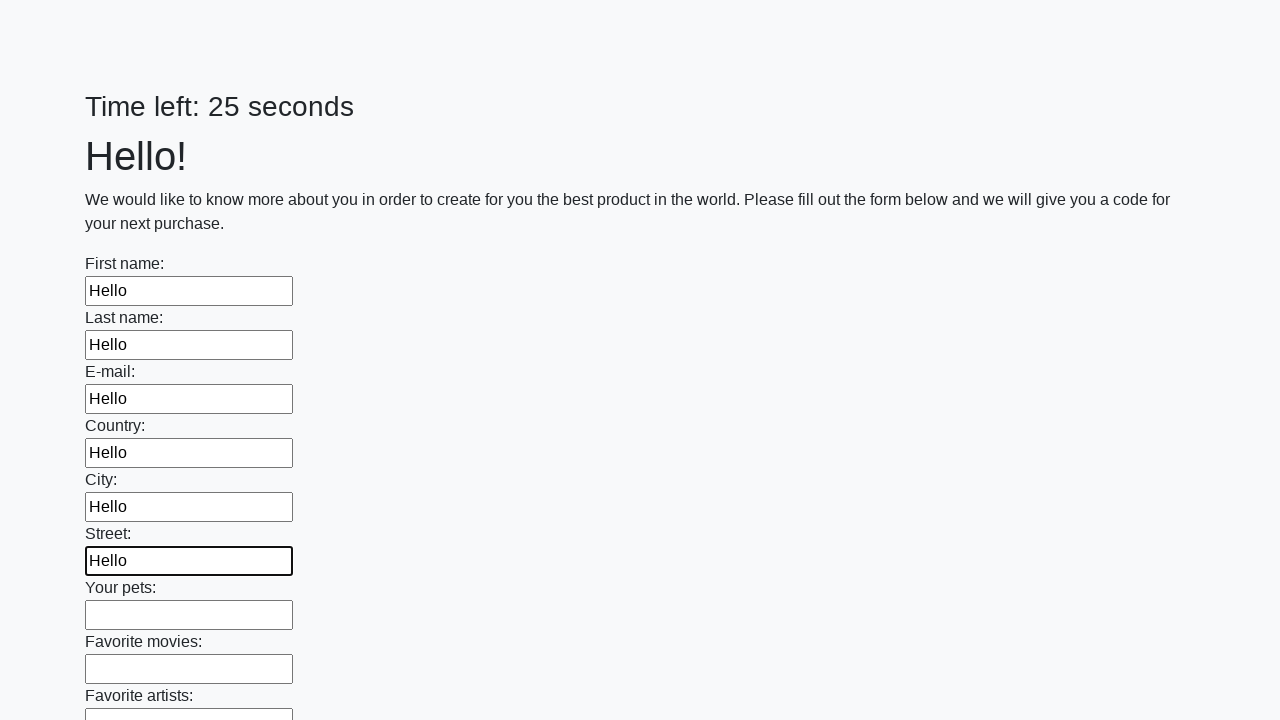

Filled an input field with 'Hello' on input >> nth=6
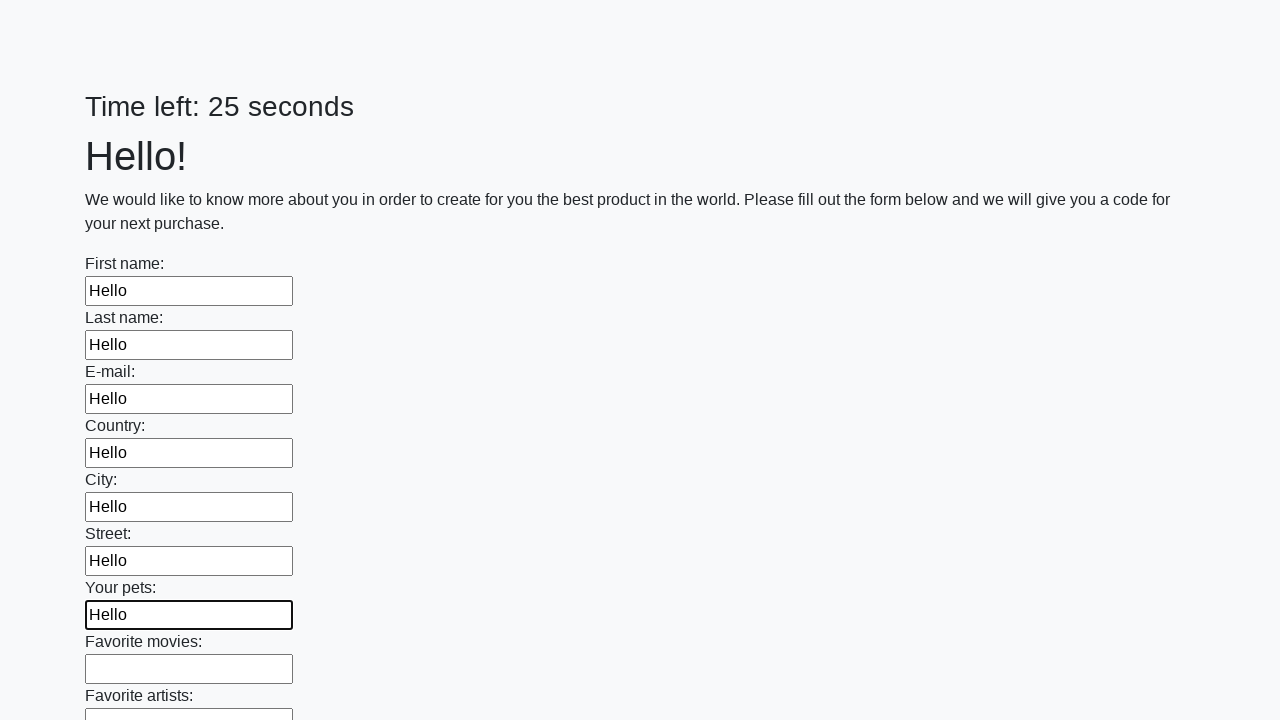

Filled an input field with 'Hello' on input >> nth=7
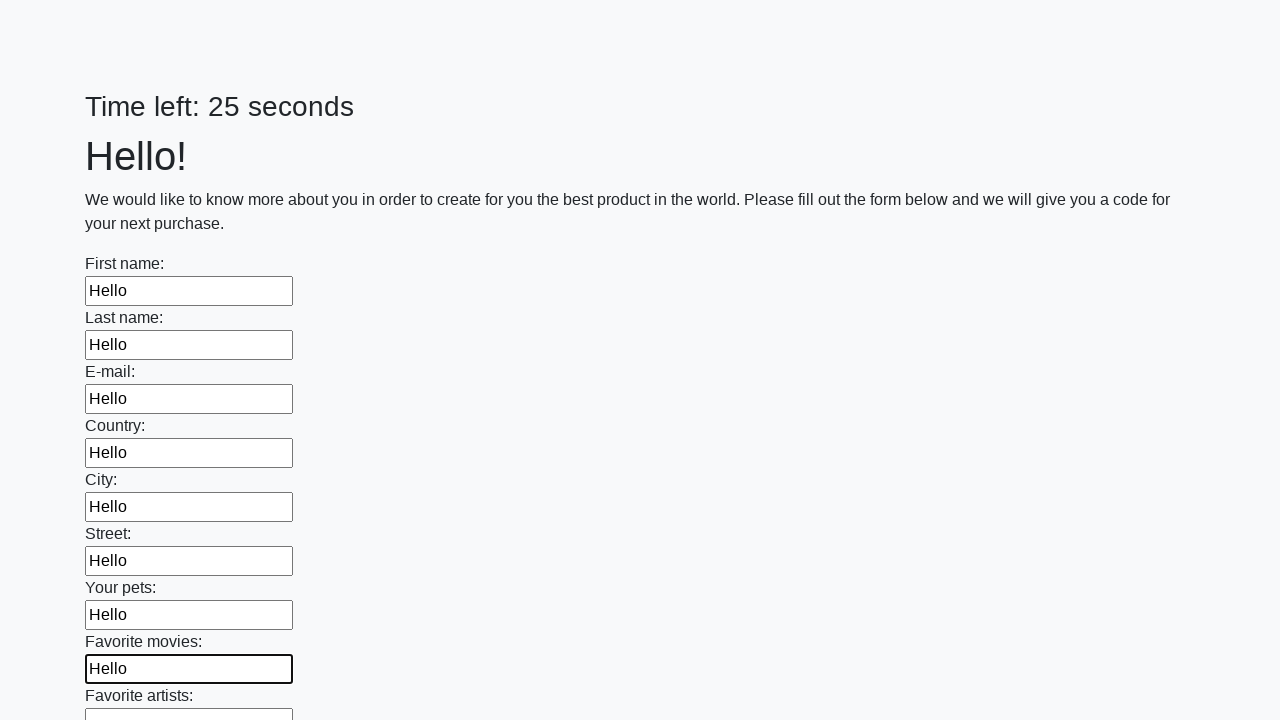

Filled an input field with 'Hello' on input >> nth=8
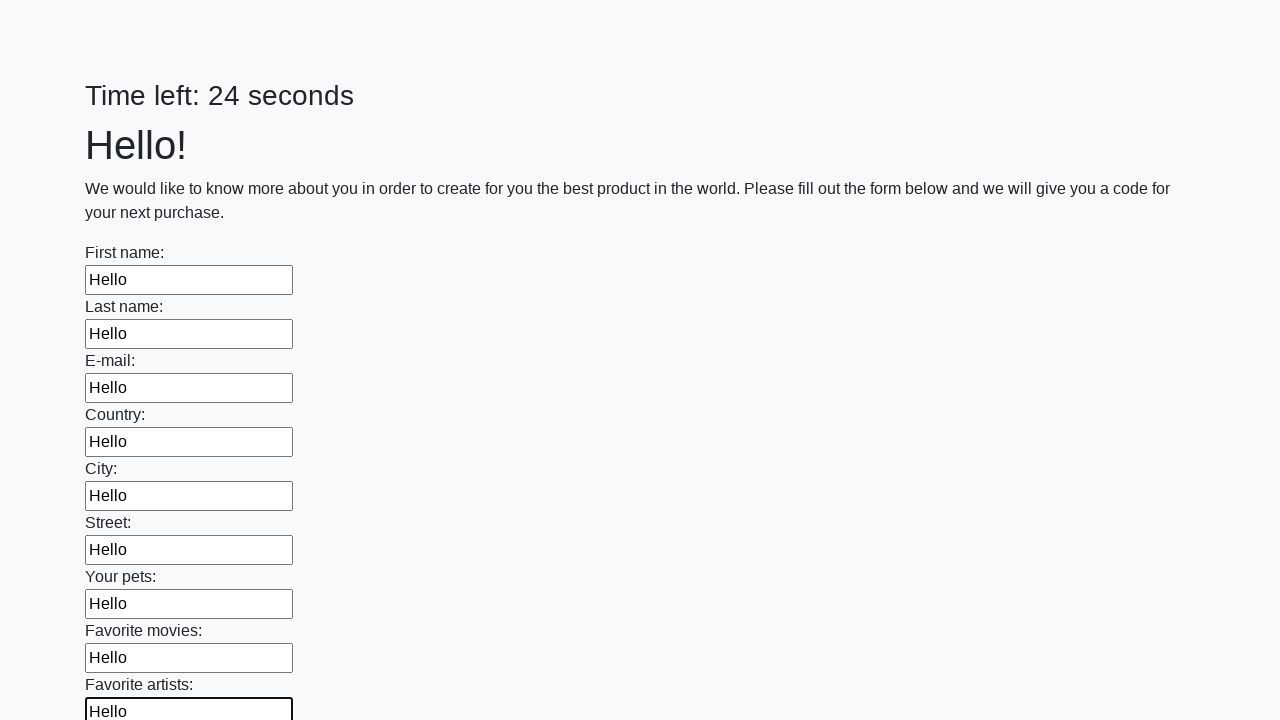

Filled an input field with 'Hello' on input >> nth=9
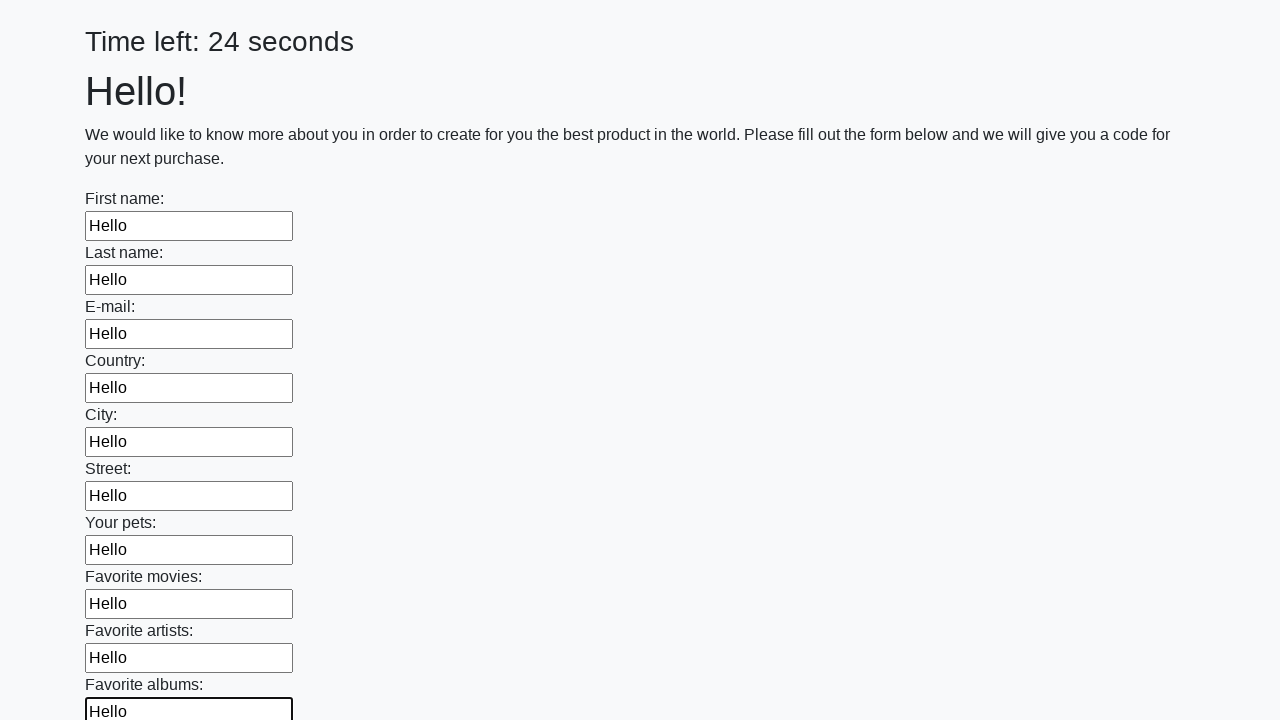

Filled an input field with 'Hello' on input >> nth=10
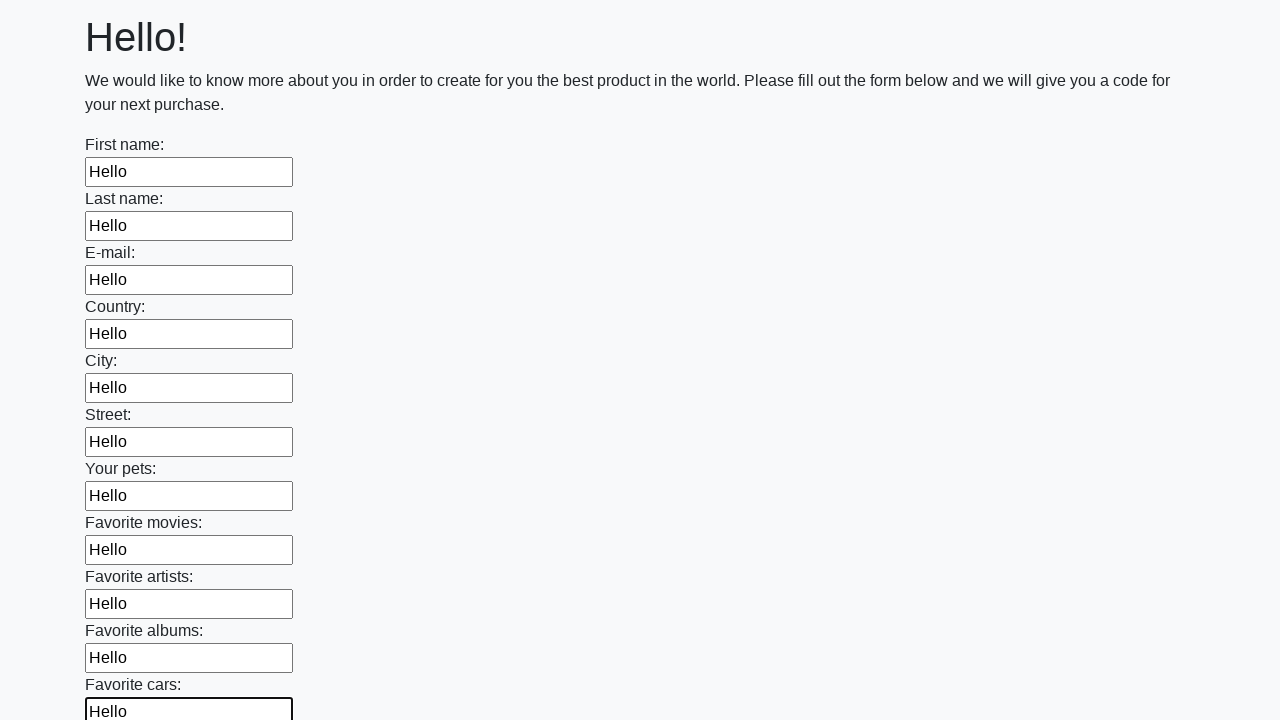

Filled an input field with 'Hello' on input >> nth=11
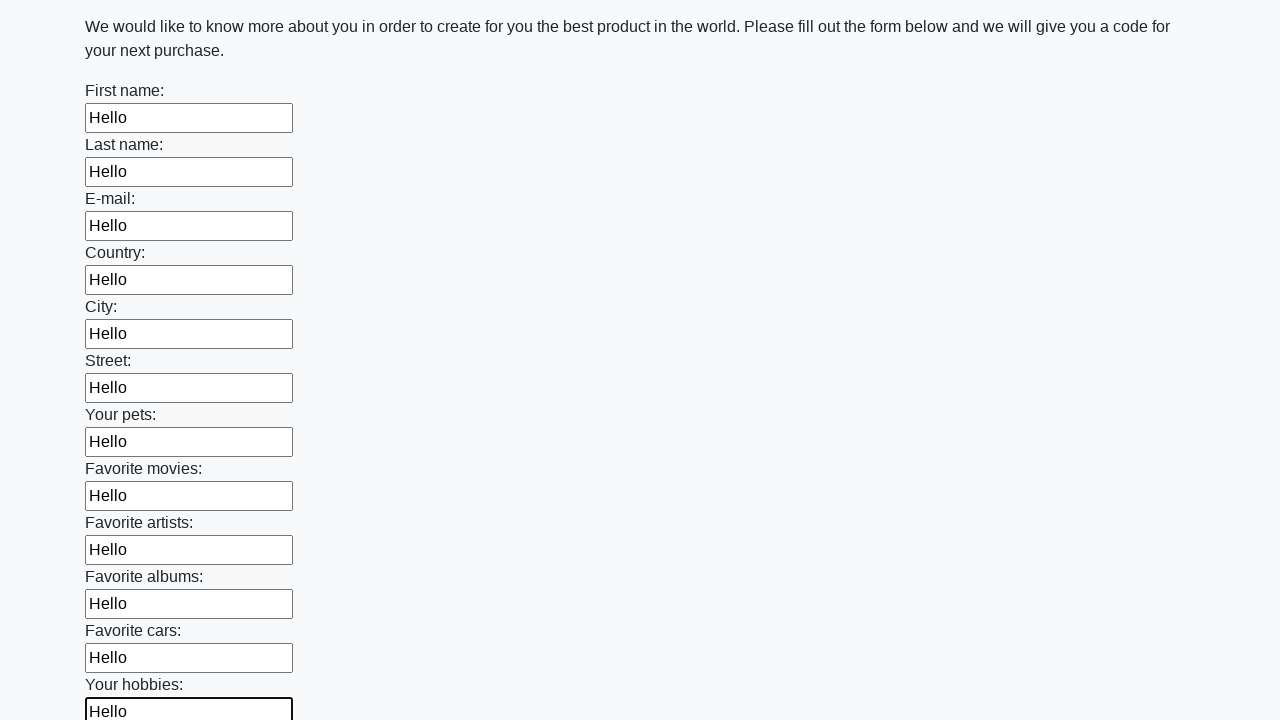

Filled an input field with 'Hello' on input >> nth=12
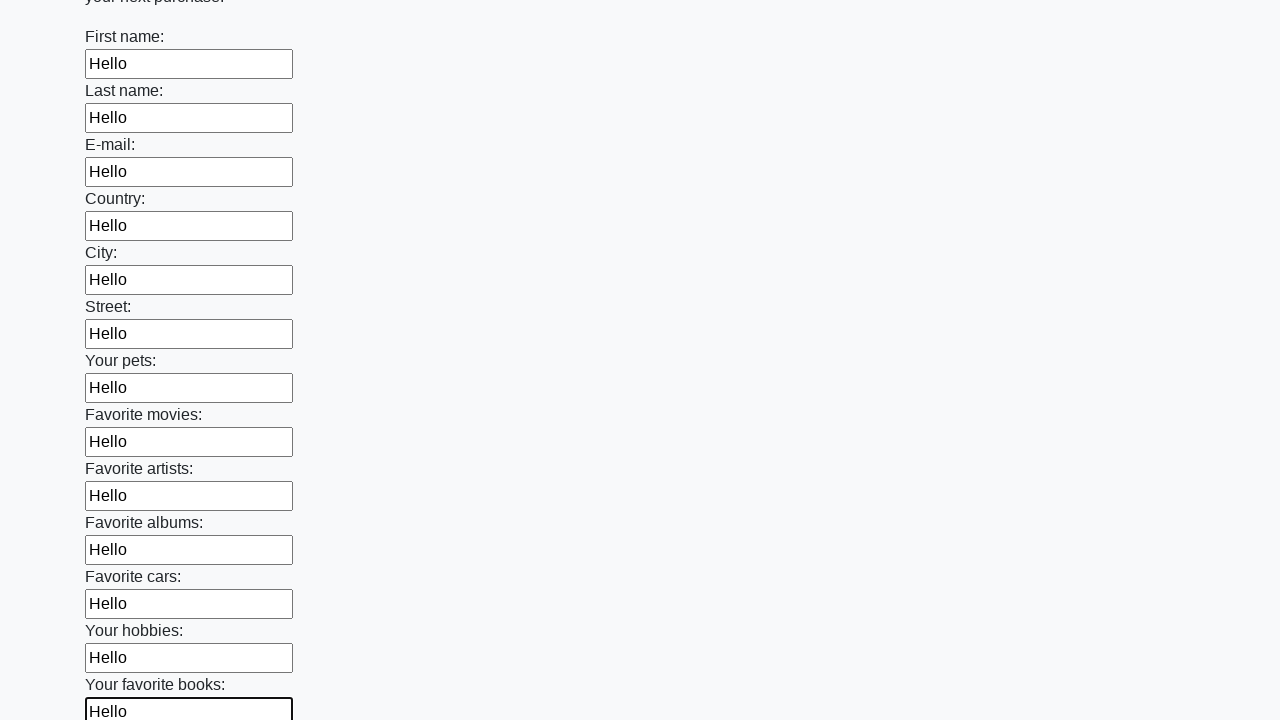

Filled an input field with 'Hello' on input >> nth=13
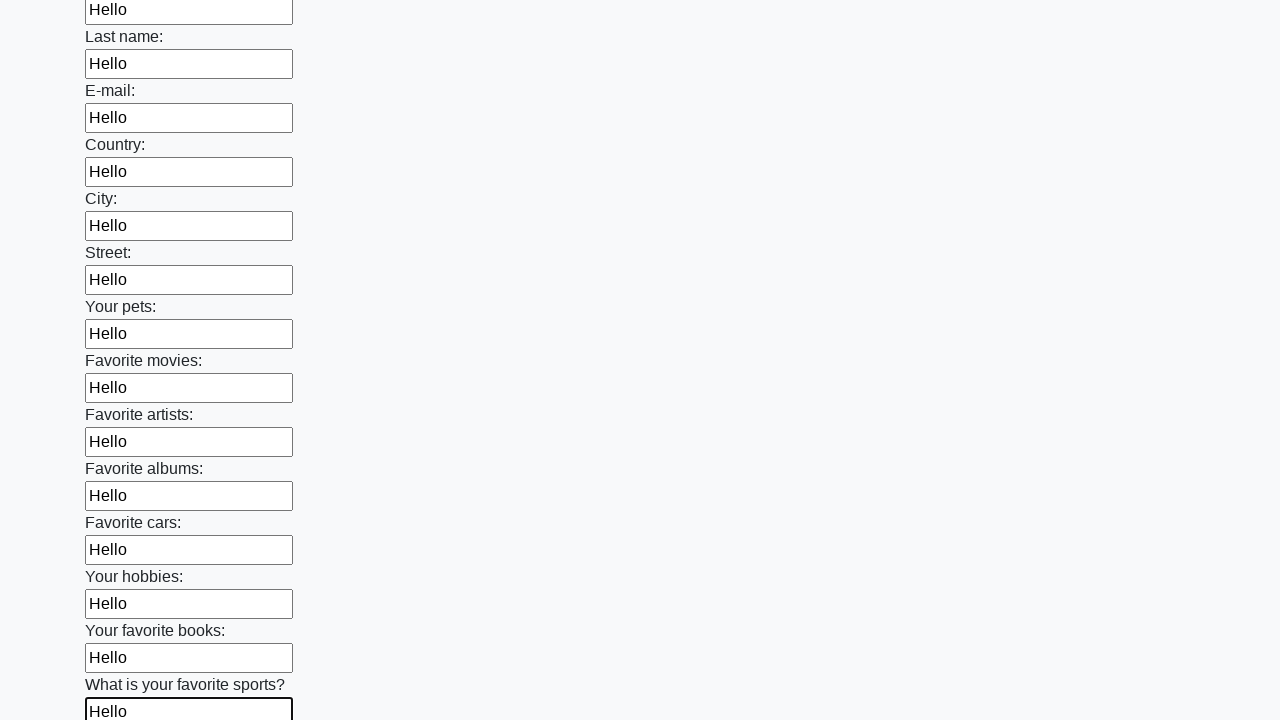

Filled an input field with 'Hello' on input >> nth=14
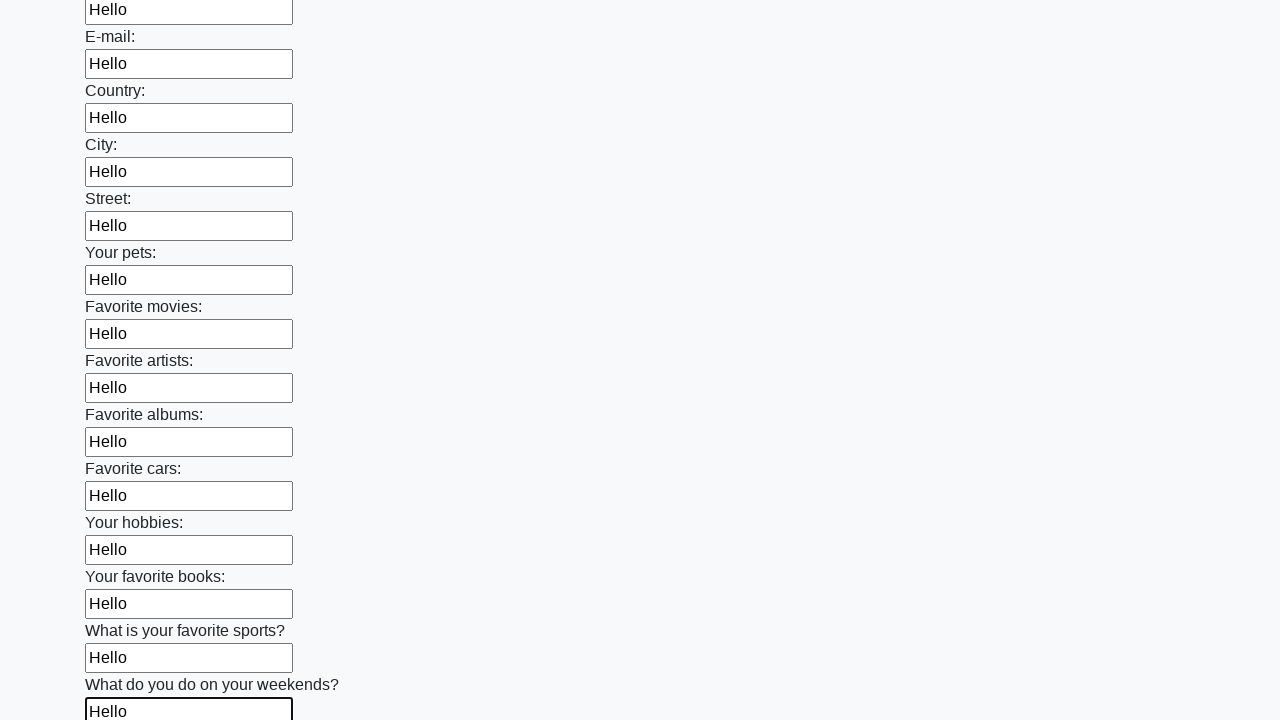

Filled an input field with 'Hello' on input >> nth=15
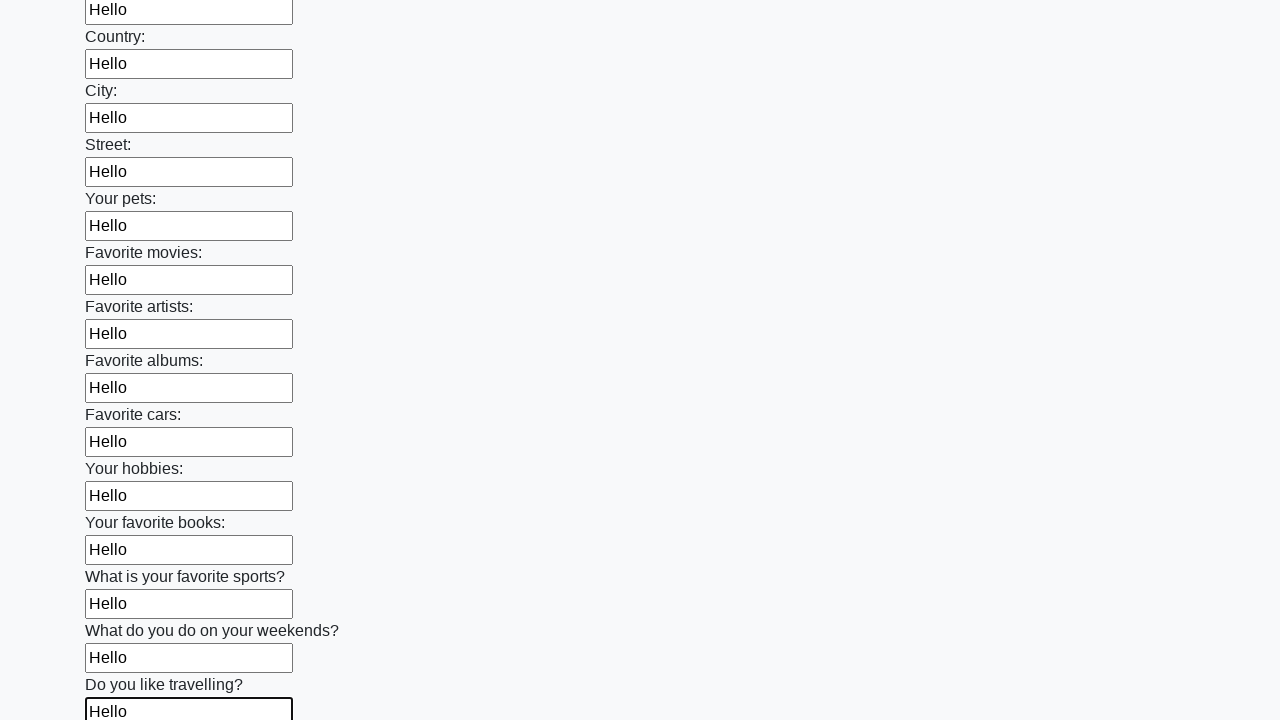

Filled an input field with 'Hello' on input >> nth=16
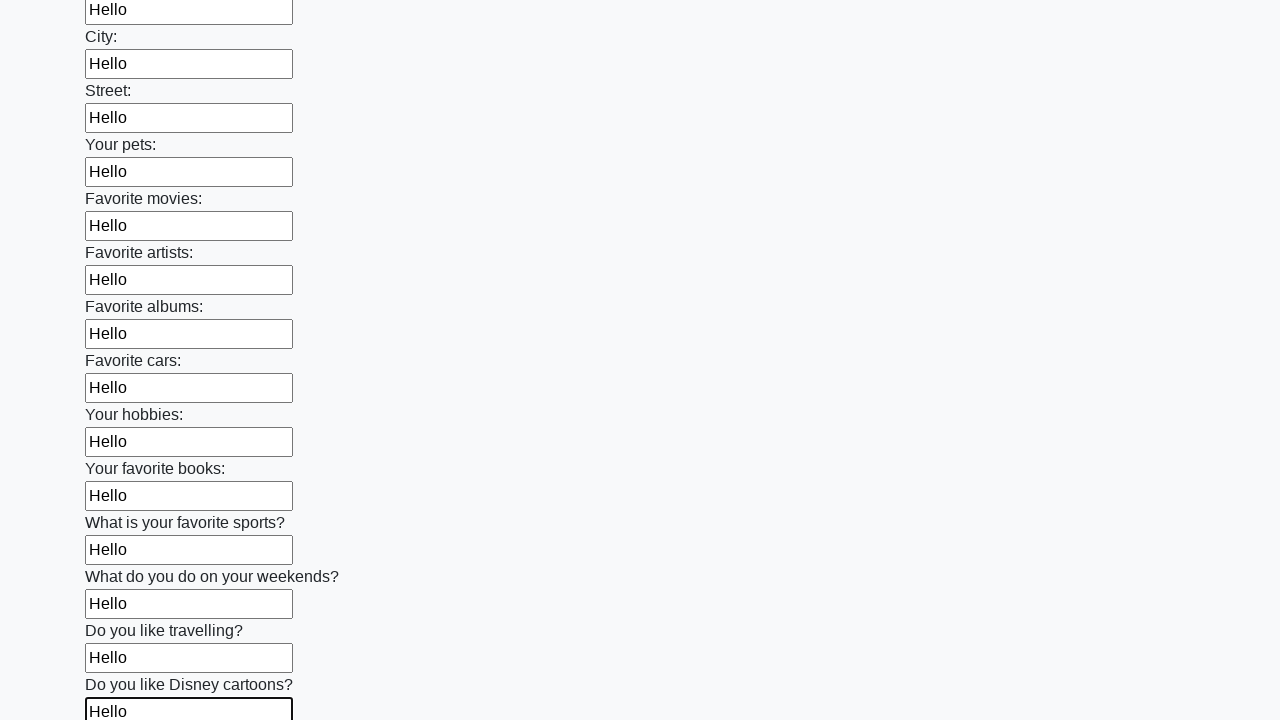

Filled an input field with 'Hello' on input >> nth=17
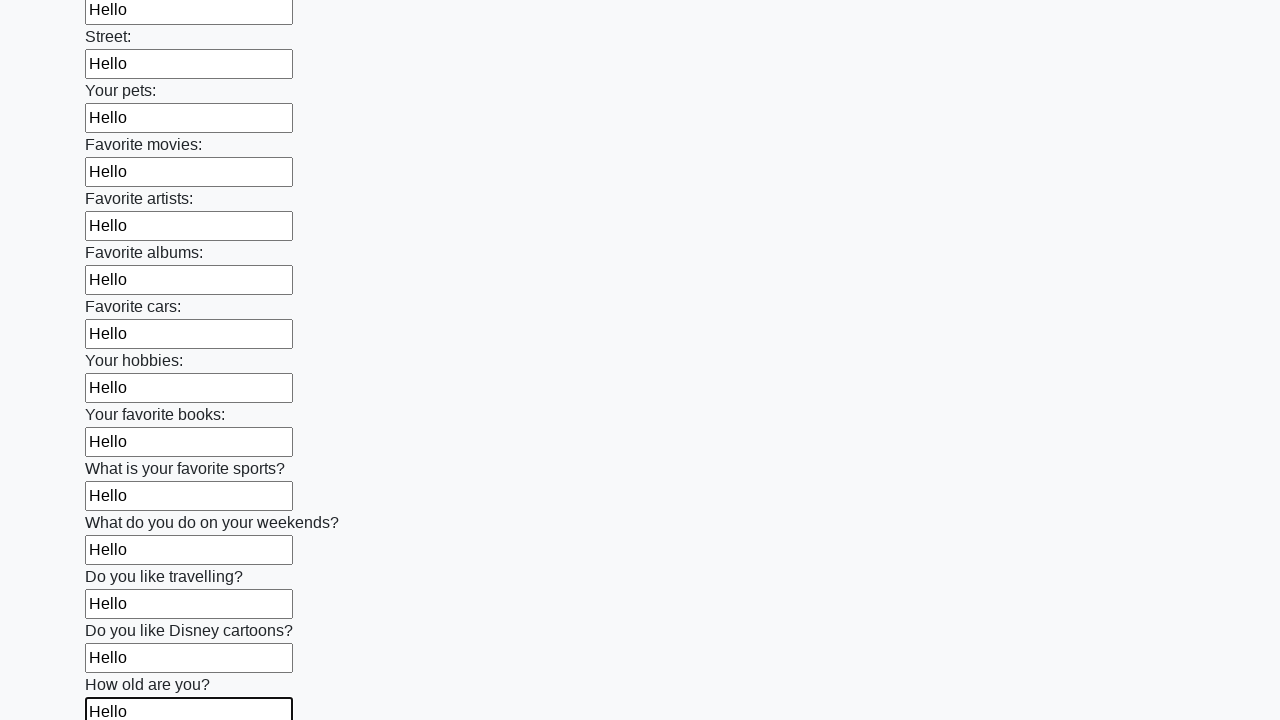

Filled an input field with 'Hello' on input >> nth=18
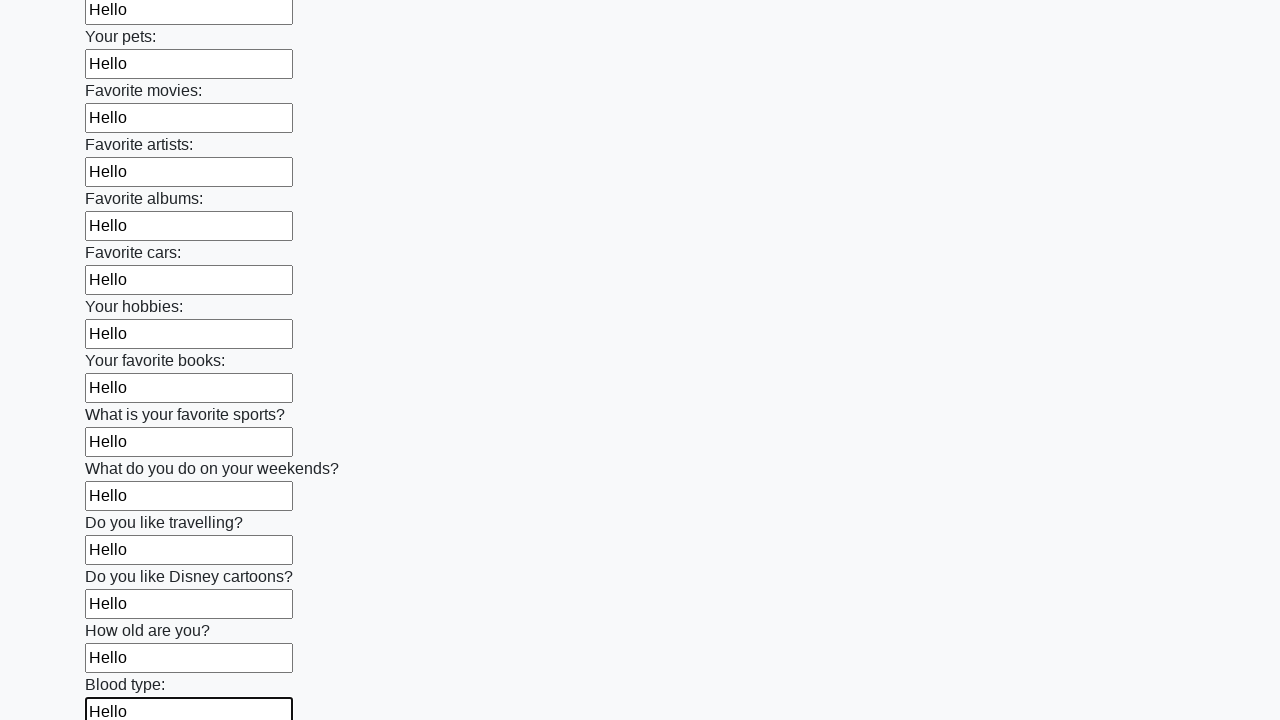

Filled an input field with 'Hello' on input >> nth=19
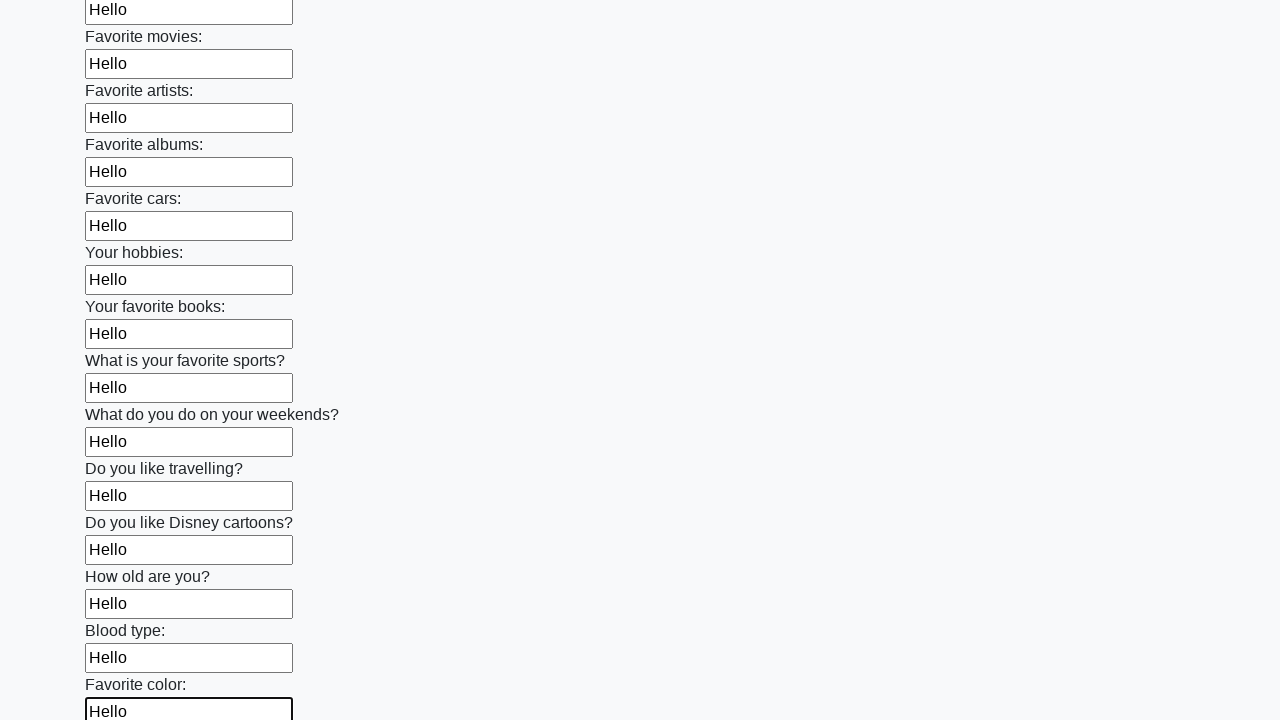

Filled an input field with 'Hello' on input >> nth=20
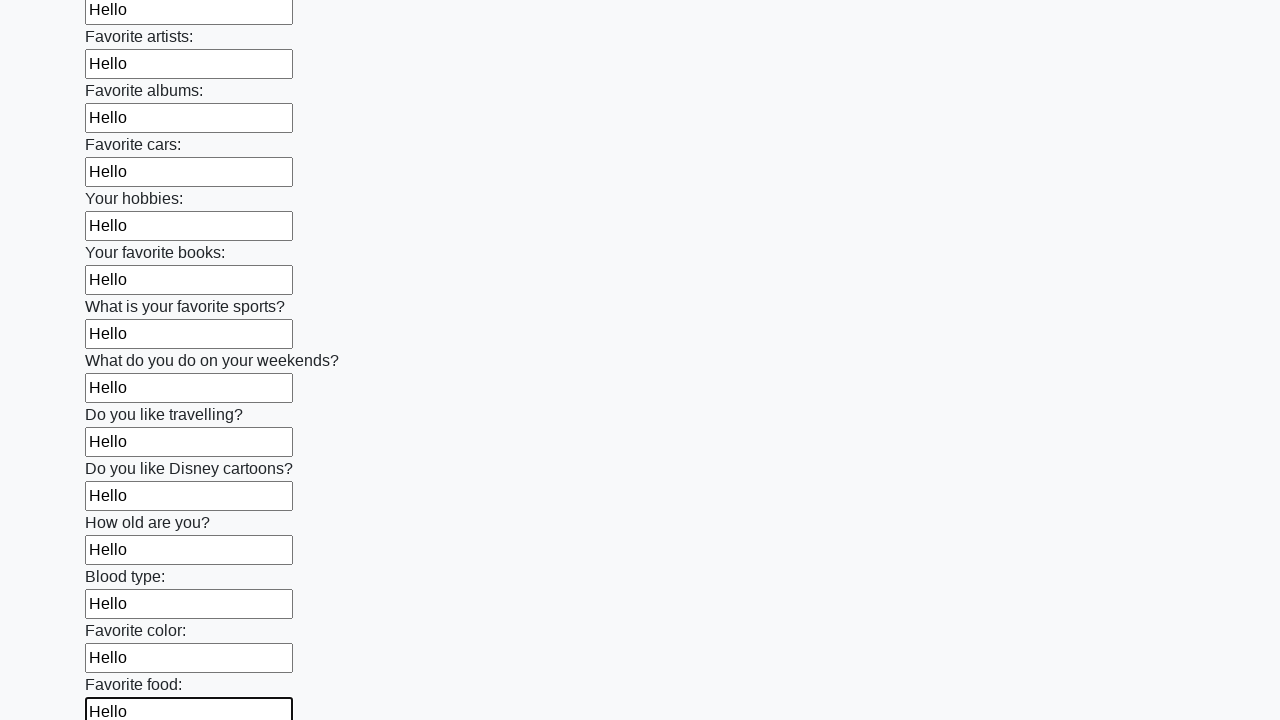

Filled an input field with 'Hello' on input >> nth=21
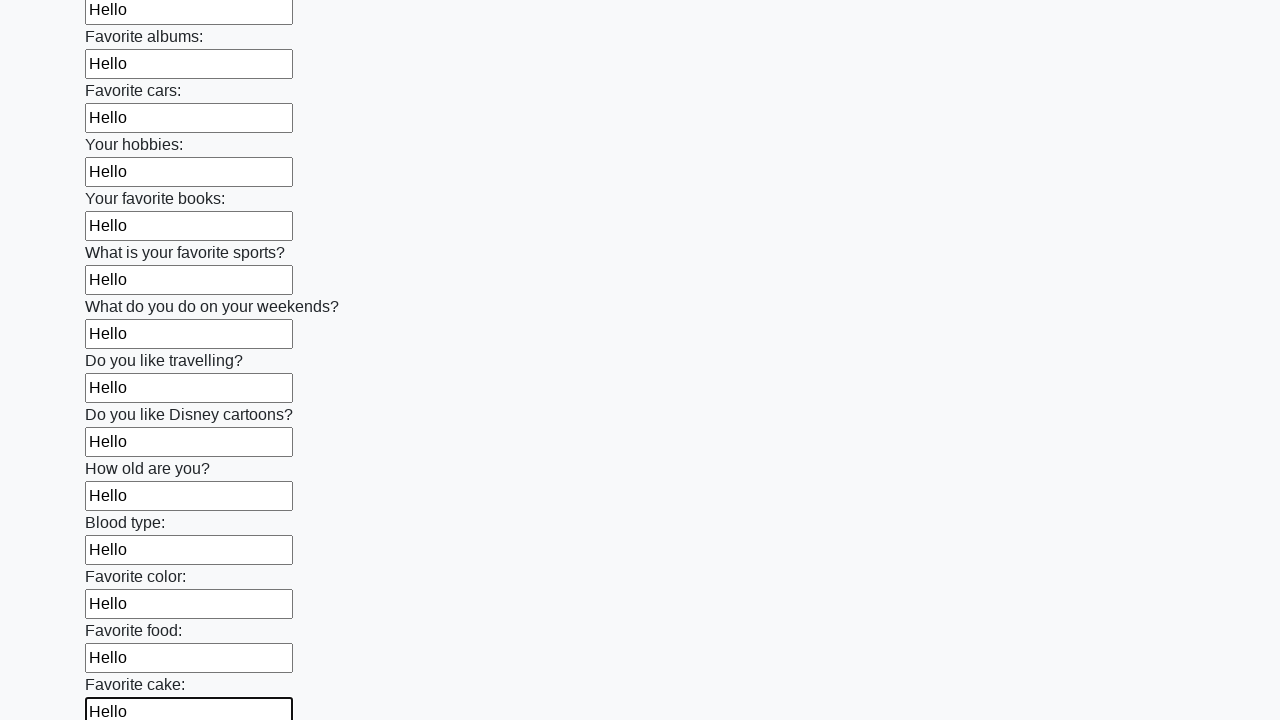

Filled an input field with 'Hello' on input >> nth=22
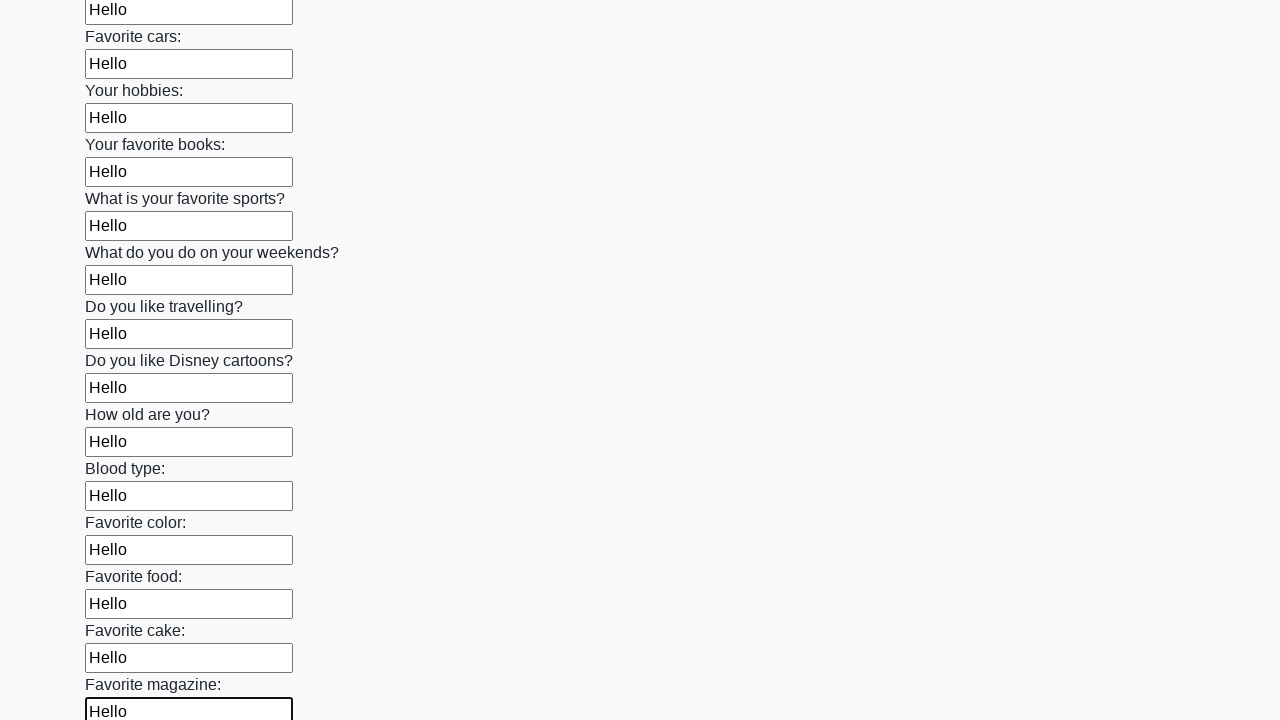

Filled an input field with 'Hello' on input >> nth=23
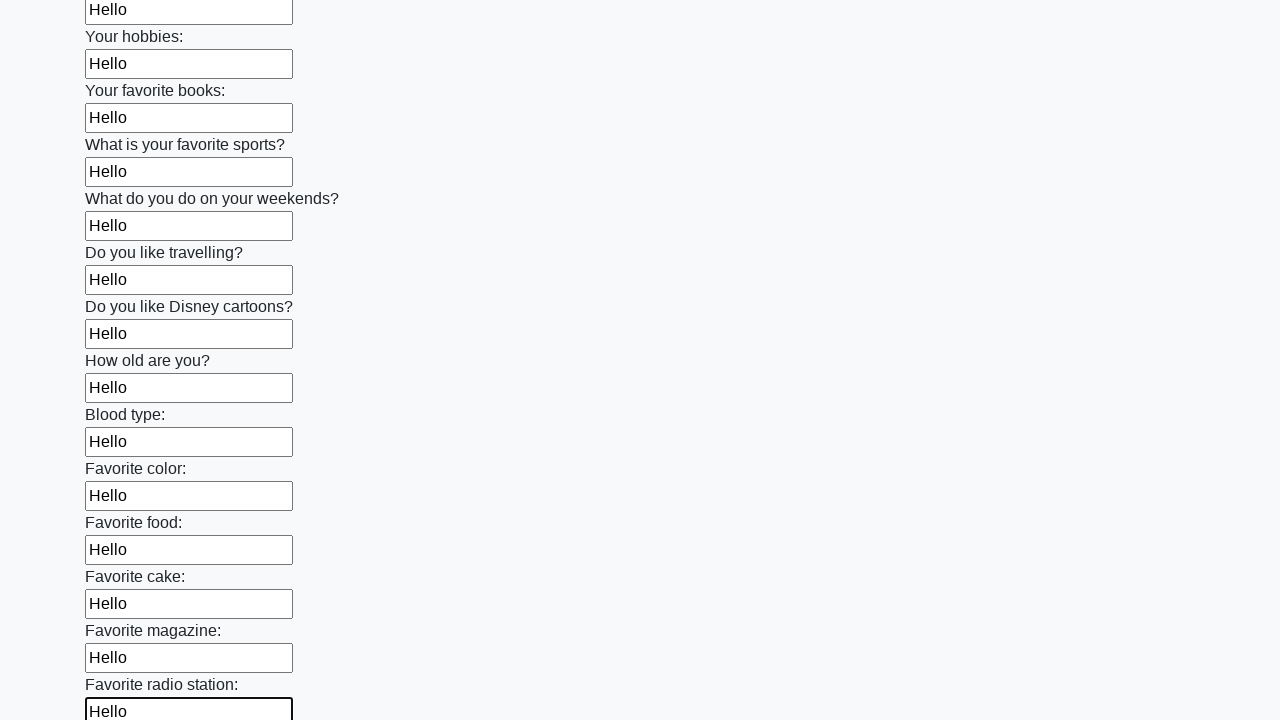

Filled an input field with 'Hello' on input >> nth=24
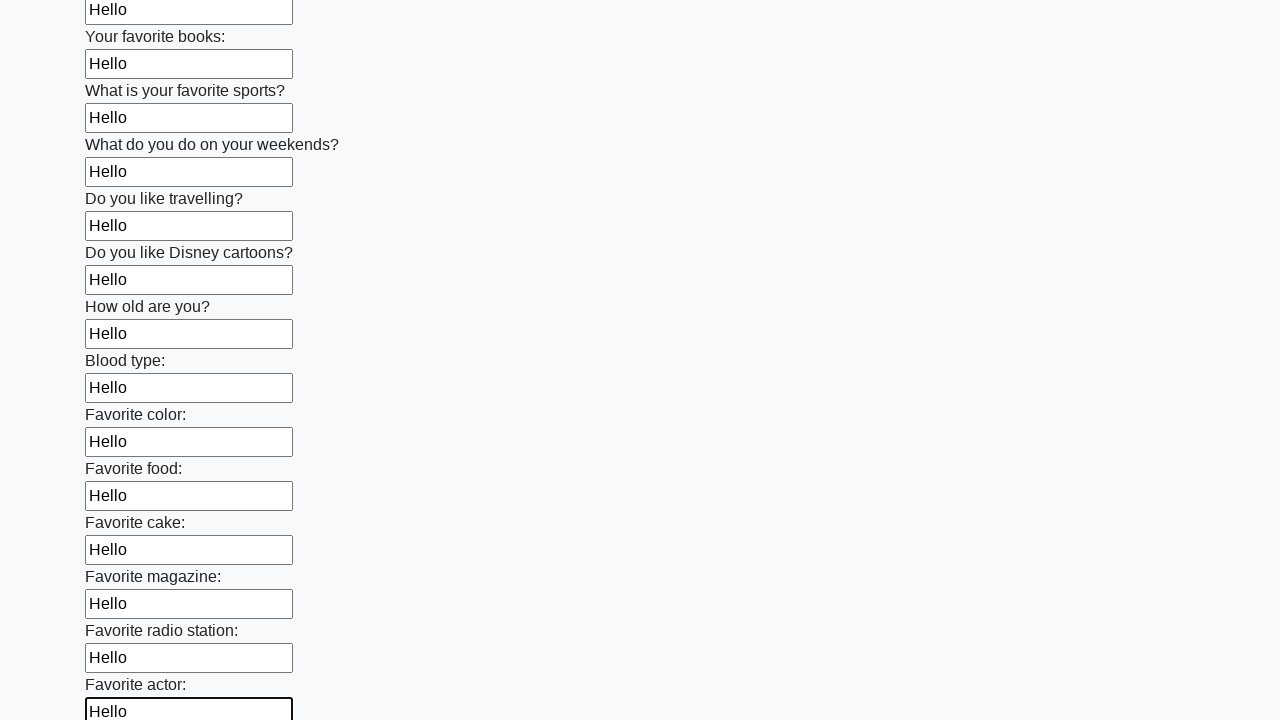

Filled an input field with 'Hello' on input >> nth=25
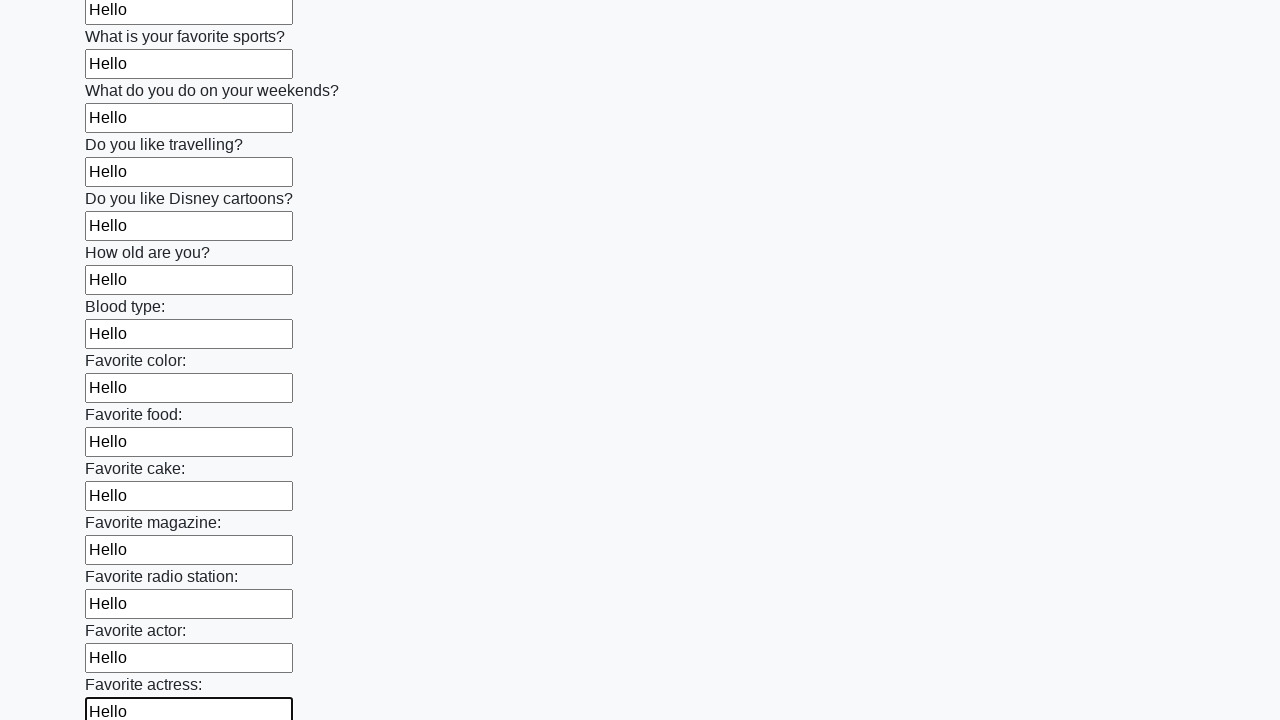

Filled an input field with 'Hello' on input >> nth=26
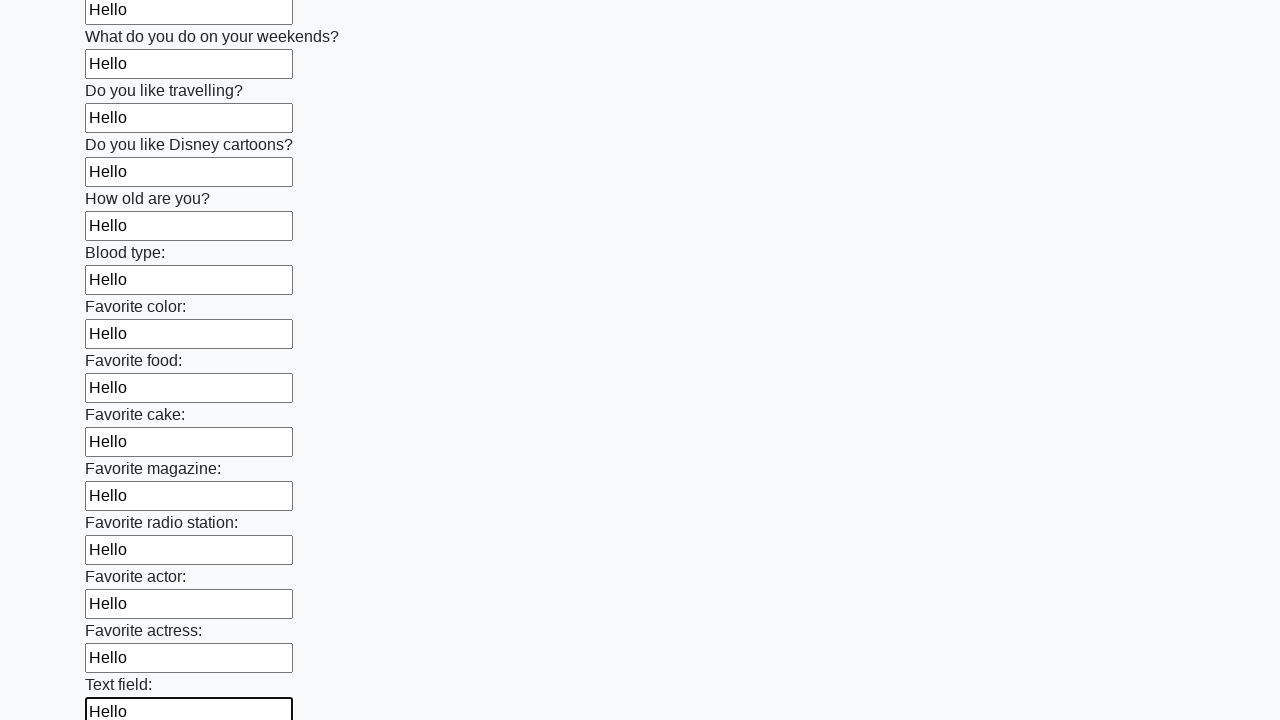

Filled an input field with 'Hello' on input >> nth=27
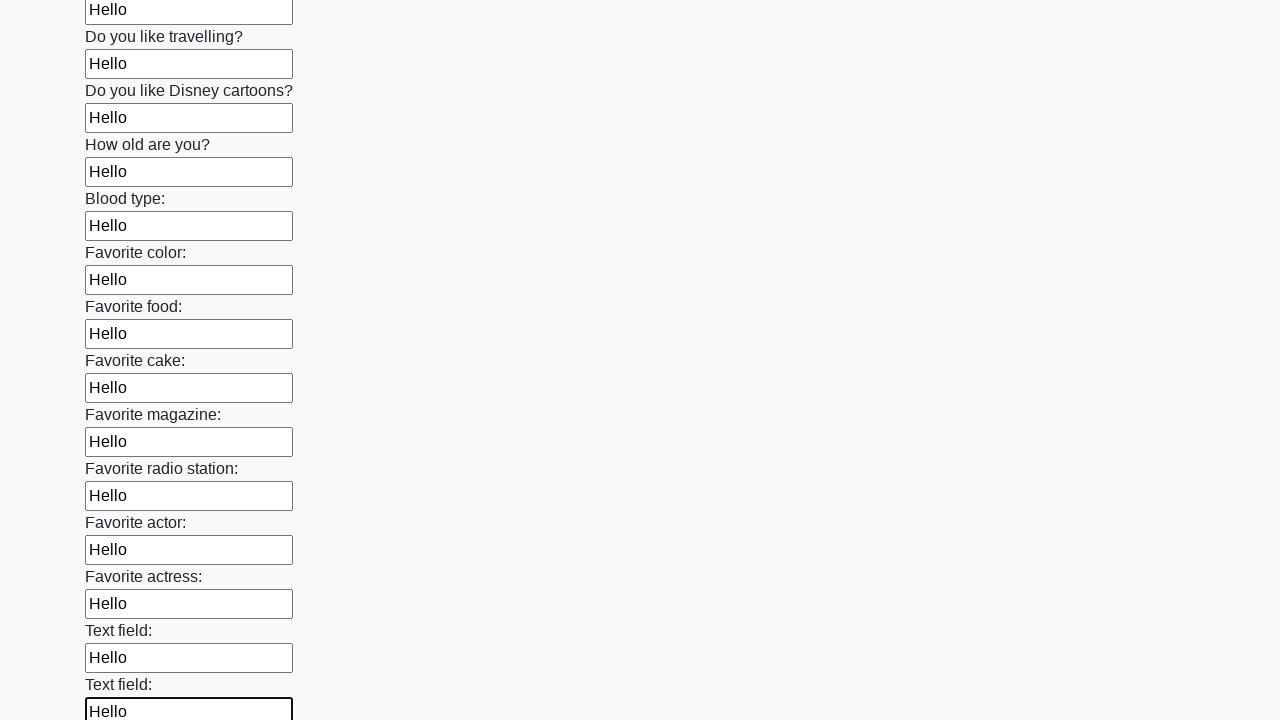

Filled an input field with 'Hello' on input >> nth=28
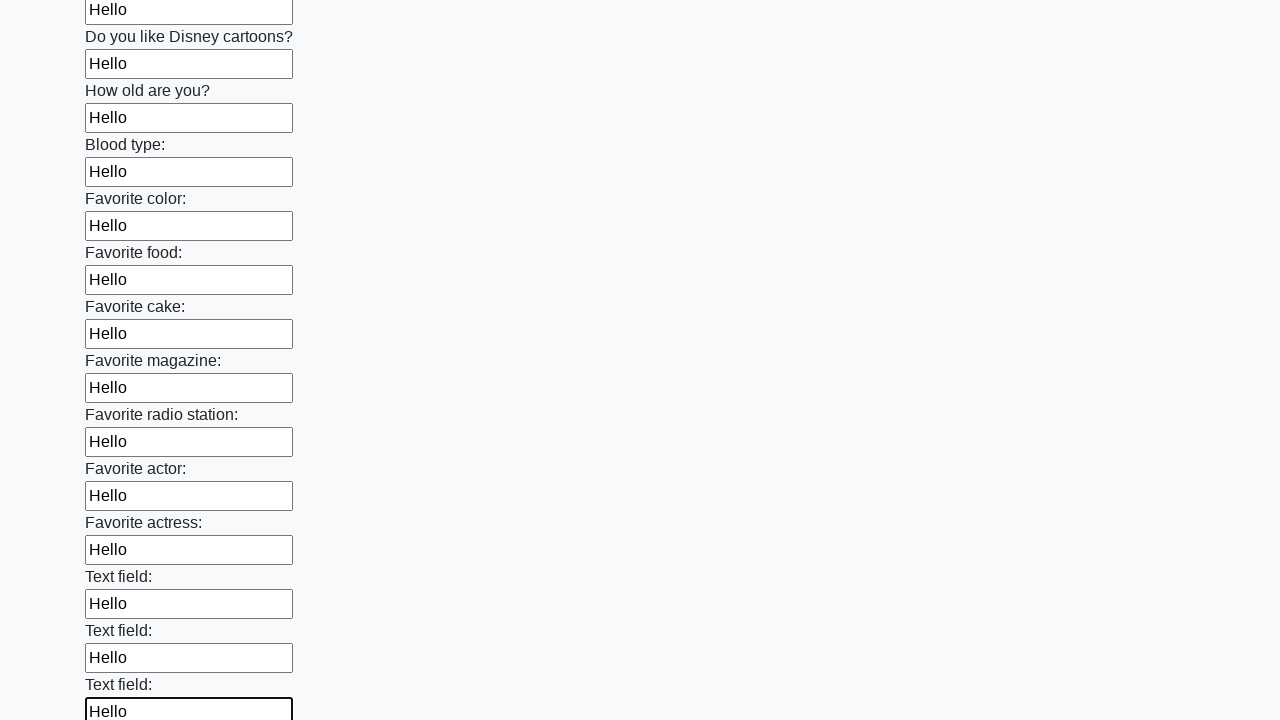

Filled an input field with 'Hello' on input >> nth=29
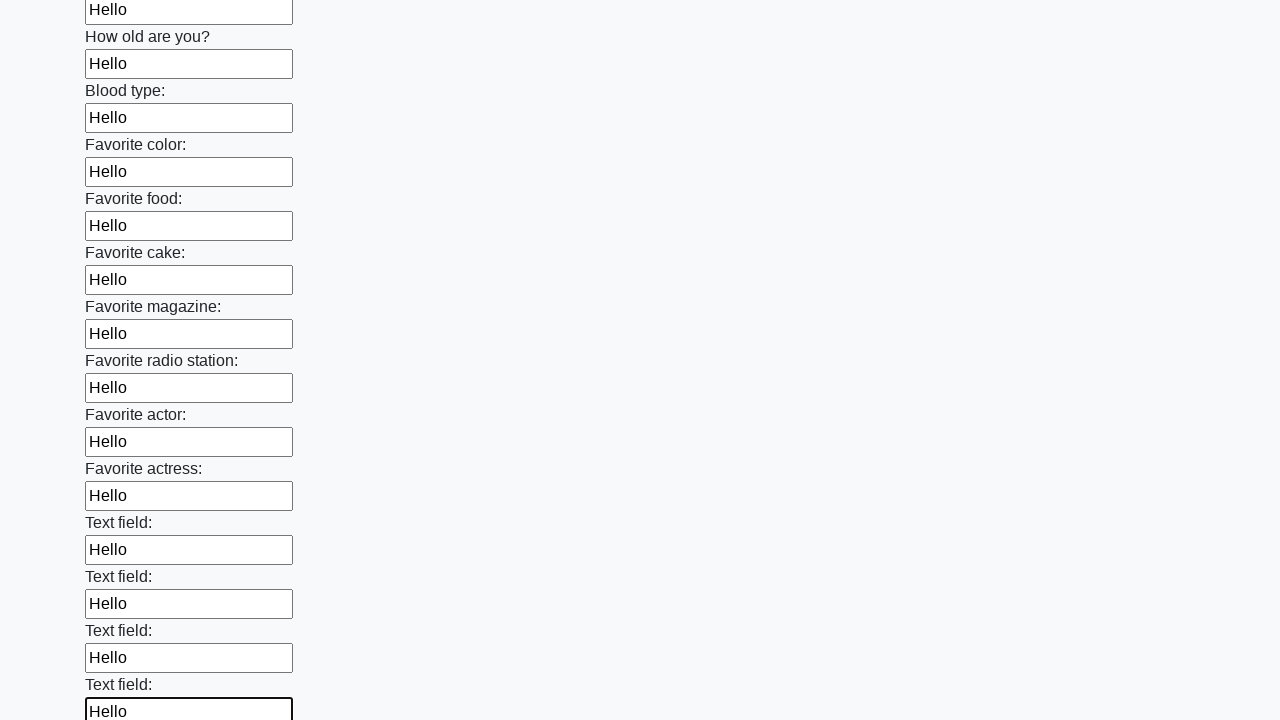

Filled an input field with 'Hello' on input >> nth=30
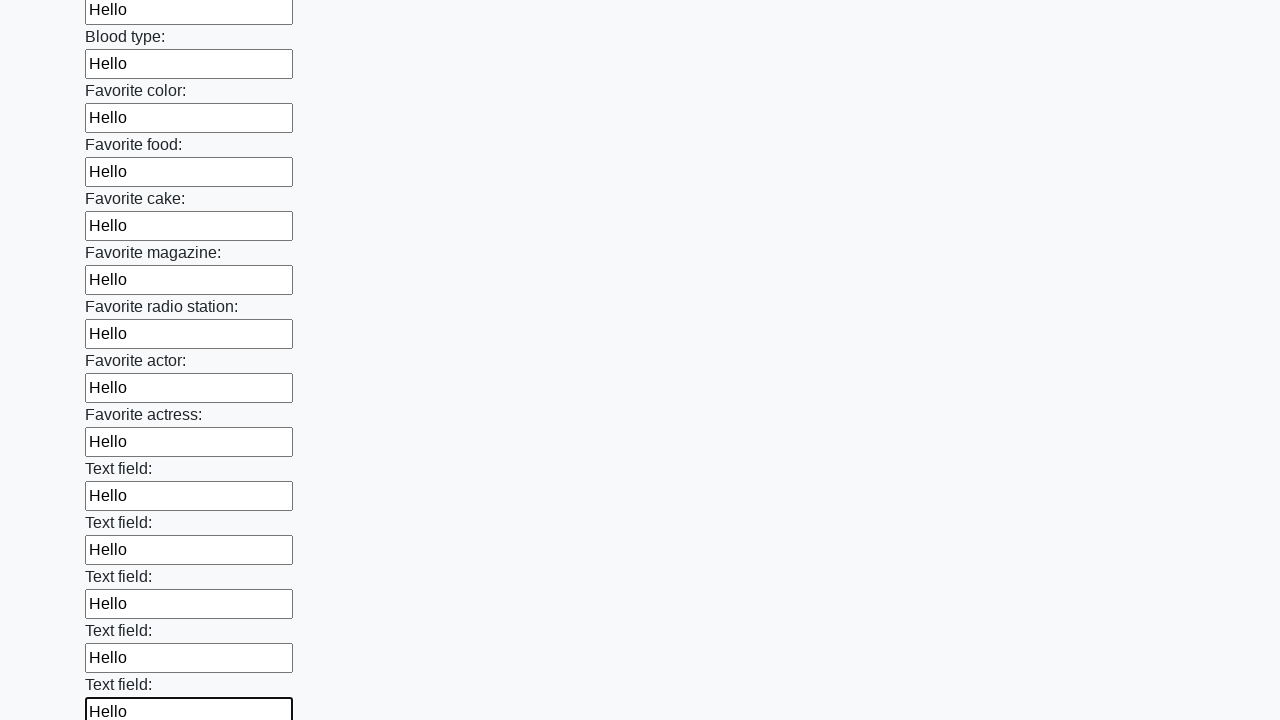

Filled an input field with 'Hello' on input >> nth=31
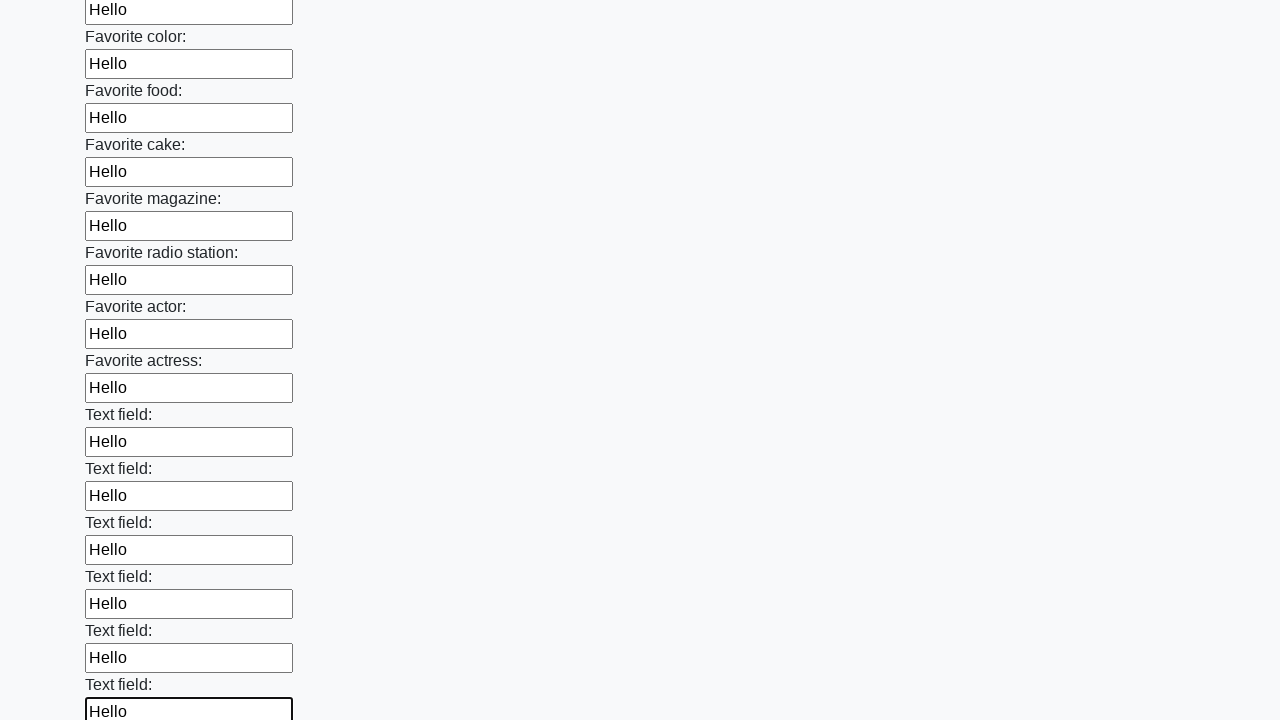

Filled an input field with 'Hello' on input >> nth=32
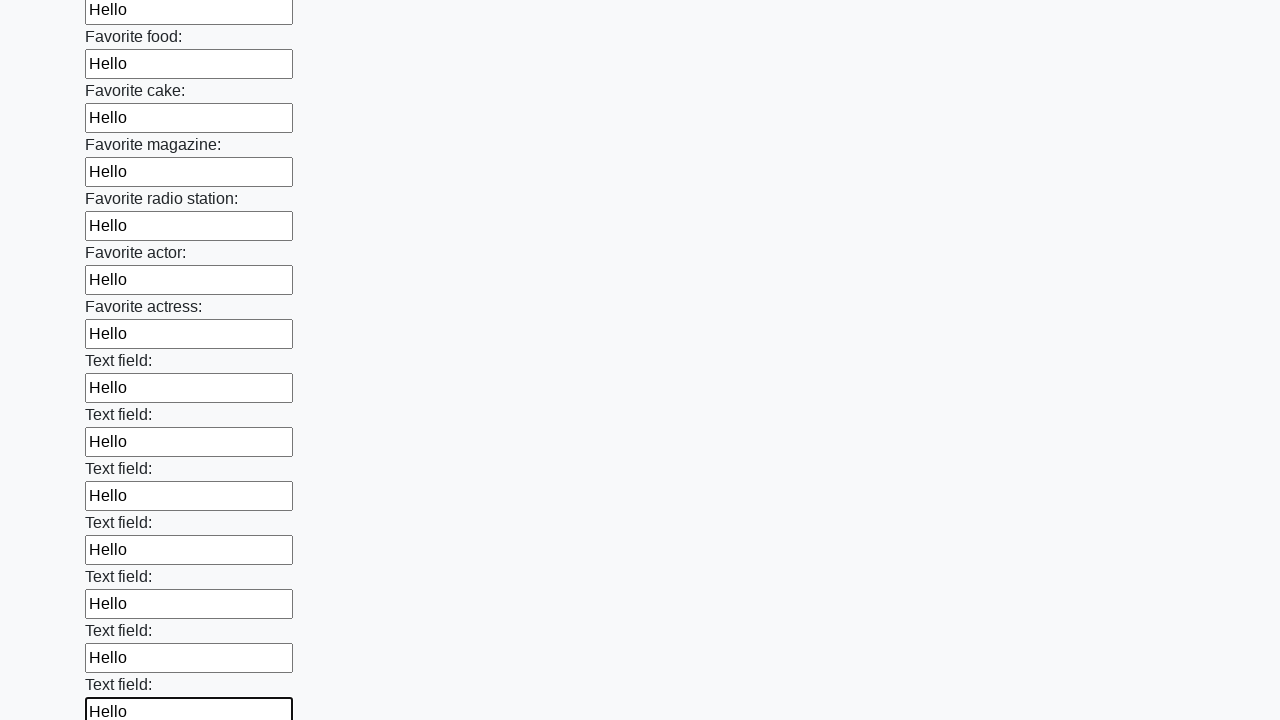

Filled an input field with 'Hello' on input >> nth=33
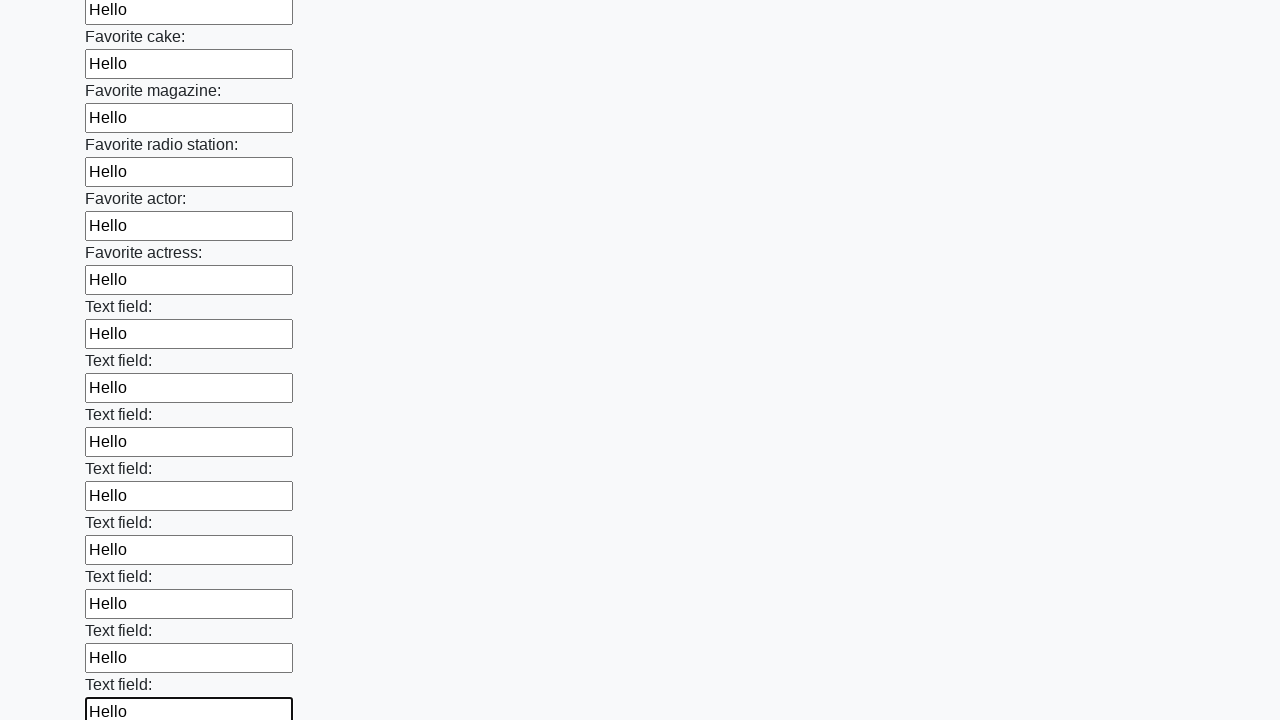

Filled an input field with 'Hello' on input >> nth=34
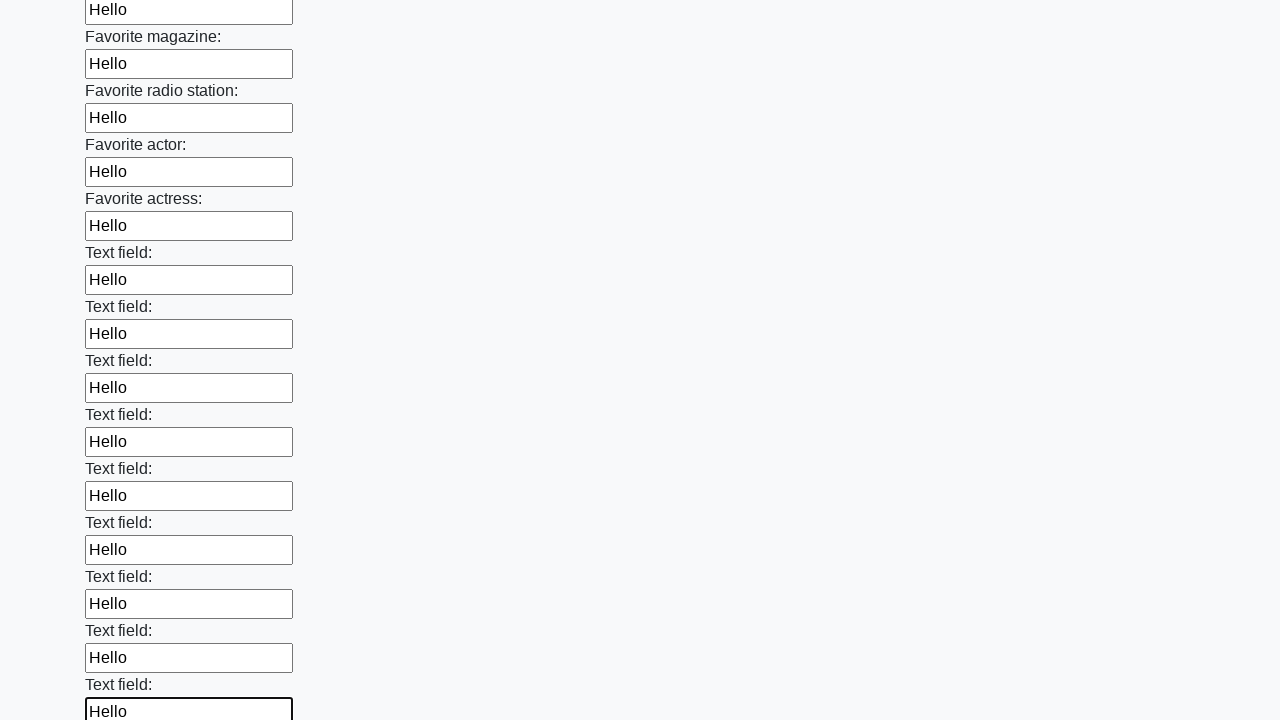

Filled an input field with 'Hello' on input >> nth=35
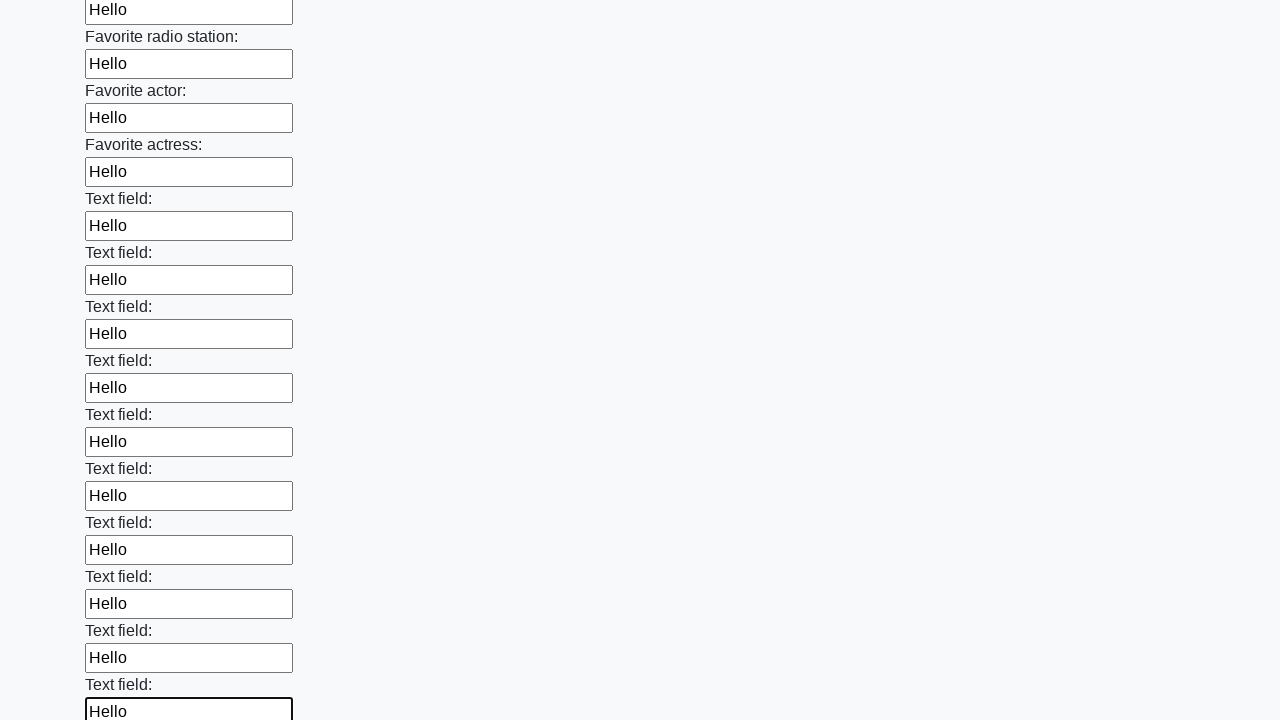

Filled an input field with 'Hello' on input >> nth=36
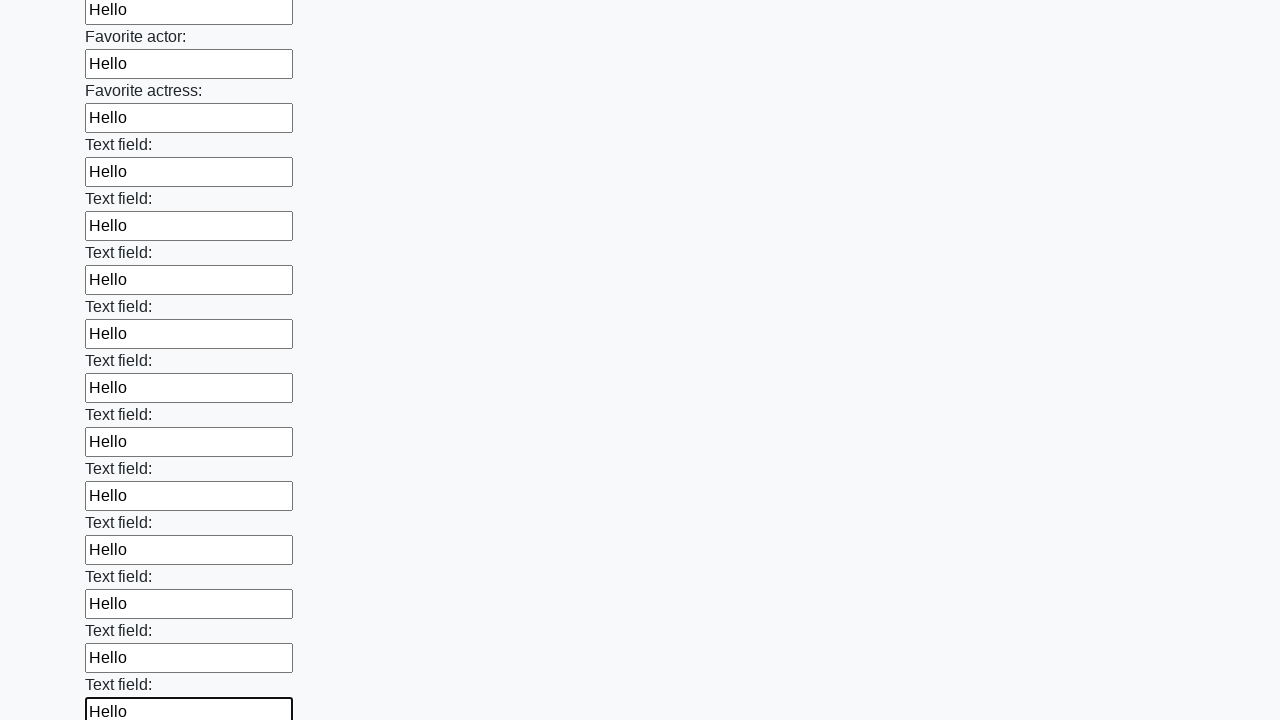

Filled an input field with 'Hello' on input >> nth=37
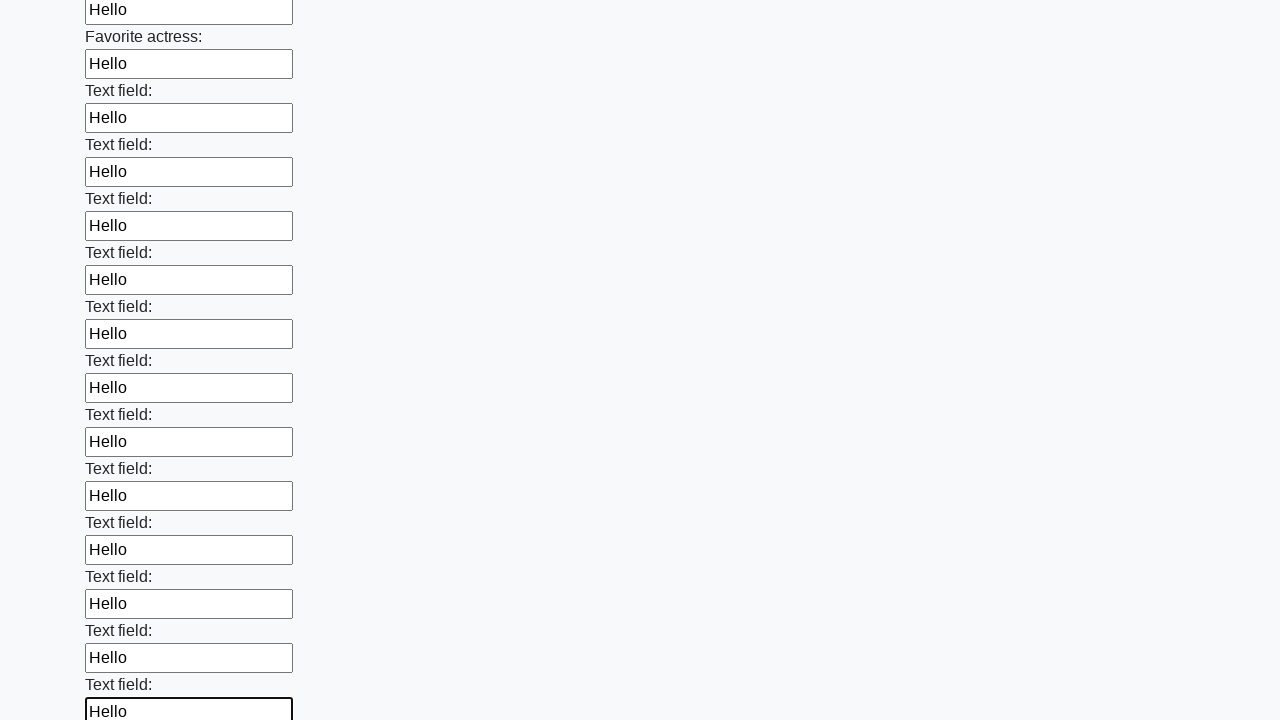

Filled an input field with 'Hello' on input >> nth=38
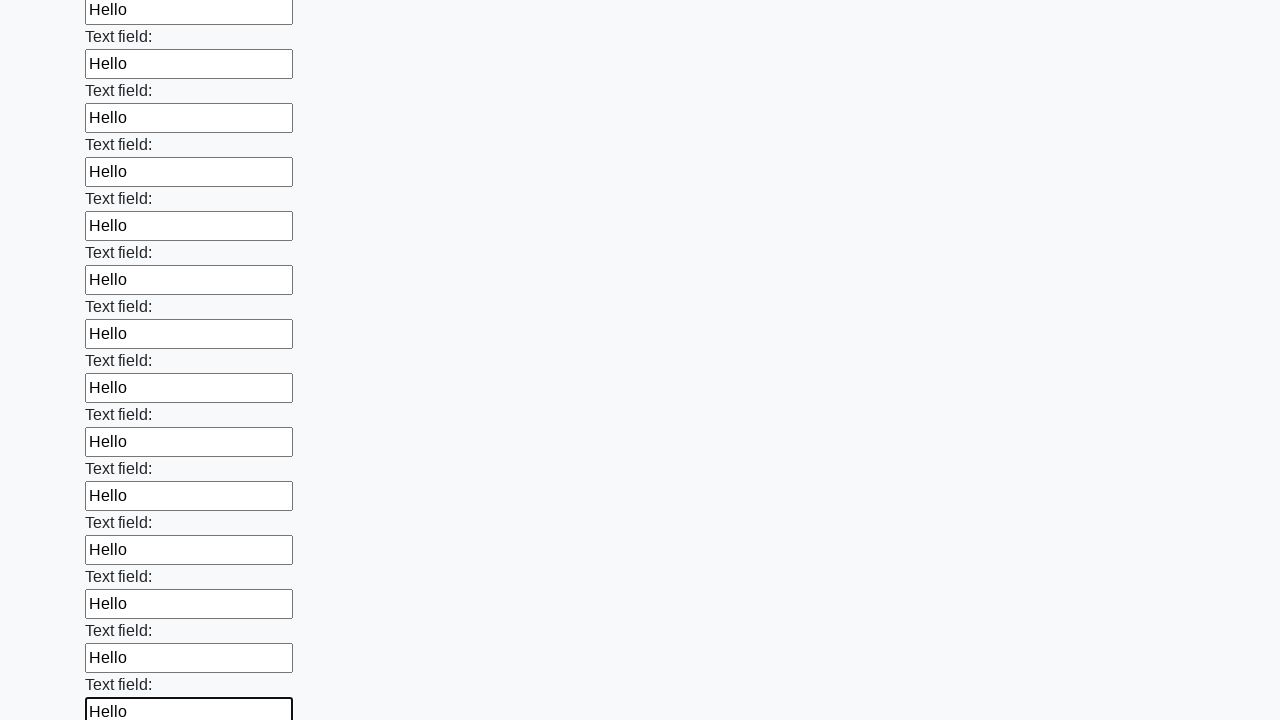

Filled an input field with 'Hello' on input >> nth=39
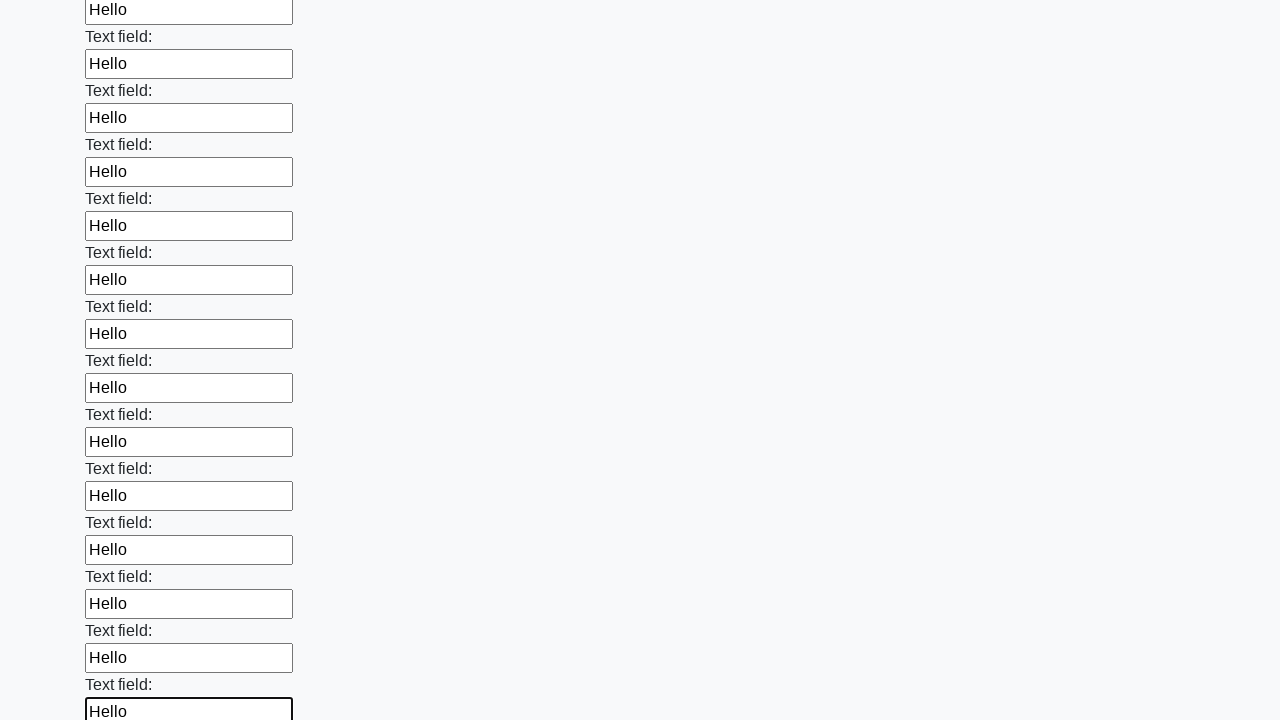

Filled an input field with 'Hello' on input >> nth=40
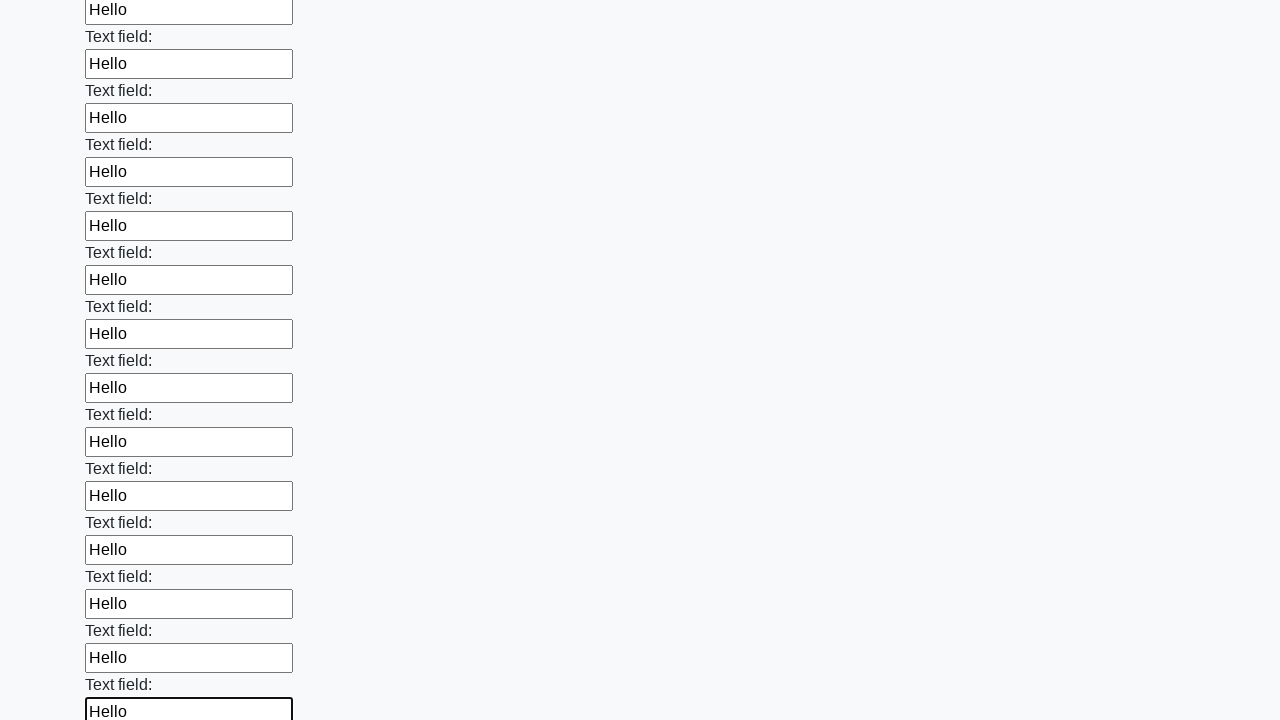

Filled an input field with 'Hello' on input >> nth=41
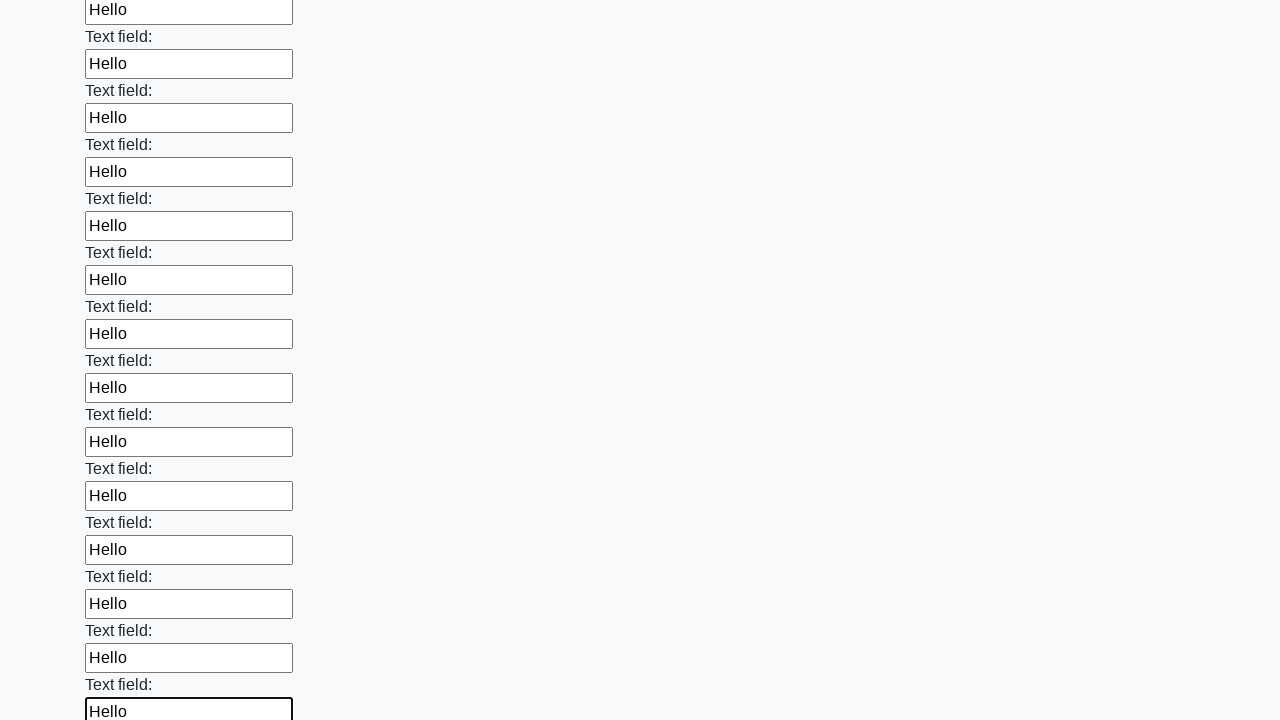

Filled an input field with 'Hello' on input >> nth=42
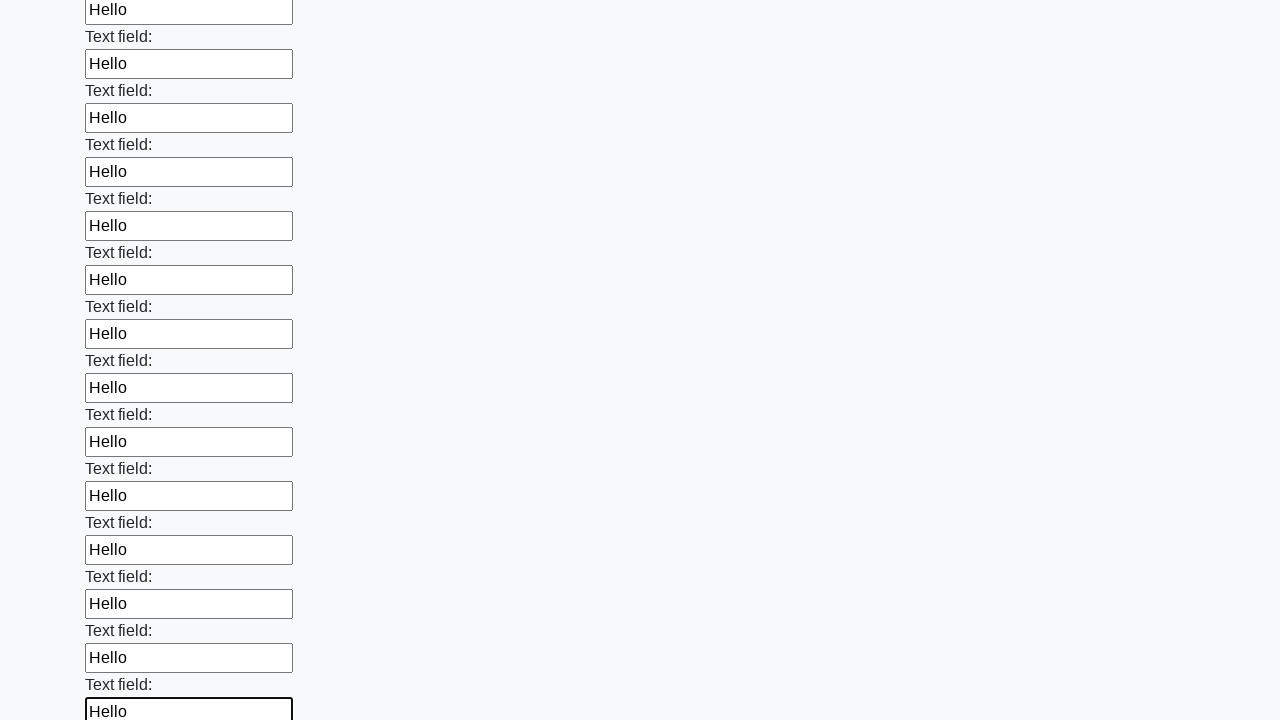

Filled an input field with 'Hello' on input >> nth=43
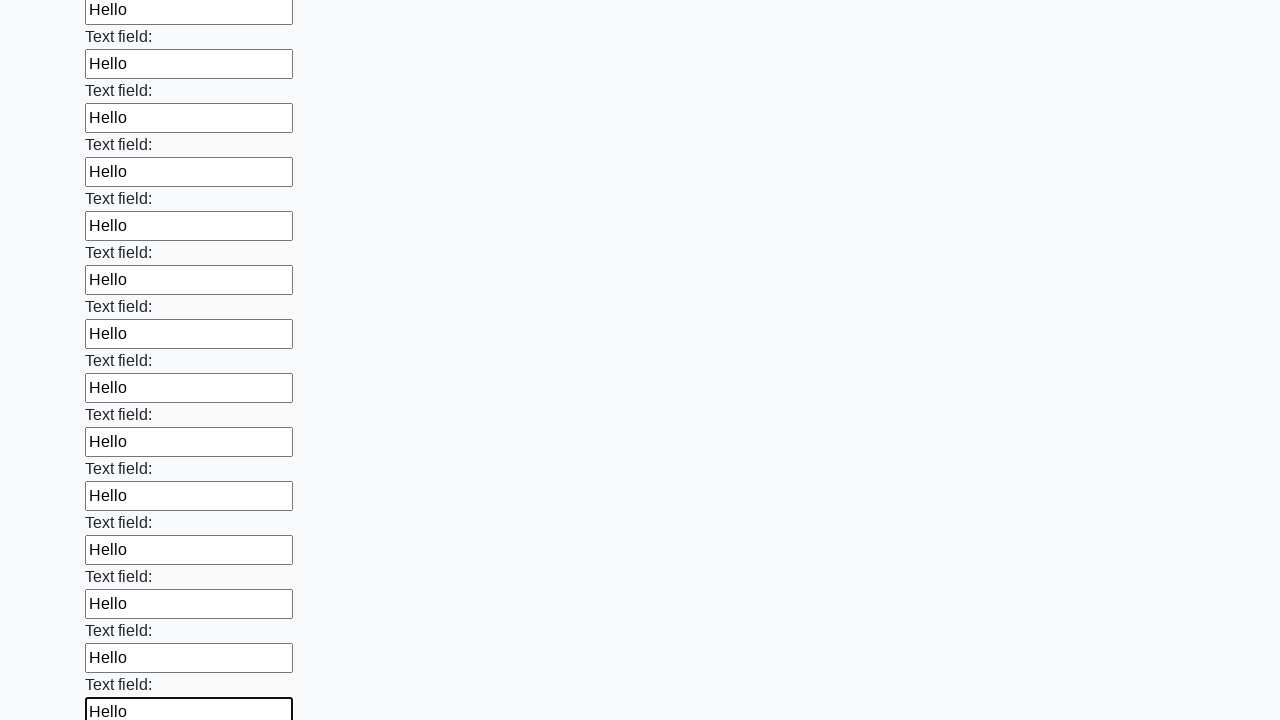

Filled an input field with 'Hello' on input >> nth=44
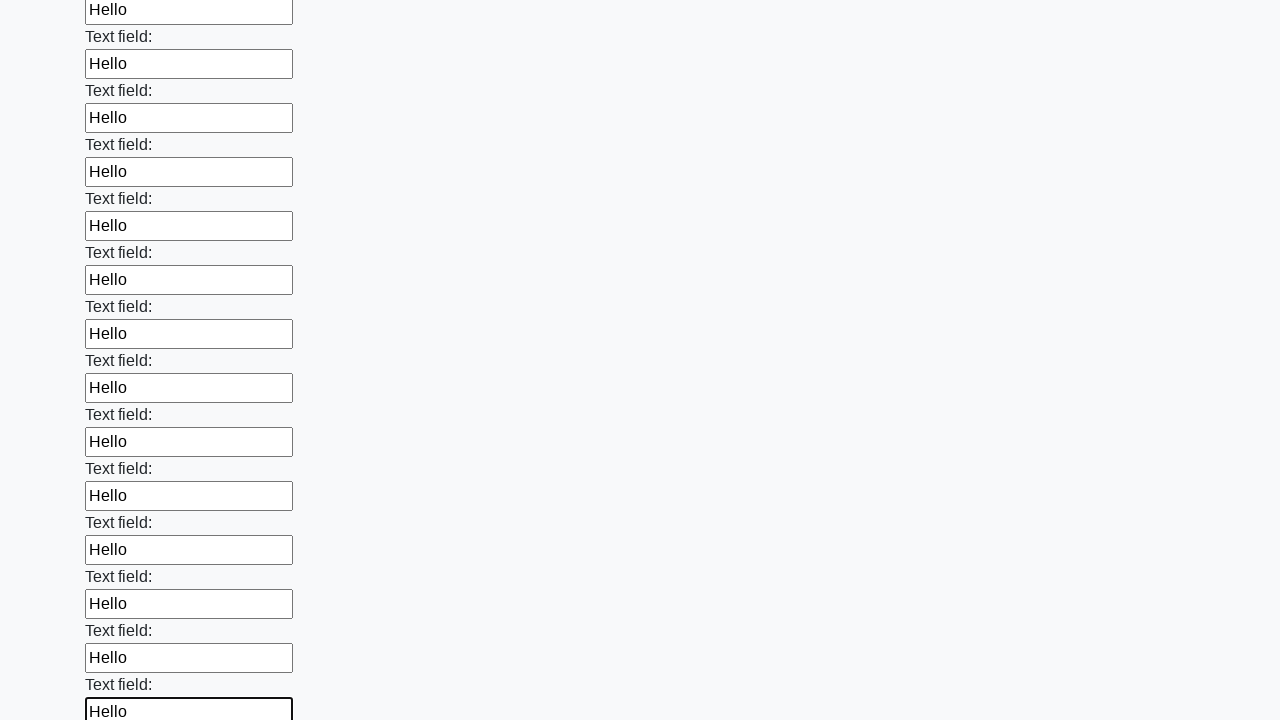

Filled an input field with 'Hello' on input >> nth=45
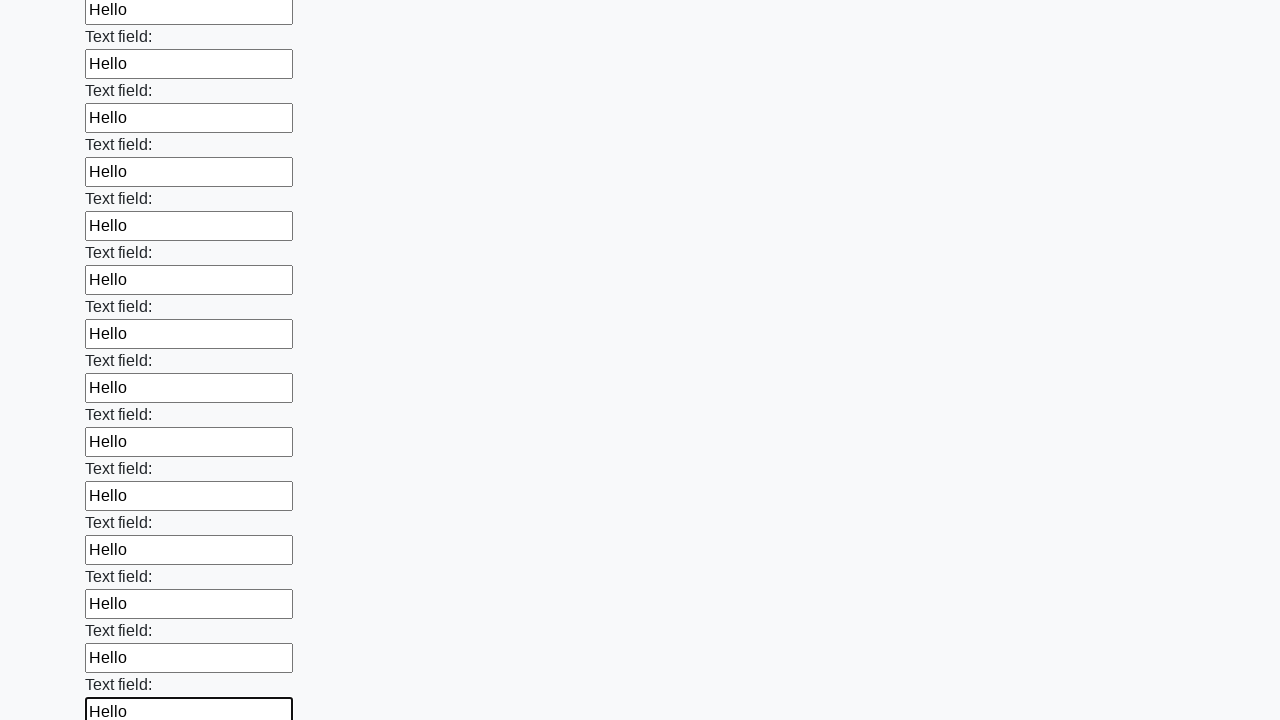

Filled an input field with 'Hello' on input >> nth=46
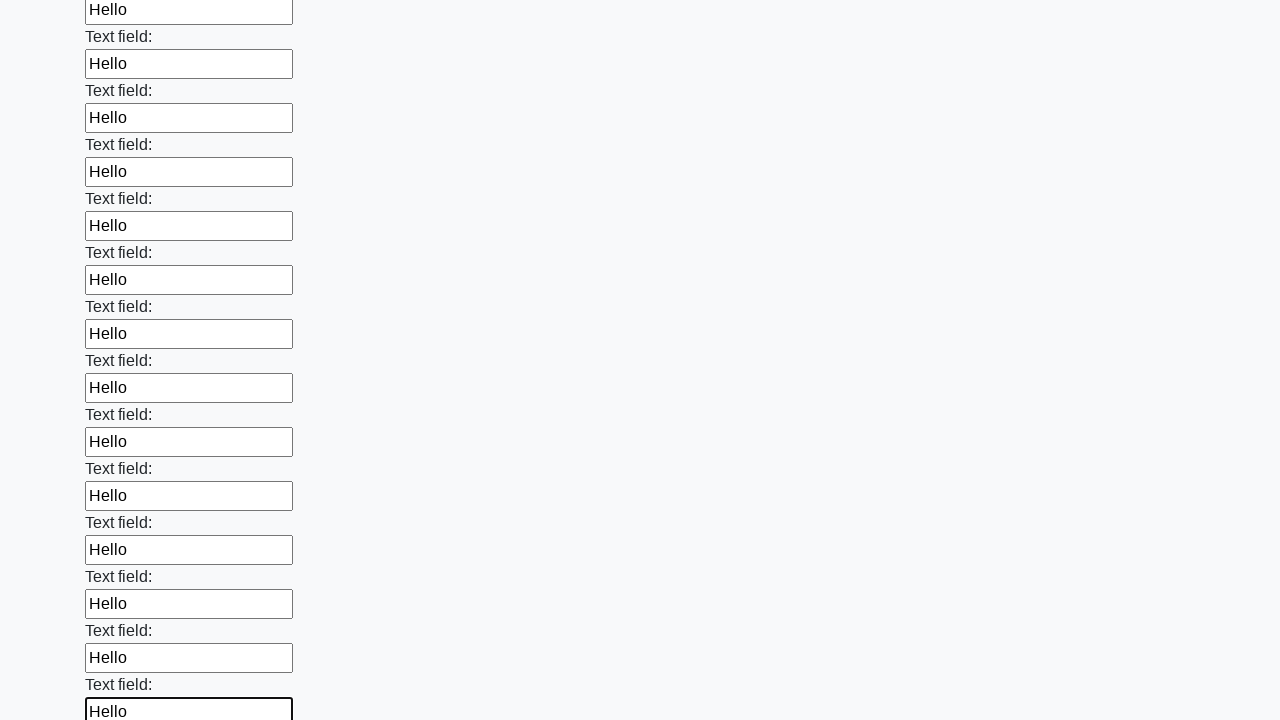

Filled an input field with 'Hello' on input >> nth=47
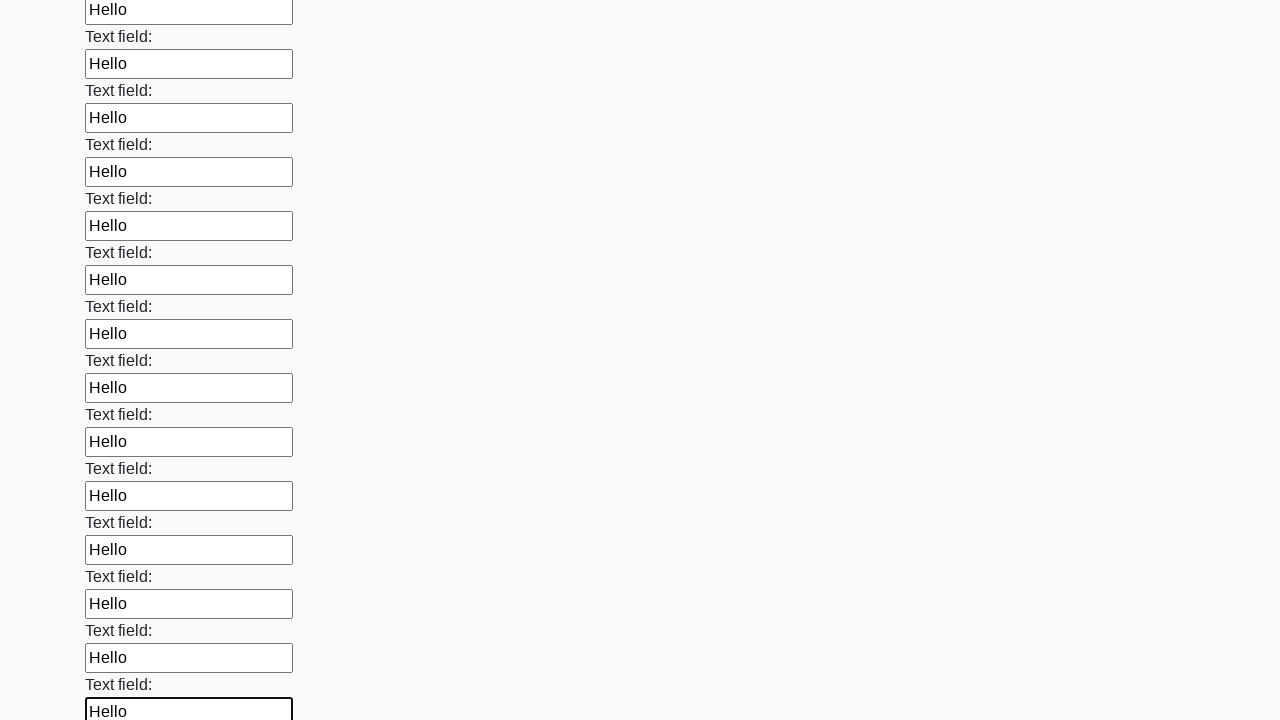

Filled an input field with 'Hello' on input >> nth=48
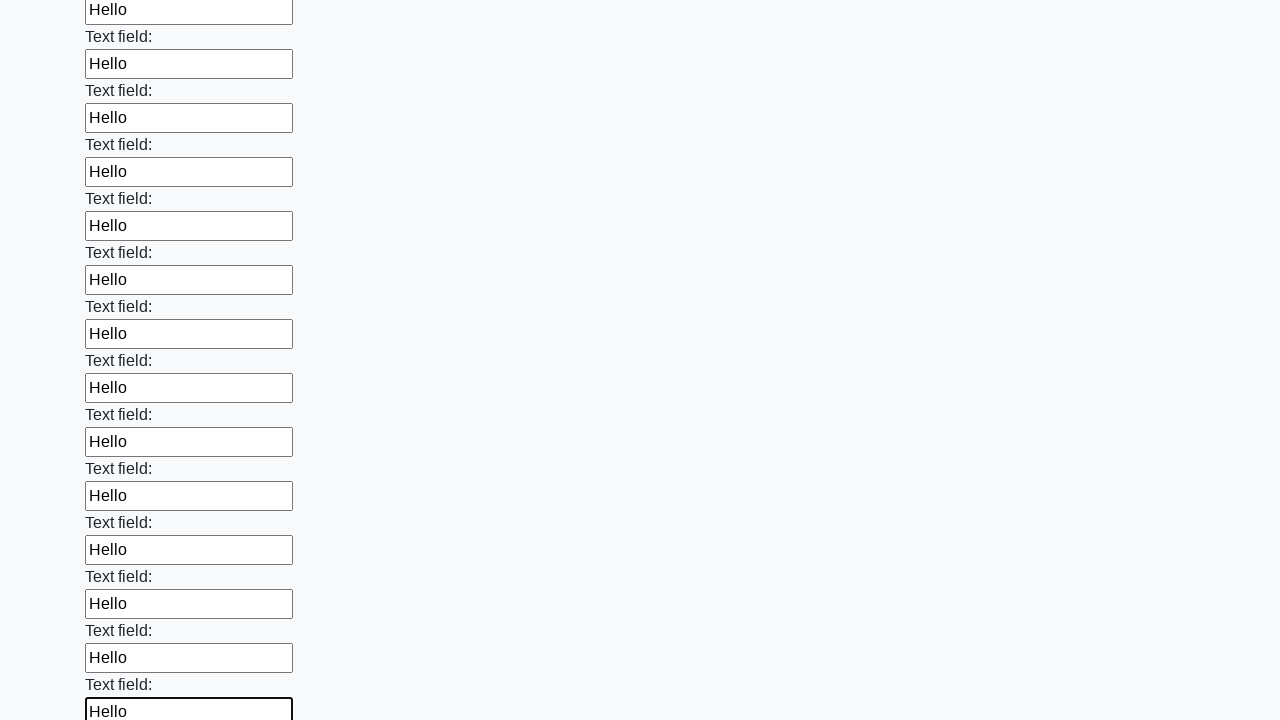

Filled an input field with 'Hello' on input >> nth=49
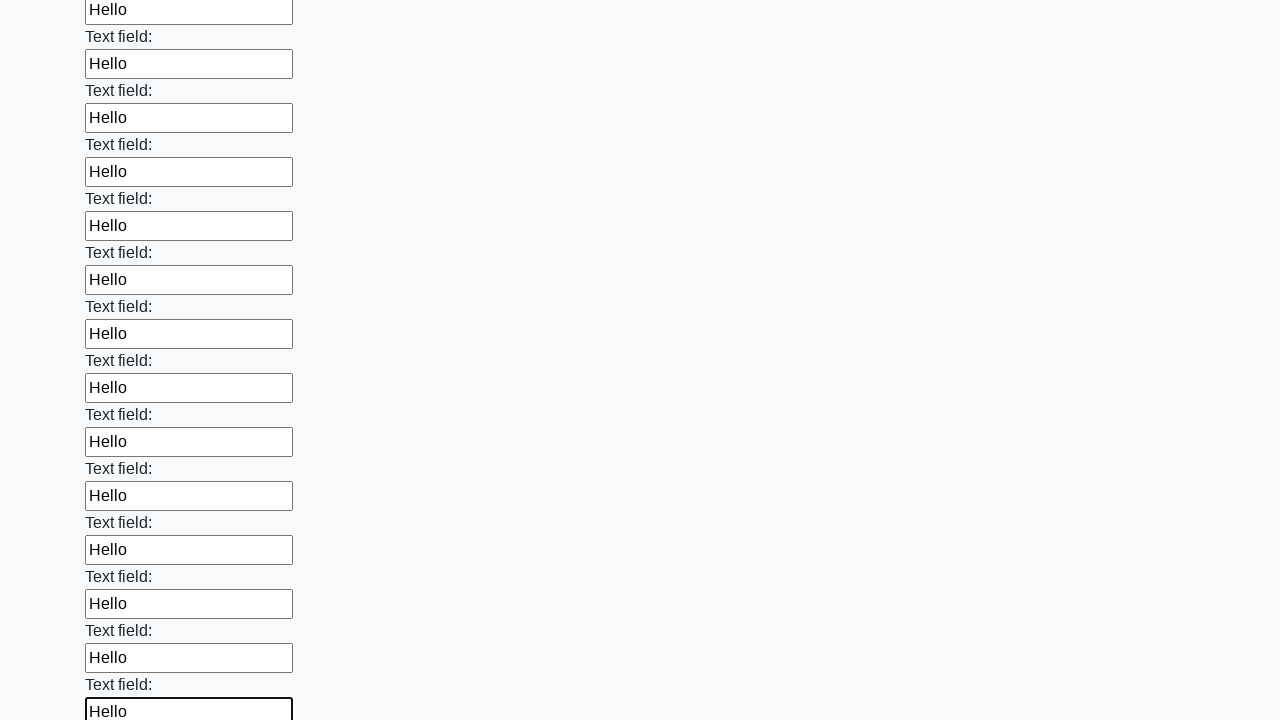

Filled an input field with 'Hello' on input >> nth=50
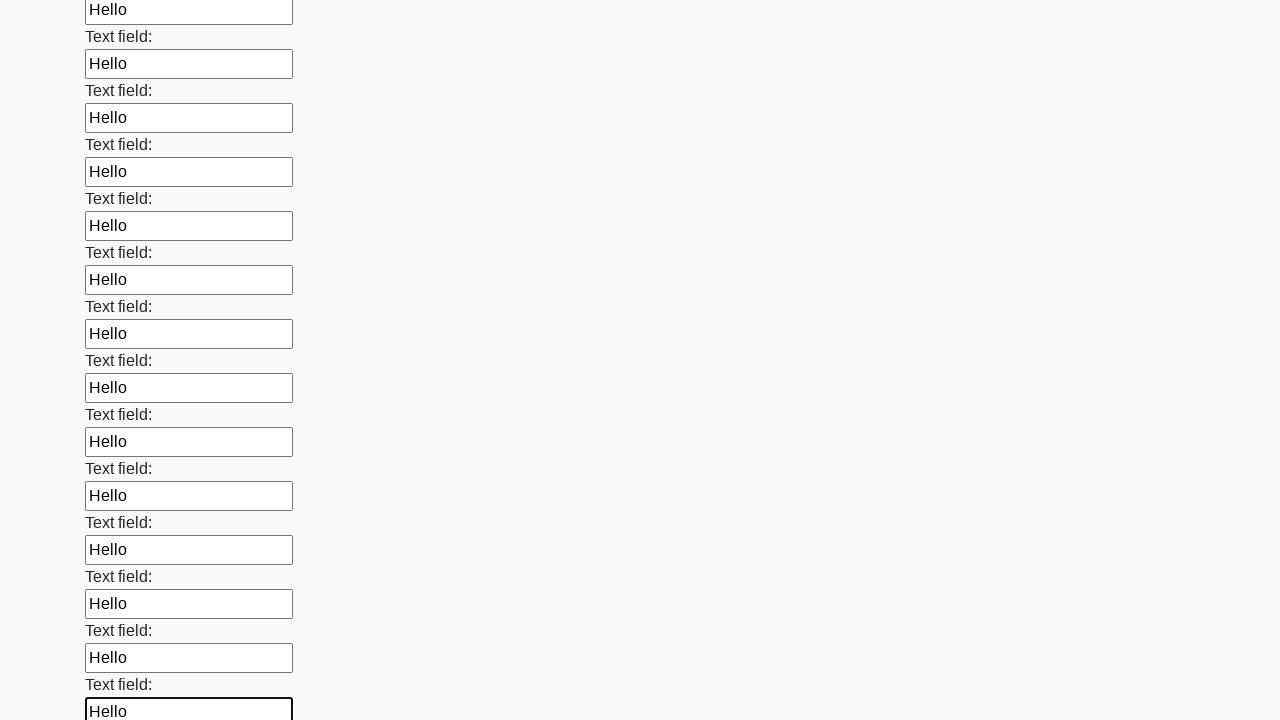

Filled an input field with 'Hello' on input >> nth=51
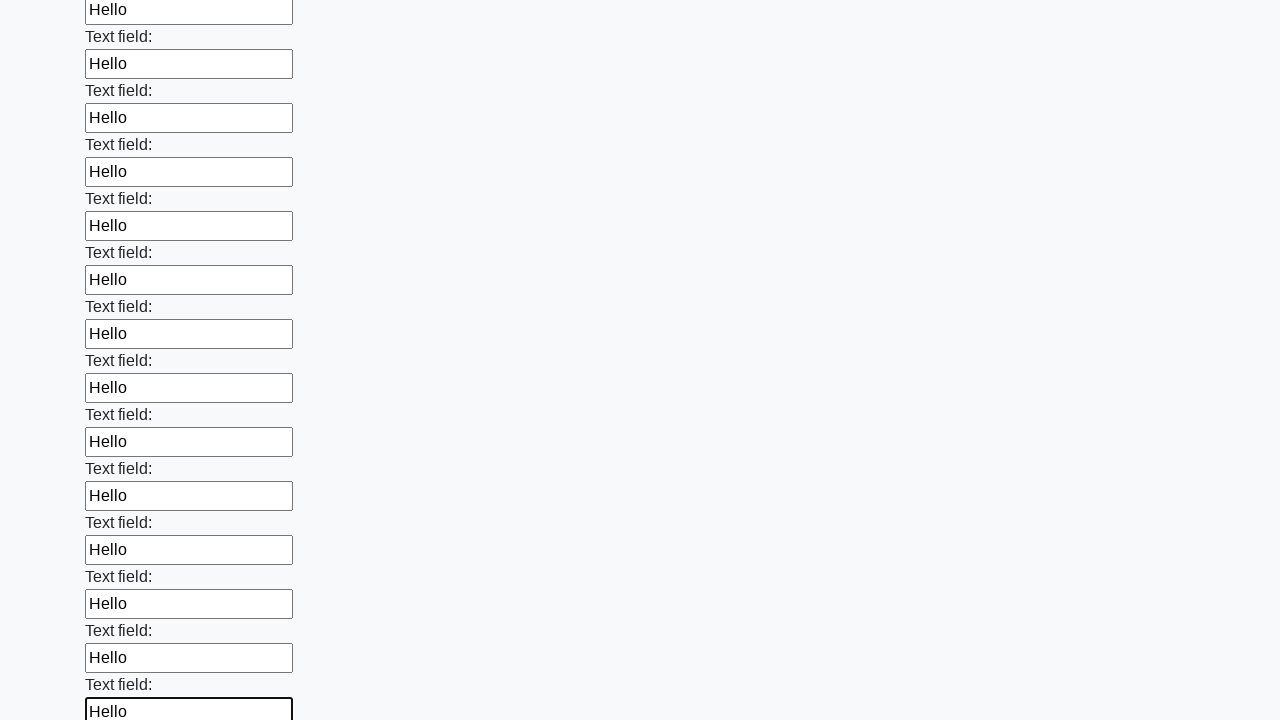

Filled an input field with 'Hello' on input >> nth=52
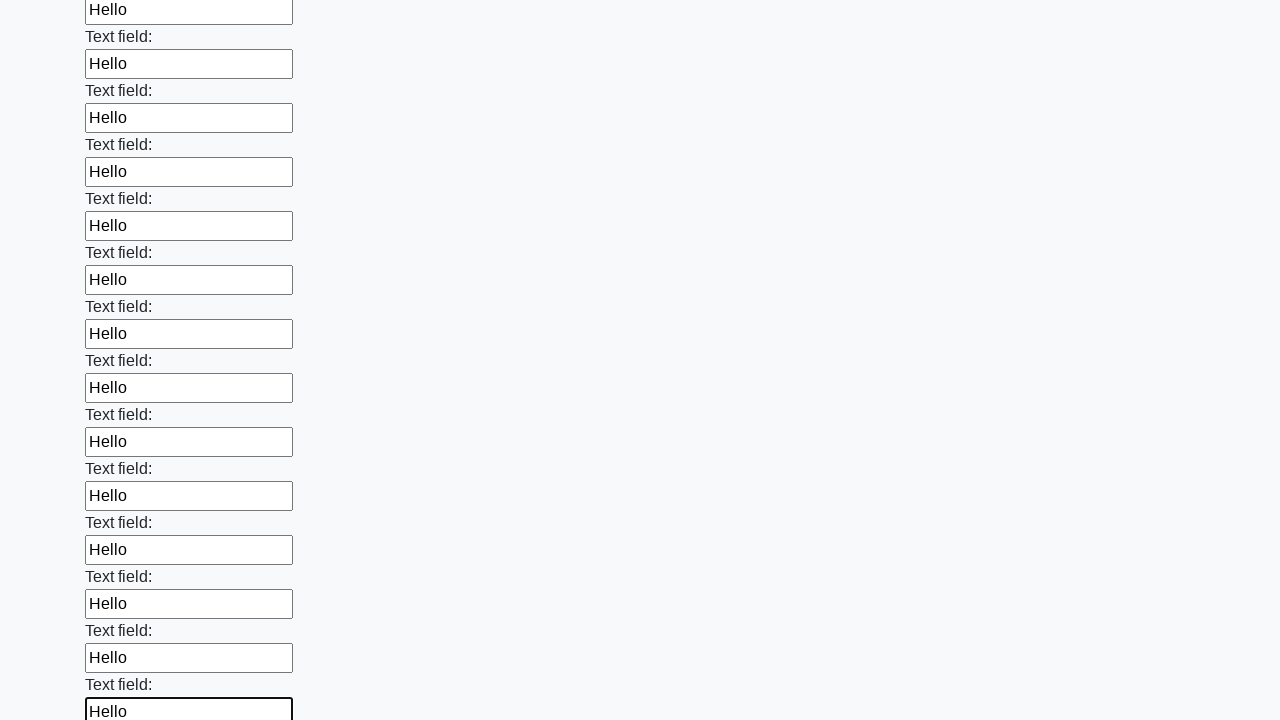

Filled an input field with 'Hello' on input >> nth=53
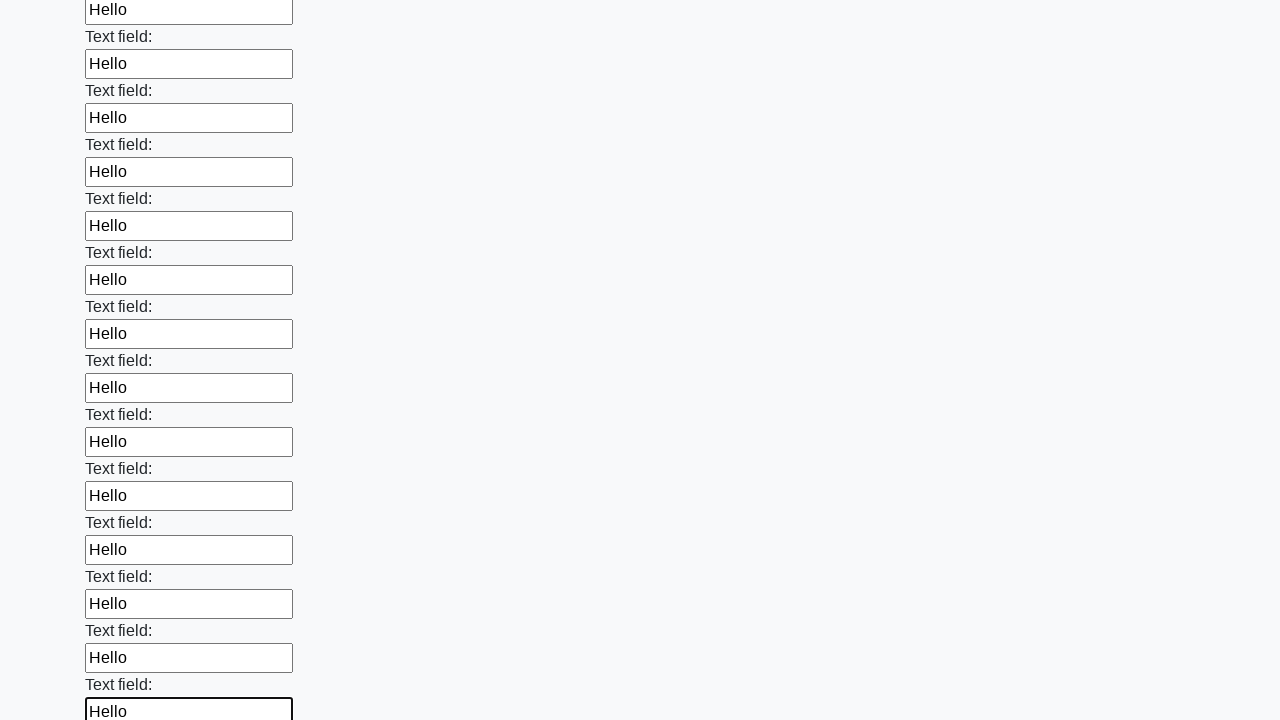

Filled an input field with 'Hello' on input >> nth=54
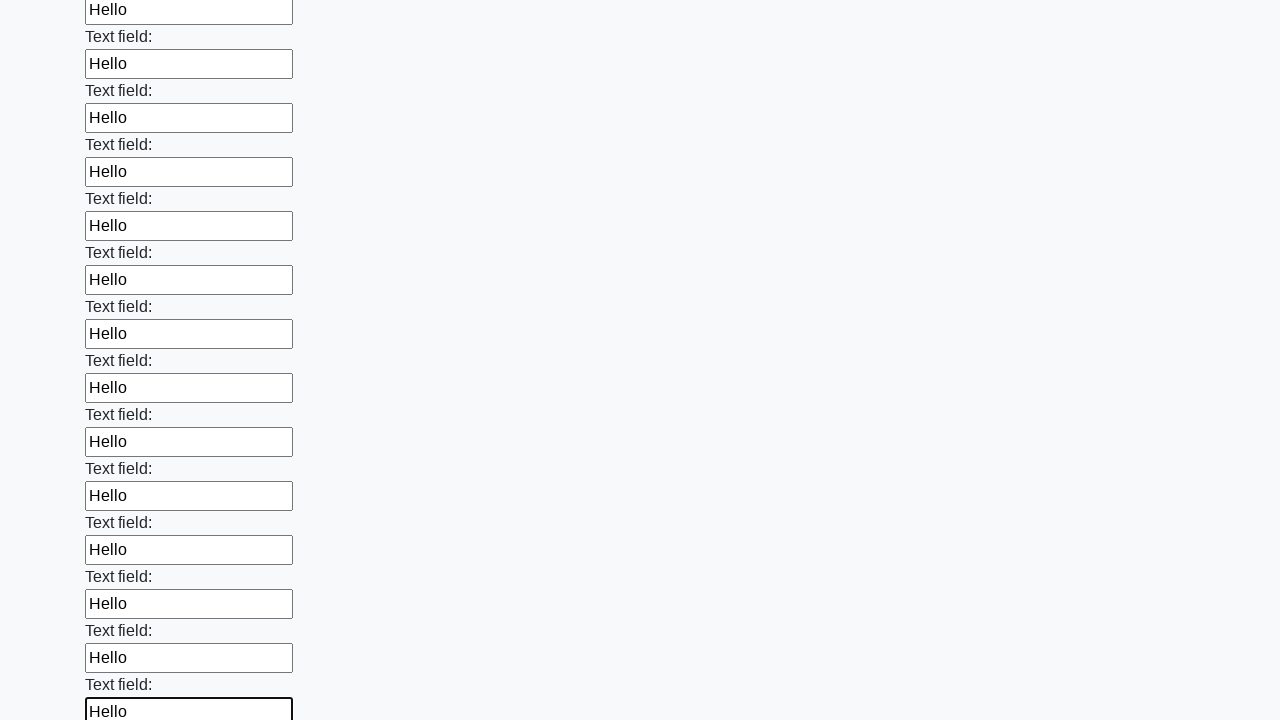

Filled an input field with 'Hello' on input >> nth=55
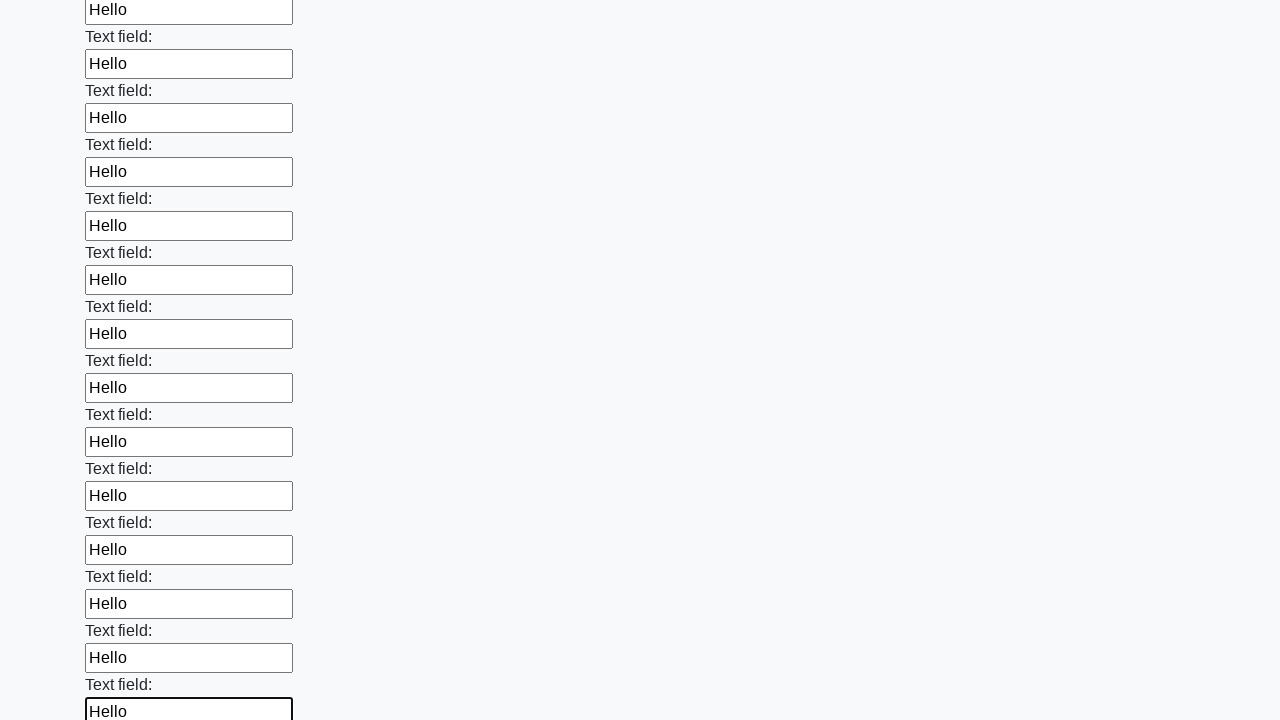

Filled an input field with 'Hello' on input >> nth=56
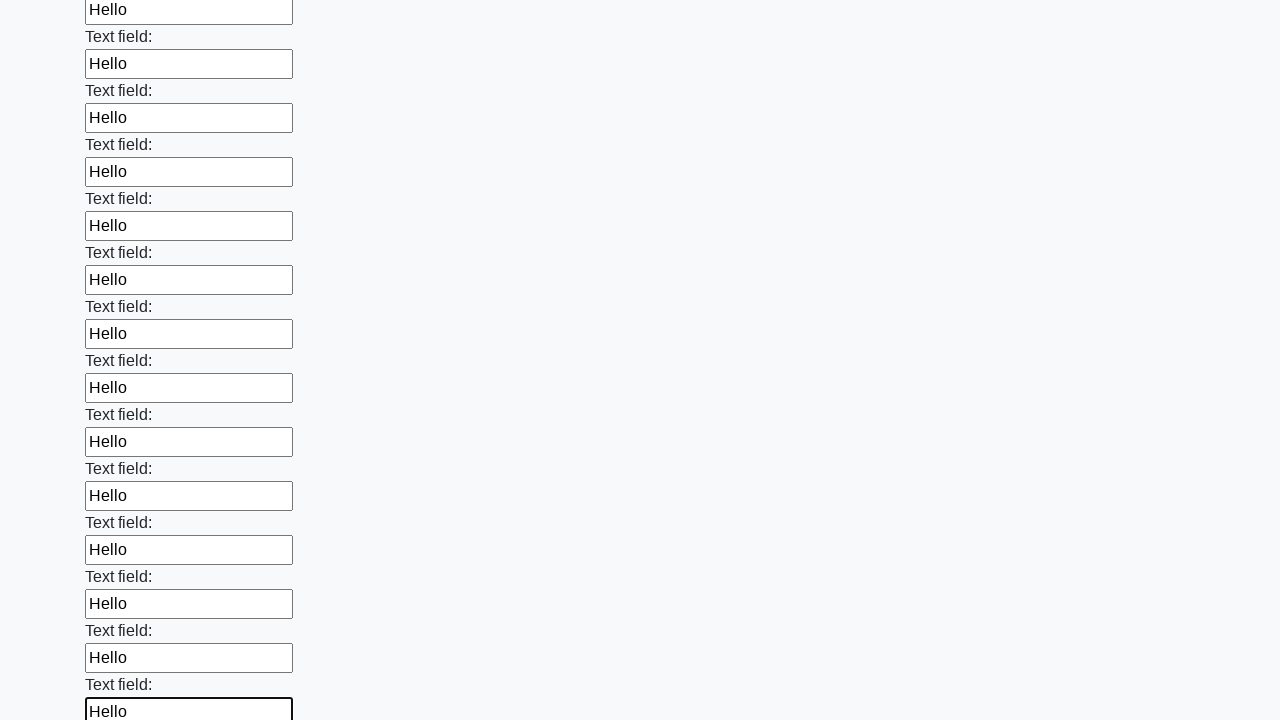

Filled an input field with 'Hello' on input >> nth=57
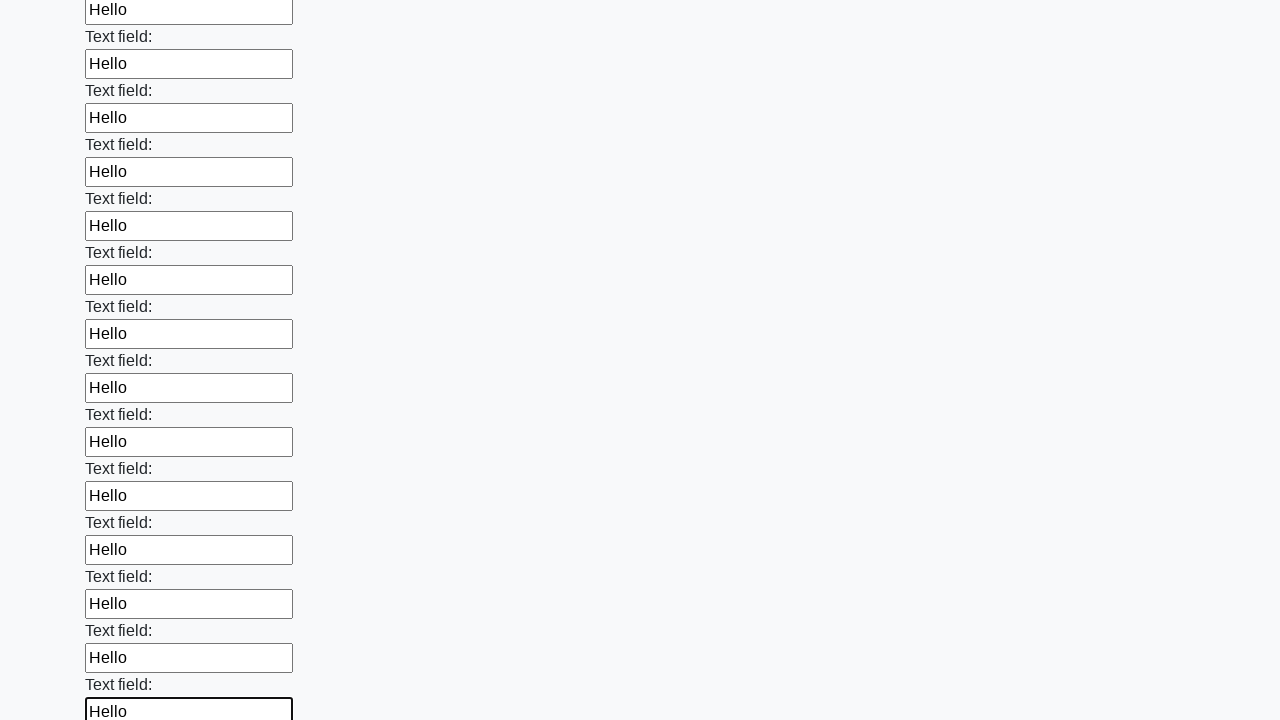

Filled an input field with 'Hello' on input >> nth=58
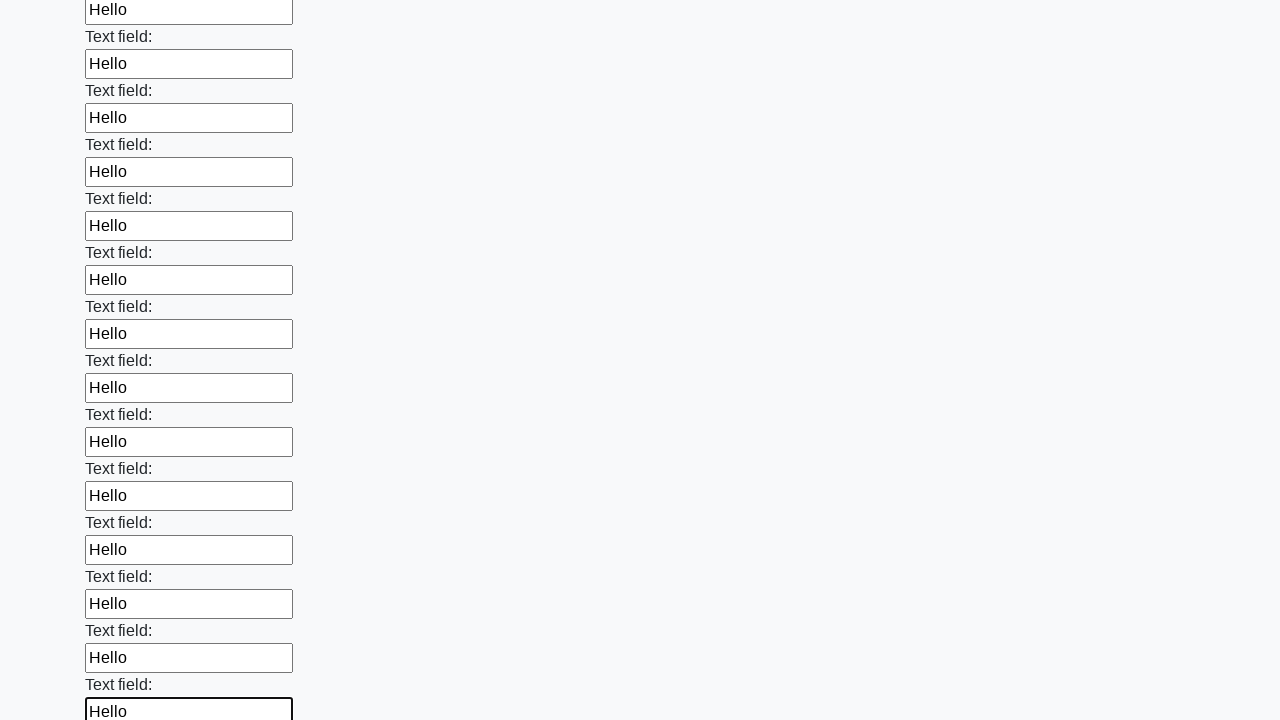

Filled an input field with 'Hello' on input >> nth=59
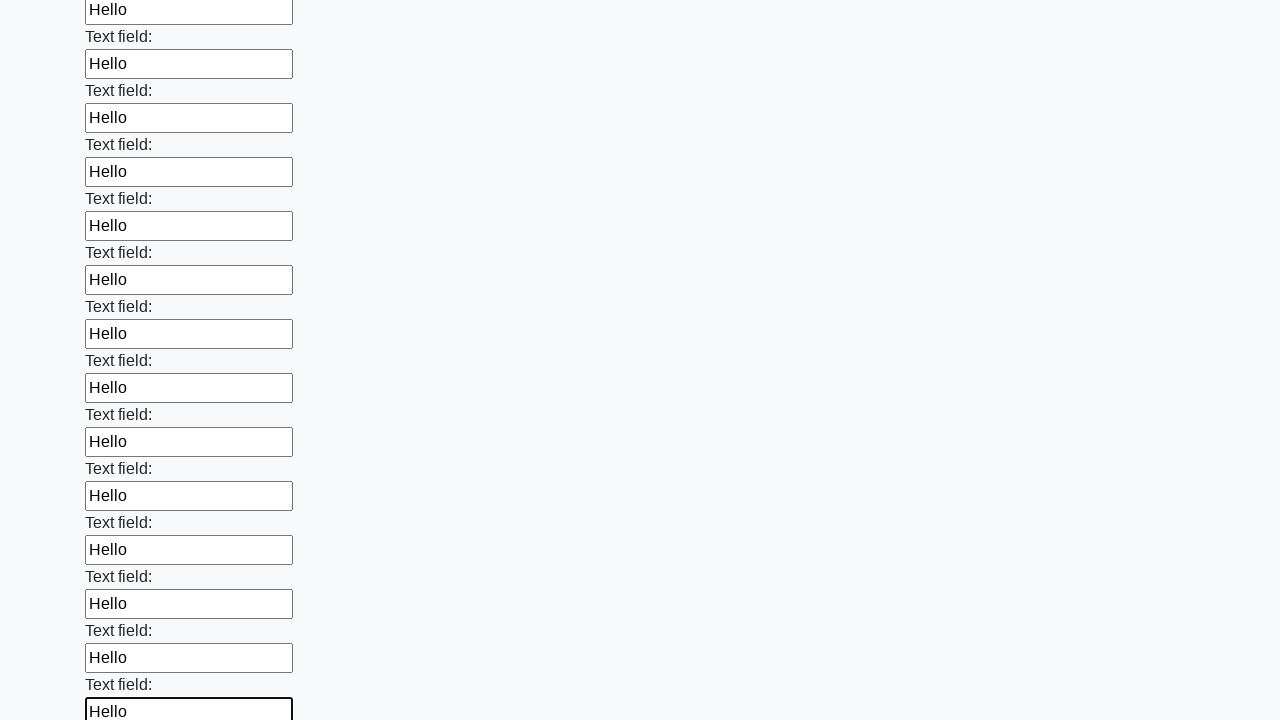

Filled an input field with 'Hello' on input >> nth=60
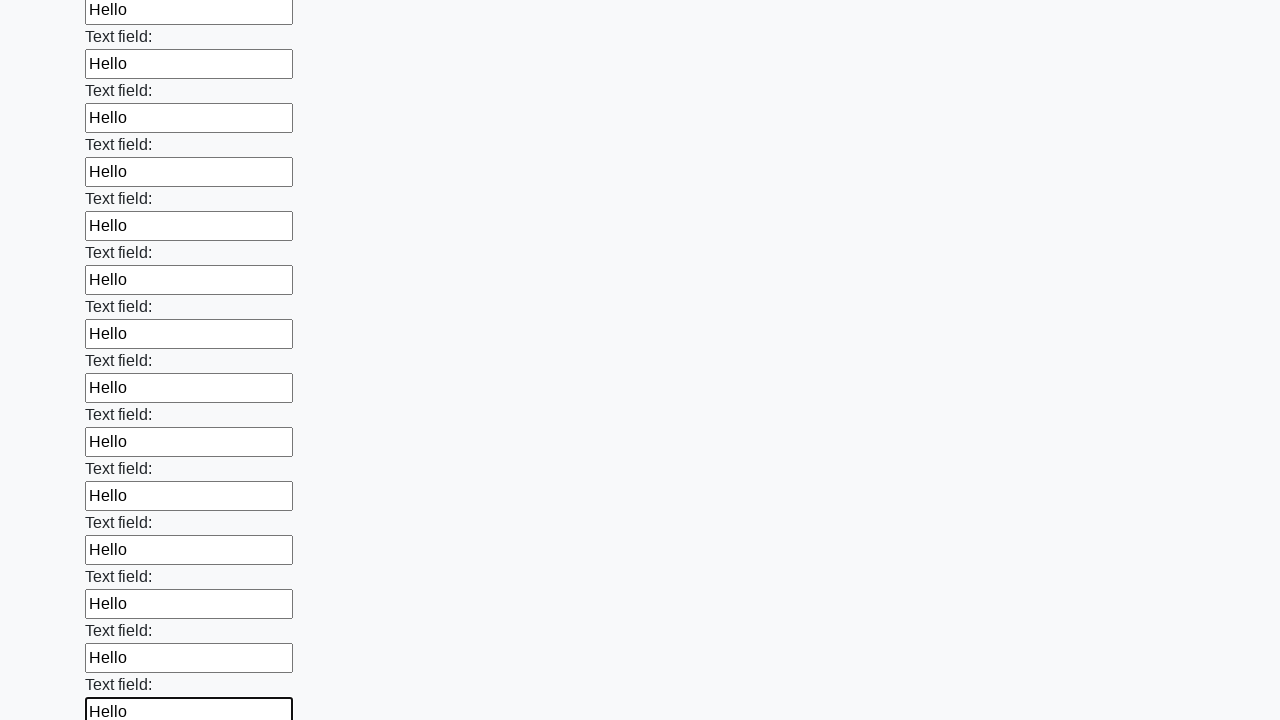

Filled an input field with 'Hello' on input >> nth=61
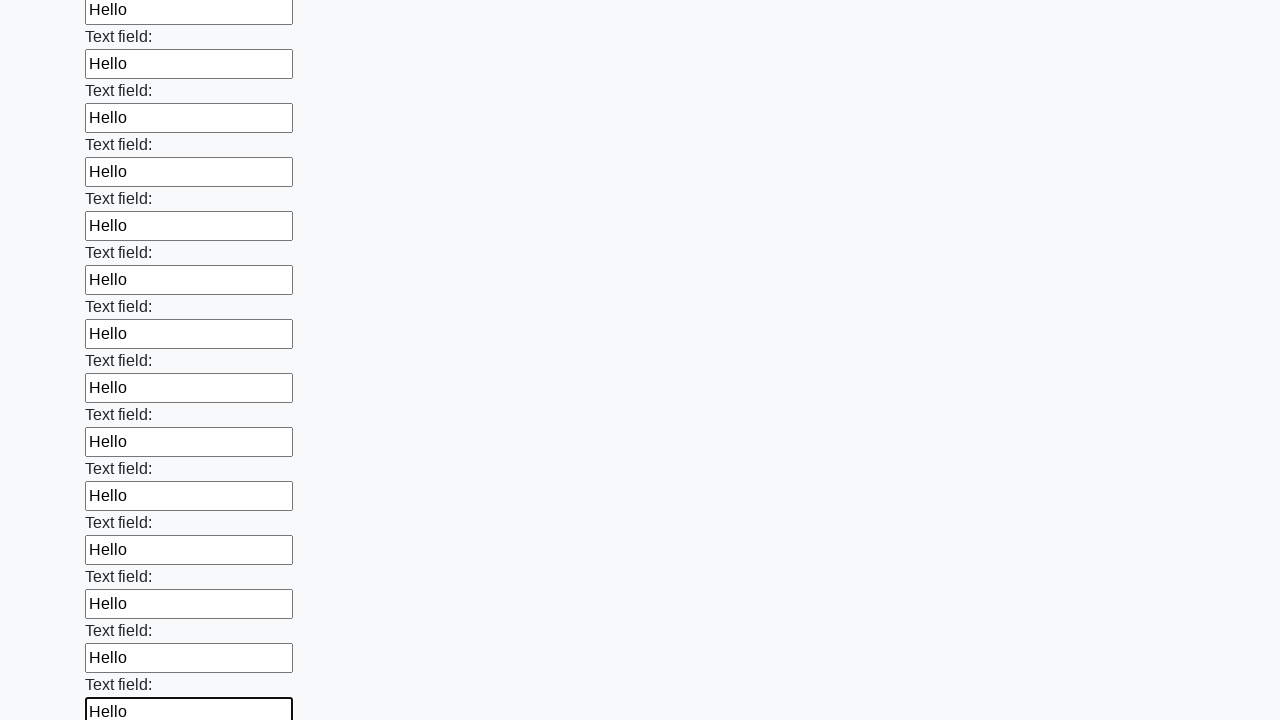

Filled an input field with 'Hello' on input >> nth=62
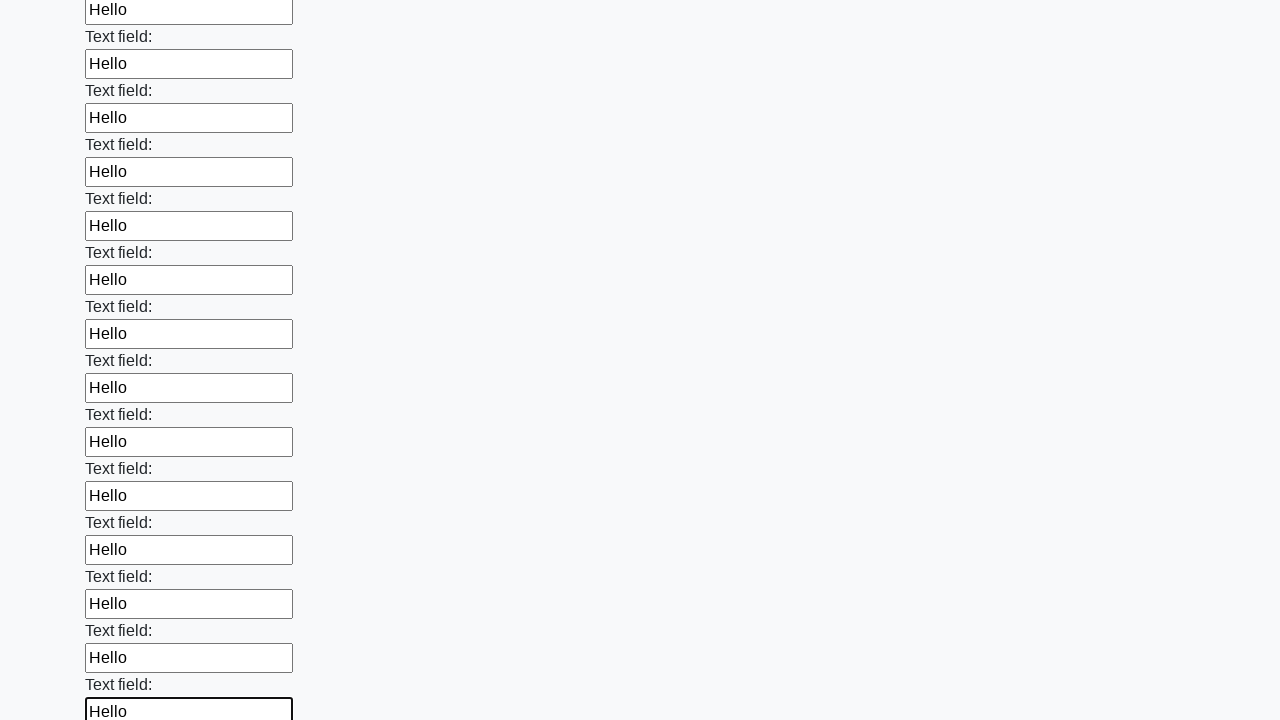

Filled an input field with 'Hello' on input >> nth=63
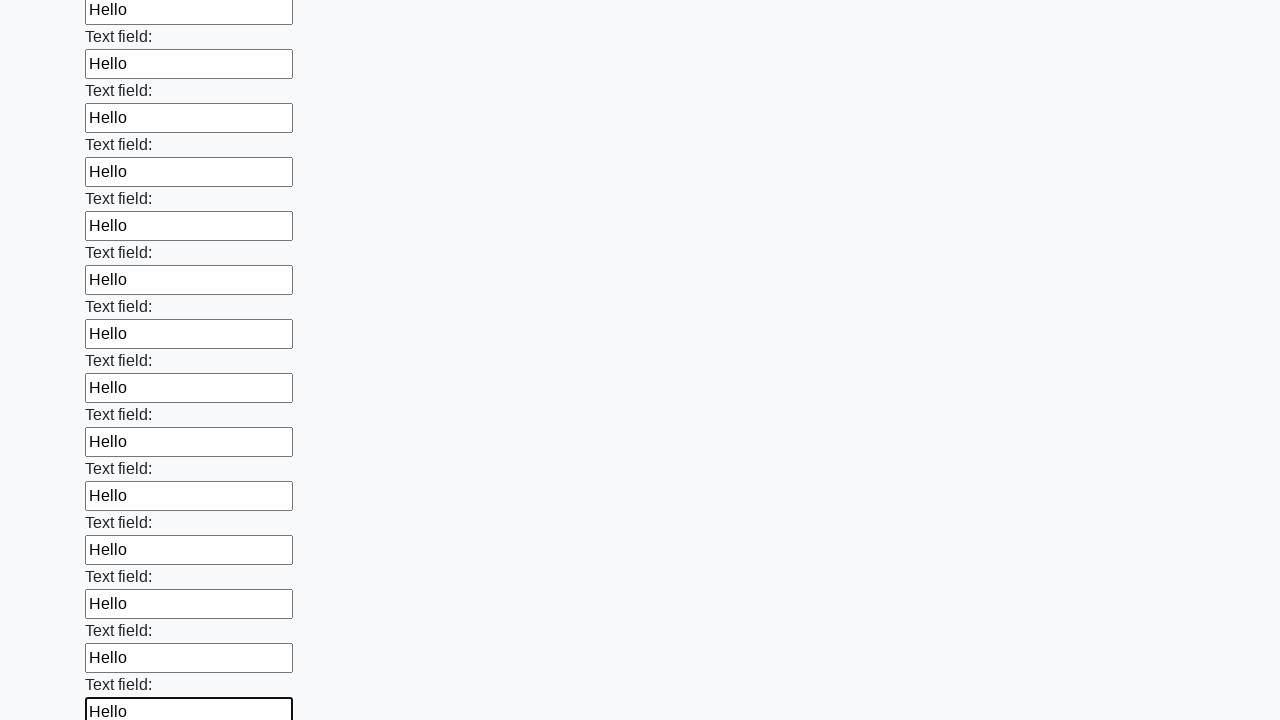

Filled an input field with 'Hello' on input >> nth=64
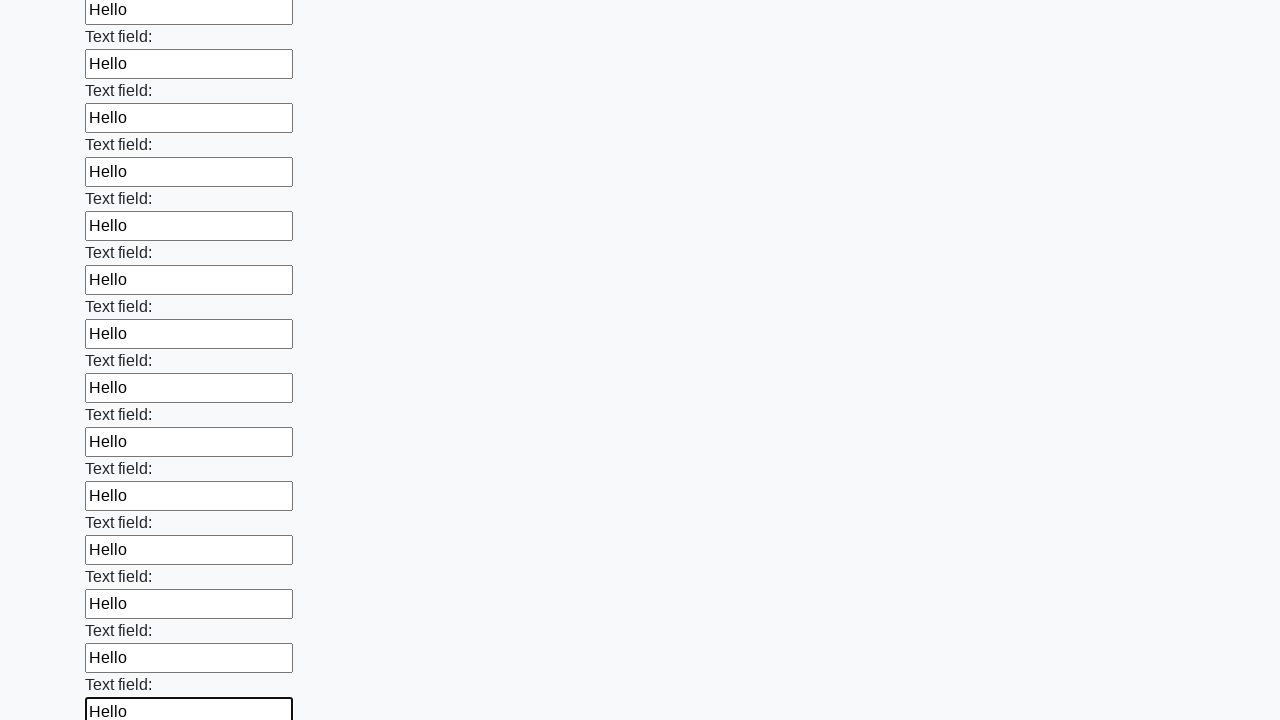

Filled an input field with 'Hello' on input >> nth=65
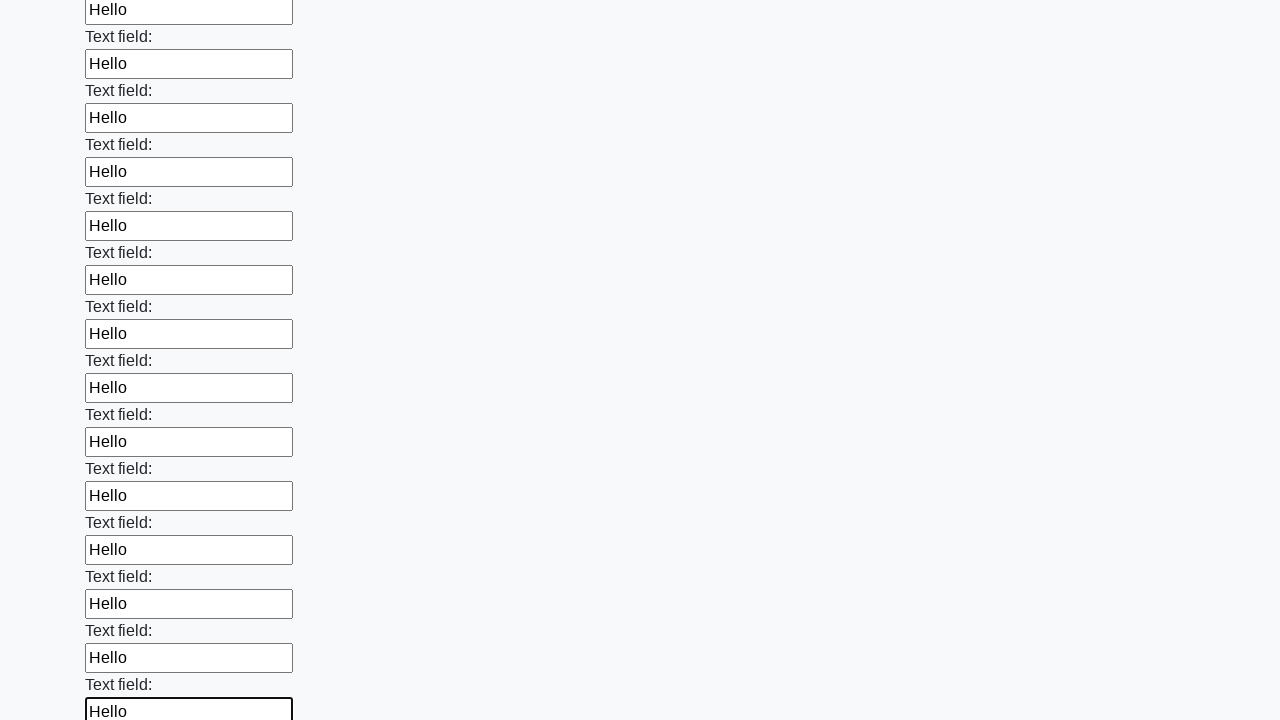

Filled an input field with 'Hello' on input >> nth=66
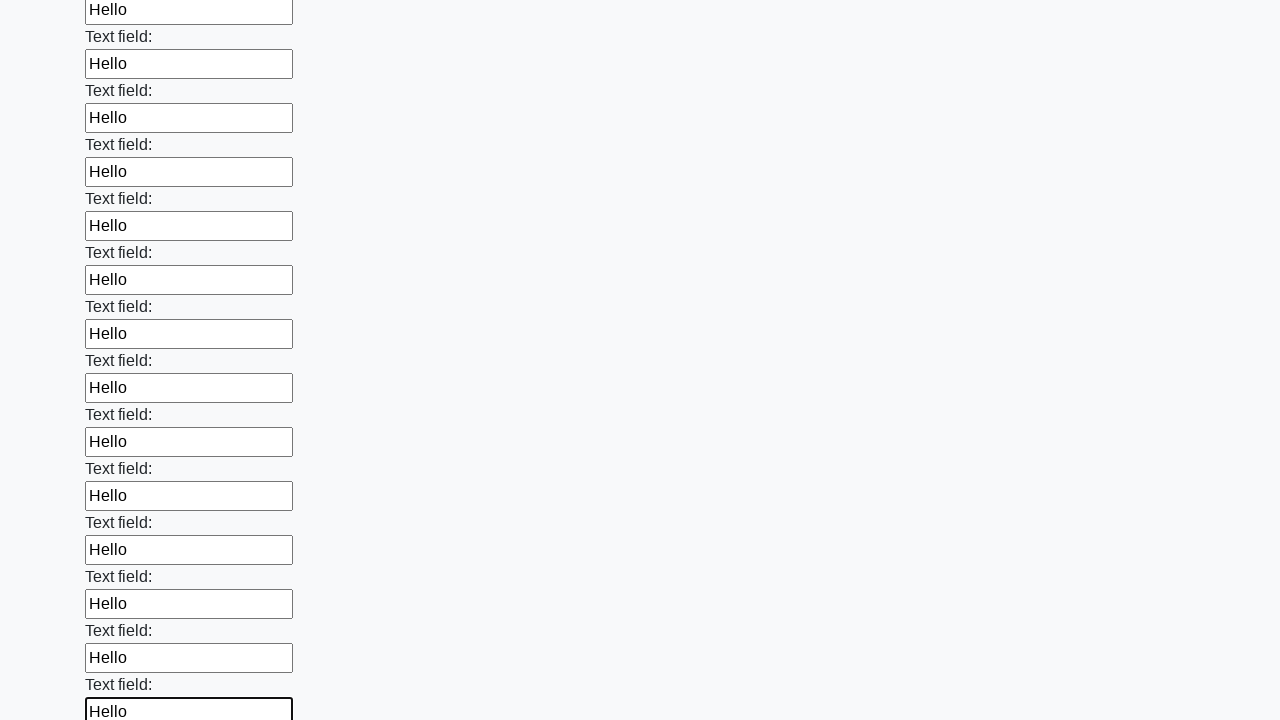

Filled an input field with 'Hello' on input >> nth=67
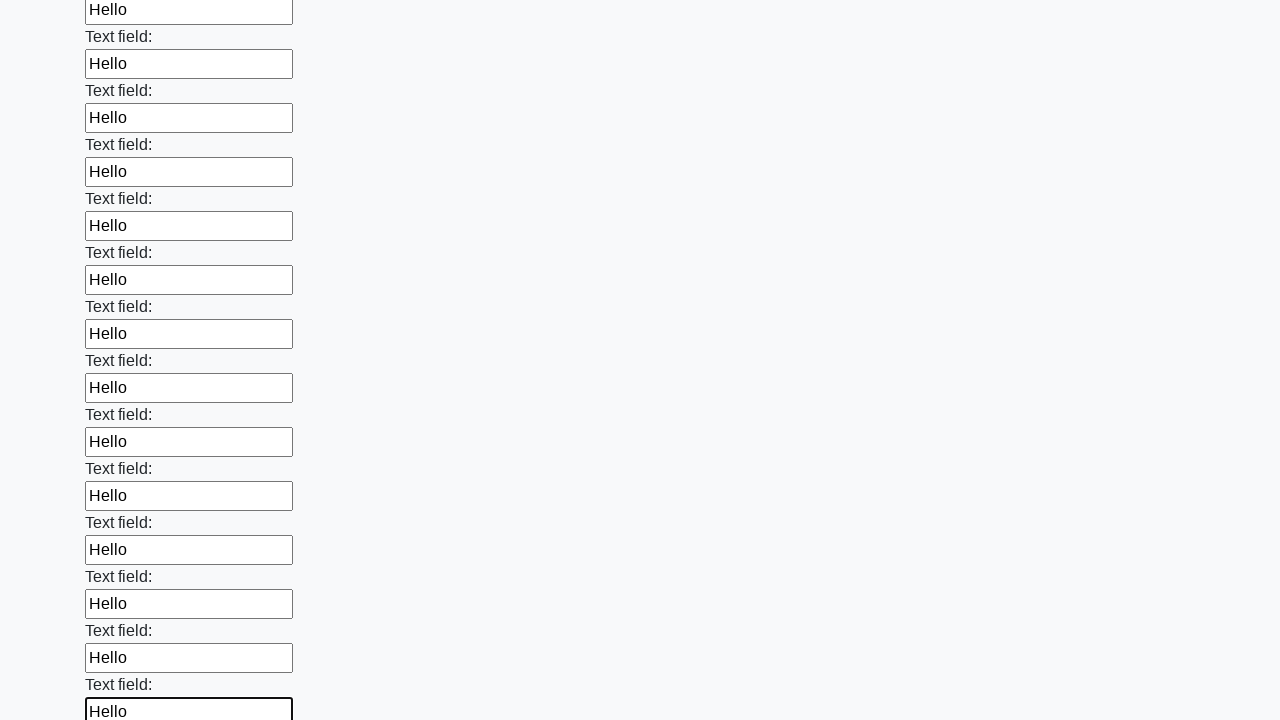

Filled an input field with 'Hello' on input >> nth=68
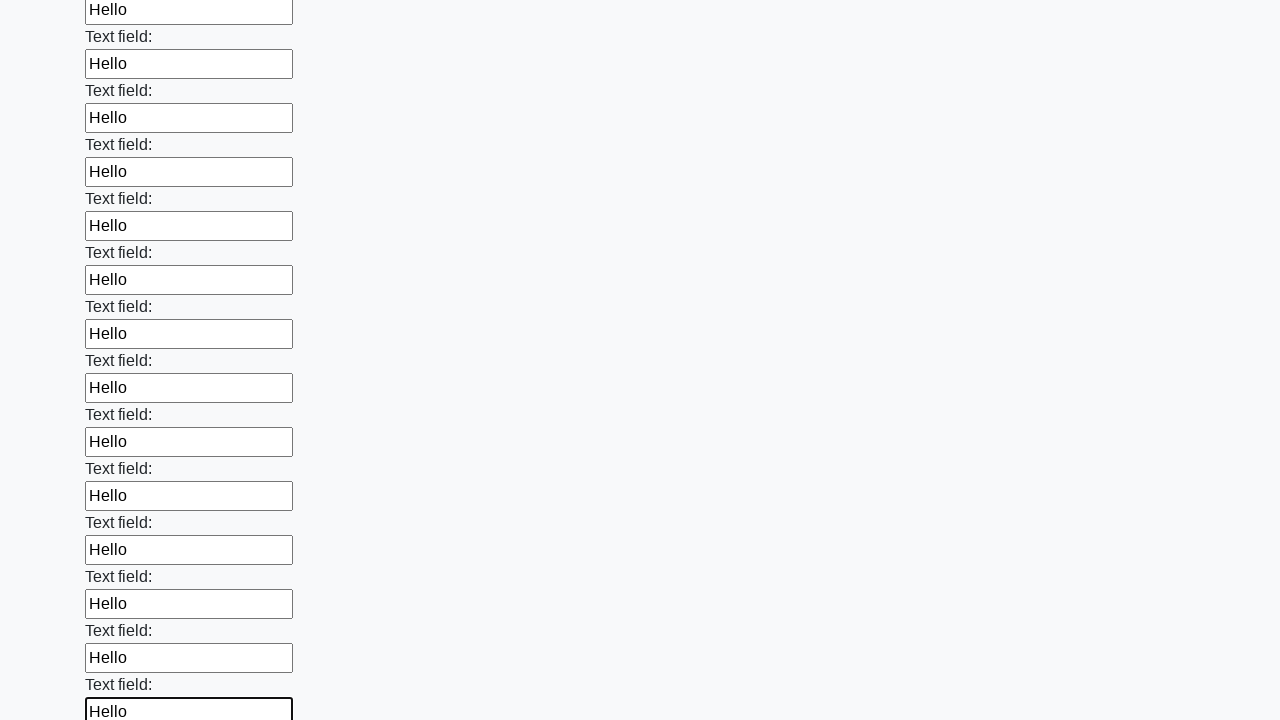

Filled an input field with 'Hello' on input >> nth=69
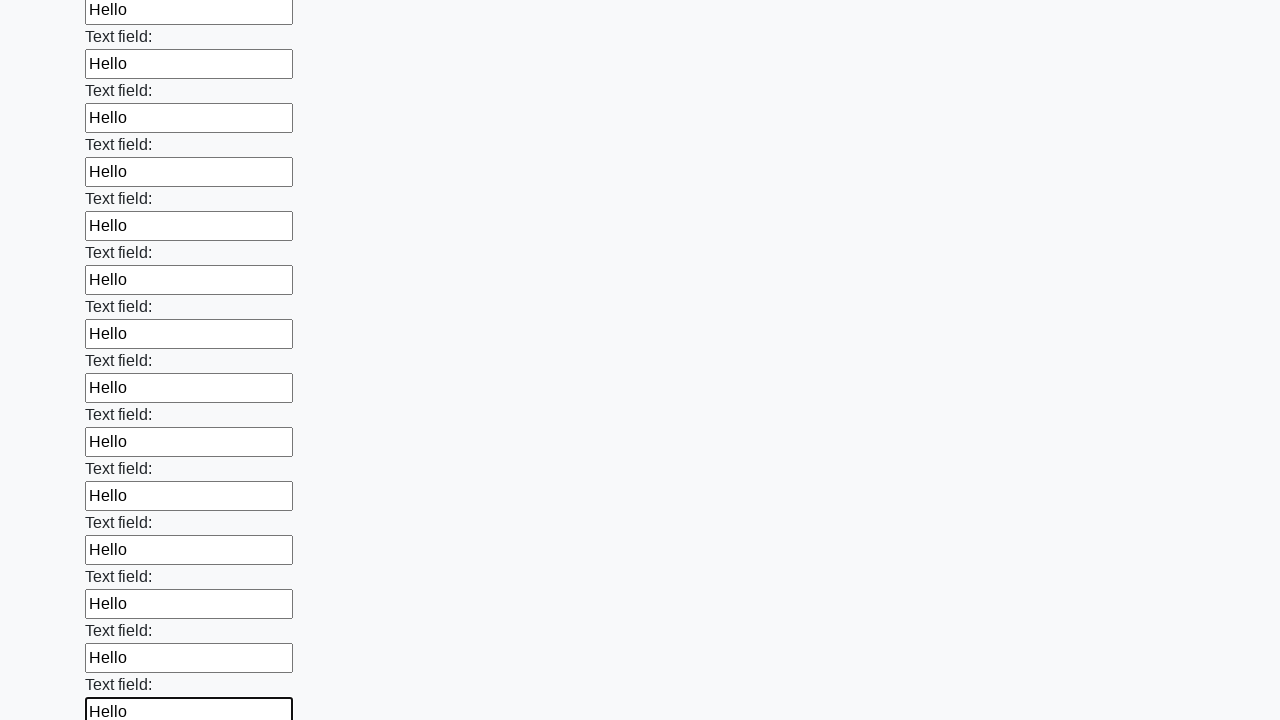

Filled an input field with 'Hello' on input >> nth=70
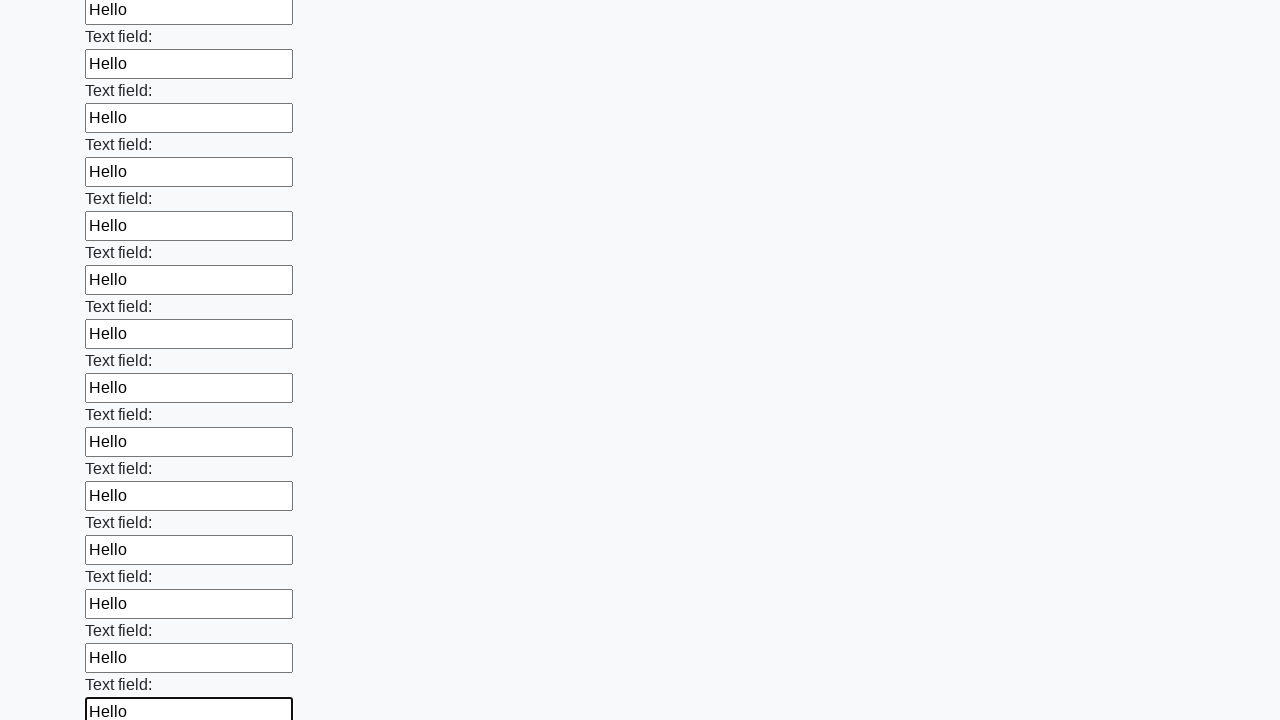

Filled an input field with 'Hello' on input >> nth=71
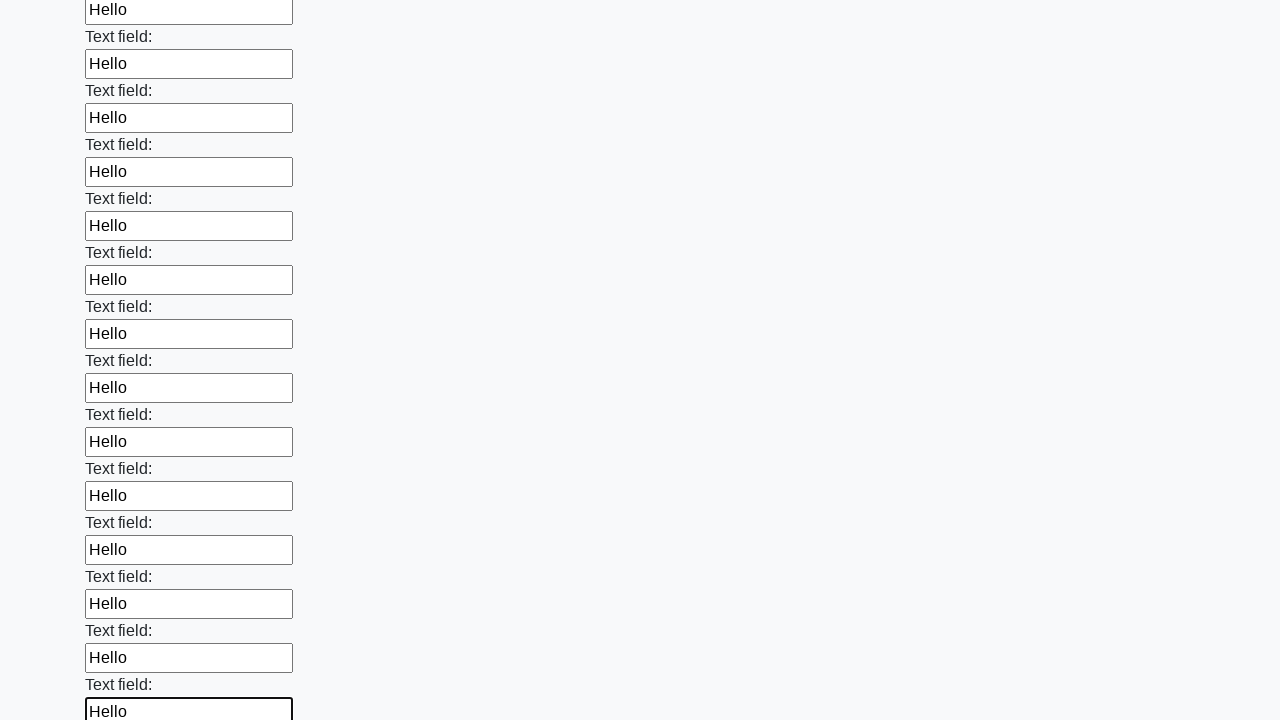

Filled an input field with 'Hello' on input >> nth=72
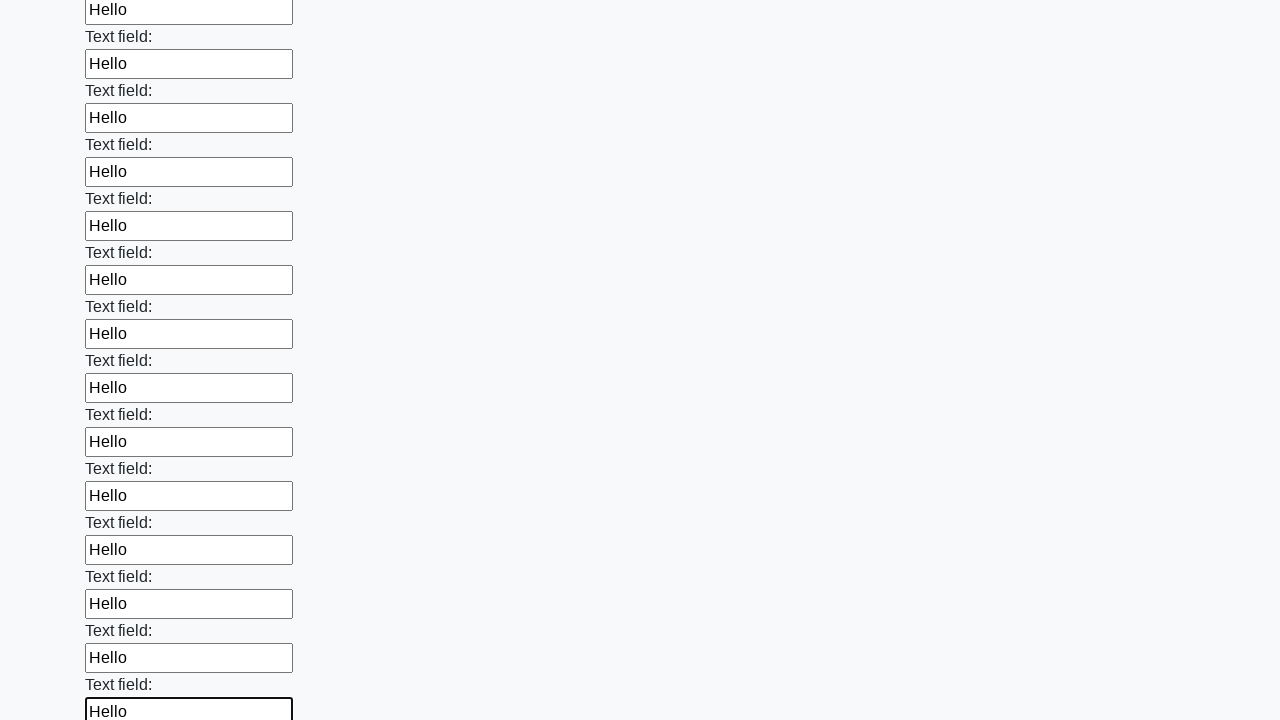

Filled an input field with 'Hello' on input >> nth=73
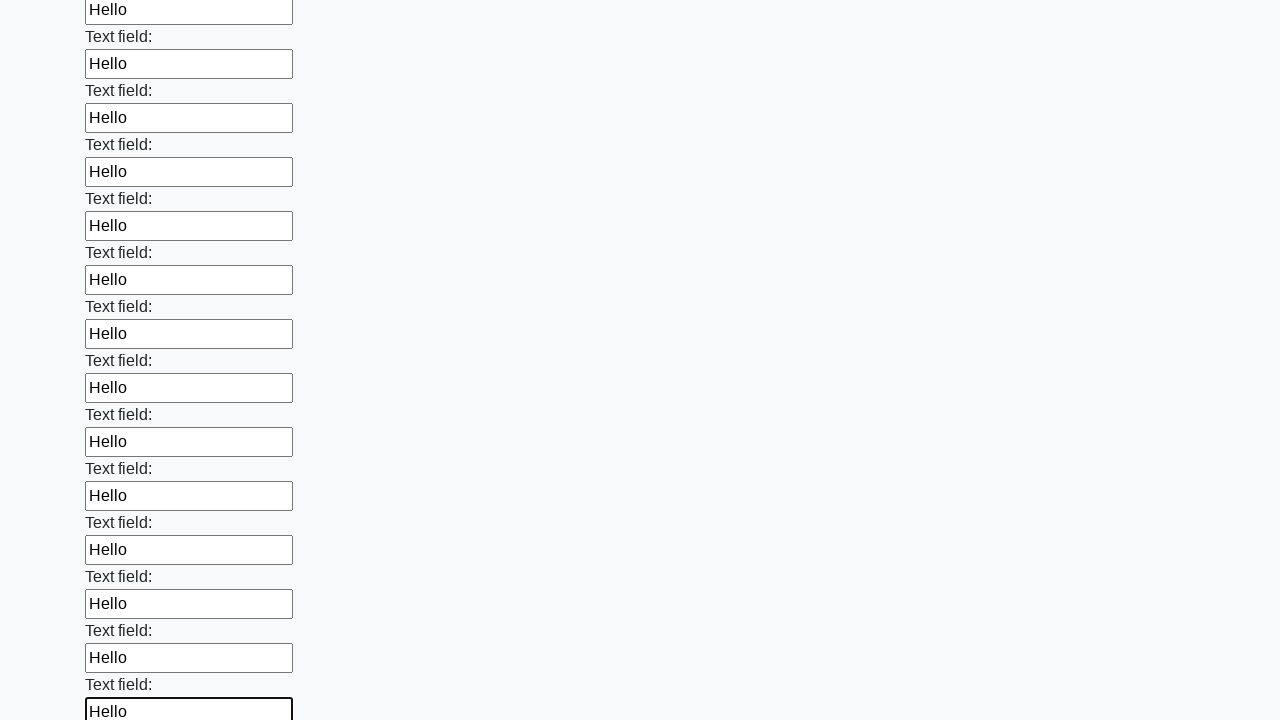

Filled an input field with 'Hello' on input >> nth=74
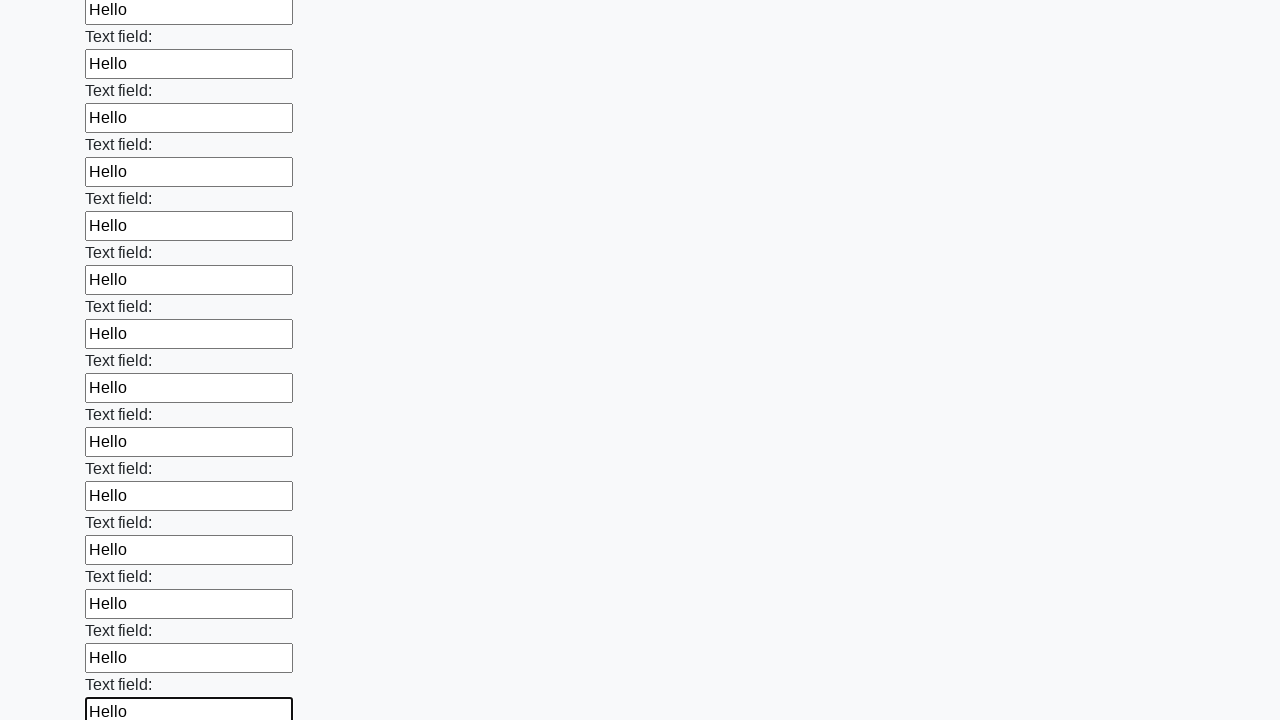

Filled an input field with 'Hello' on input >> nth=75
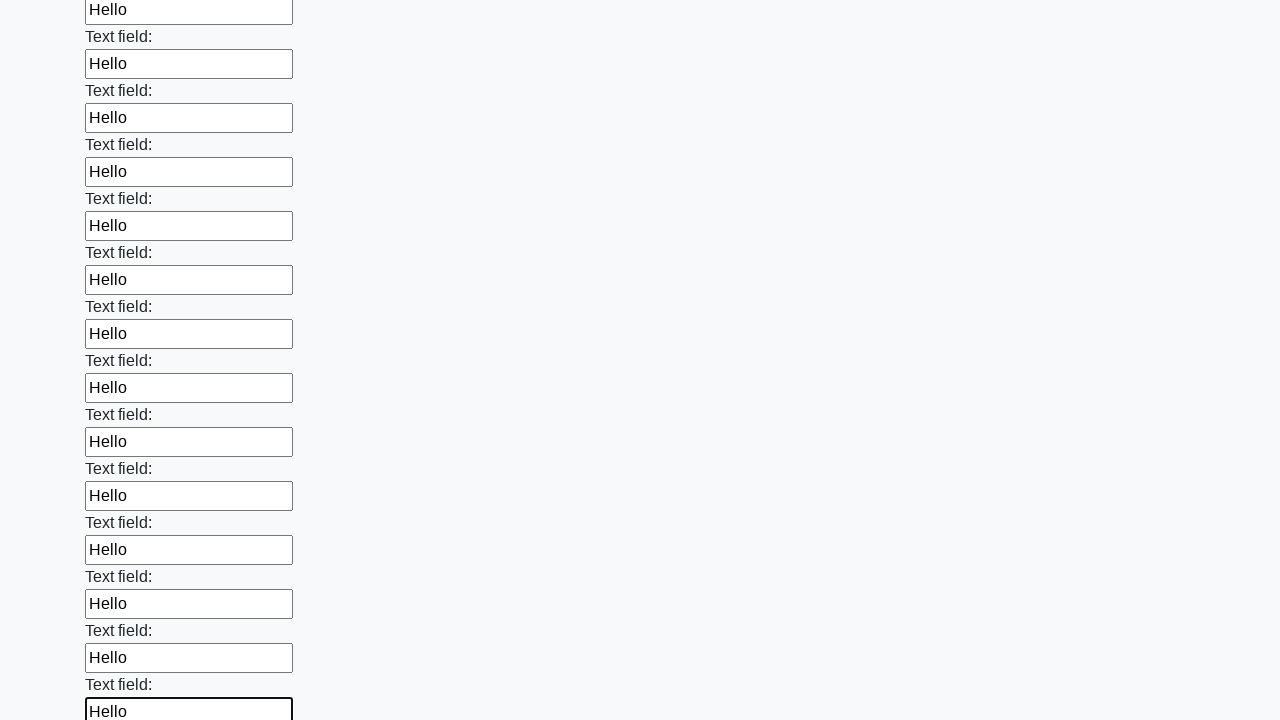

Filled an input field with 'Hello' on input >> nth=76
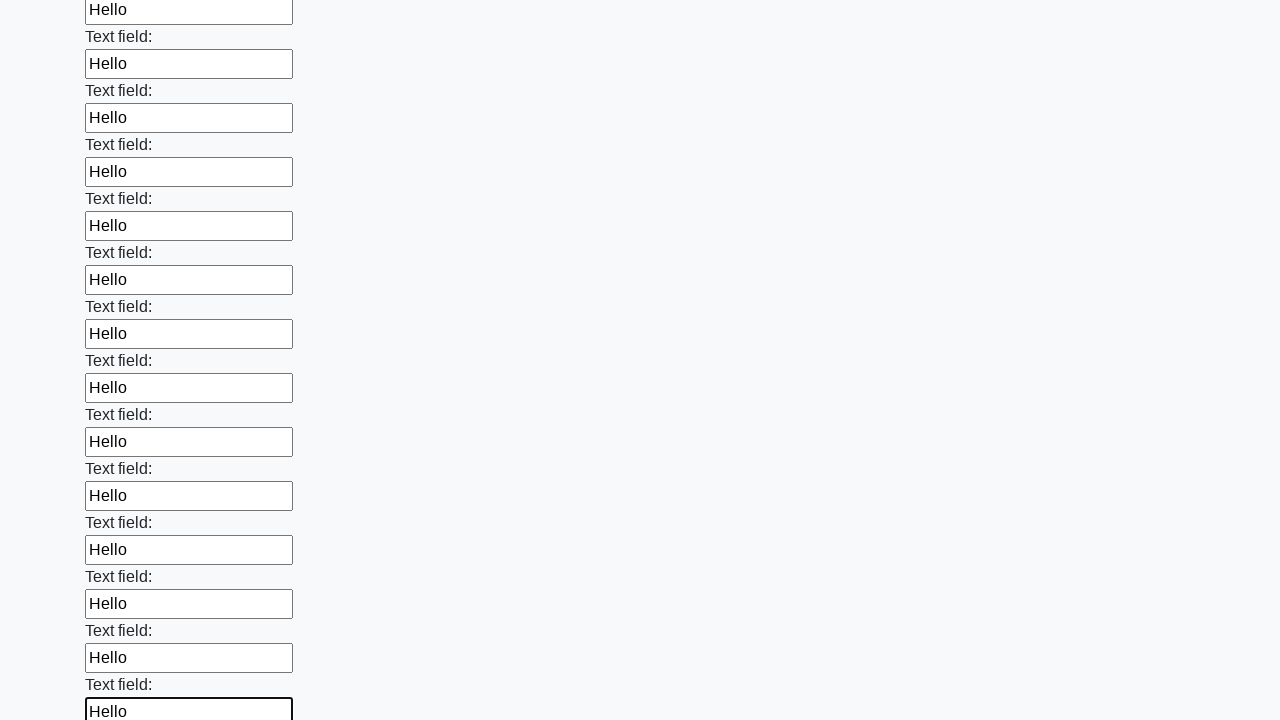

Filled an input field with 'Hello' on input >> nth=77
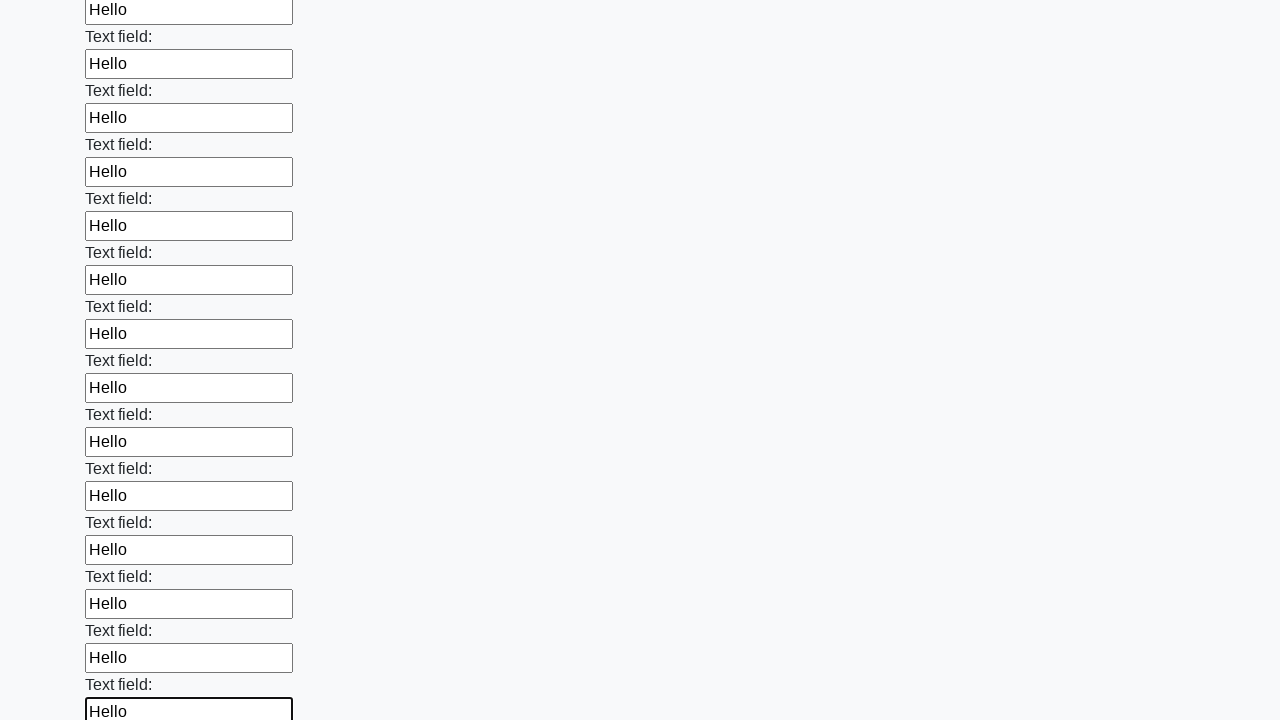

Filled an input field with 'Hello' on input >> nth=78
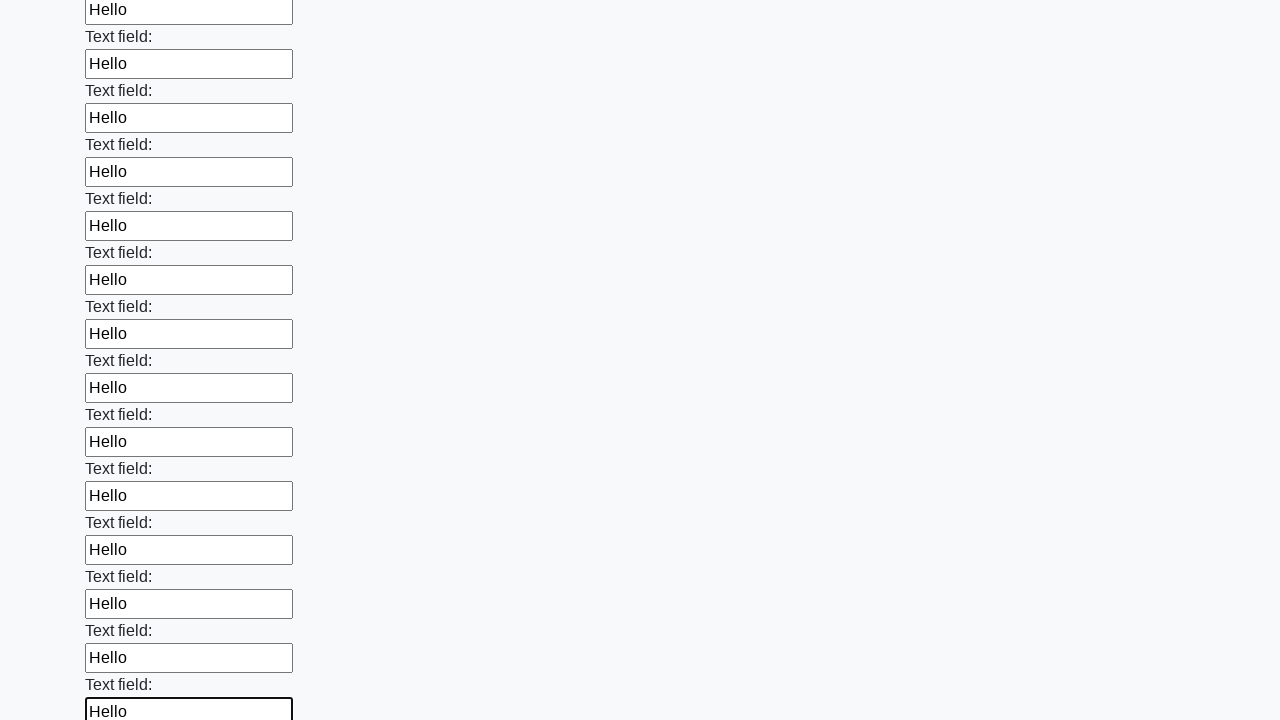

Filled an input field with 'Hello' on input >> nth=79
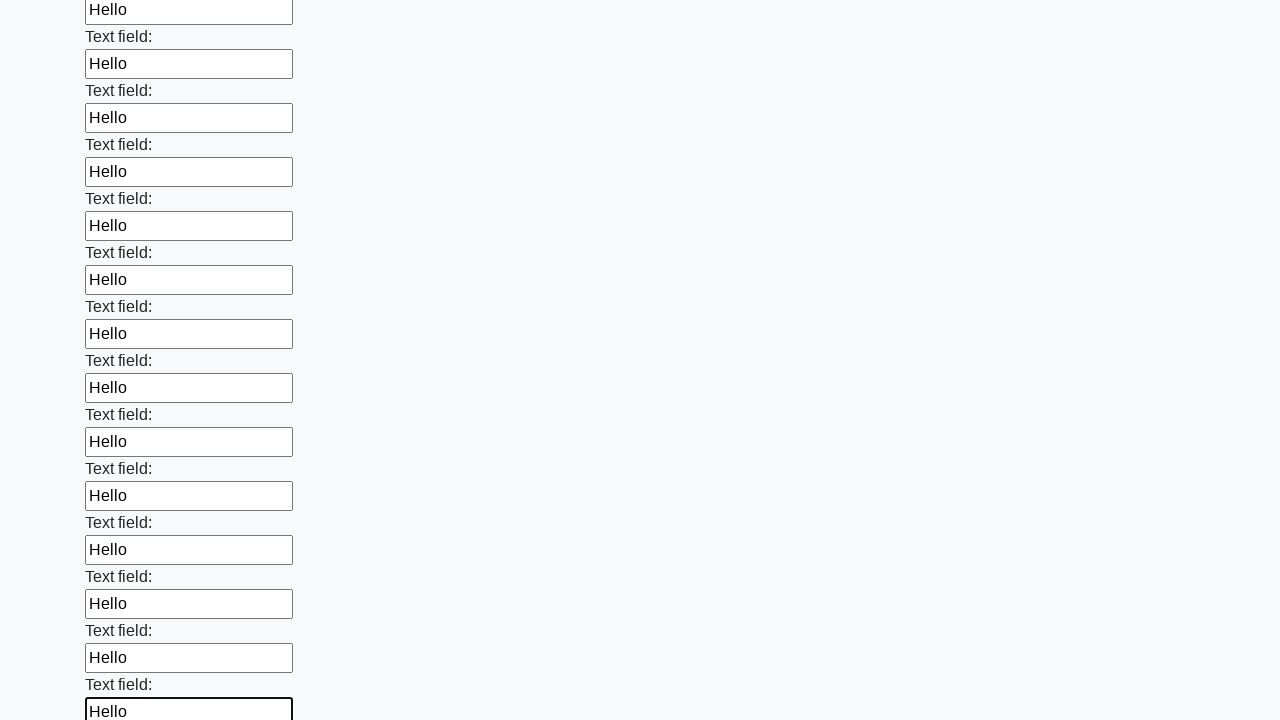

Filled an input field with 'Hello' on input >> nth=80
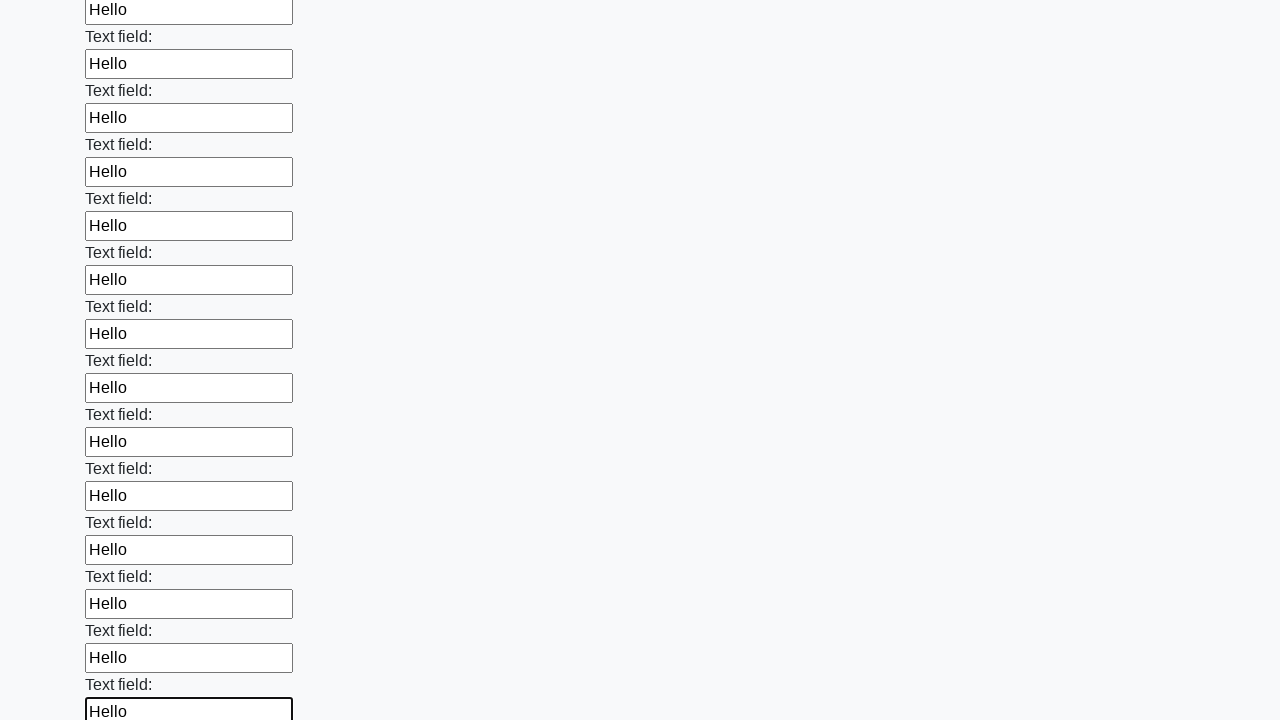

Filled an input field with 'Hello' on input >> nth=81
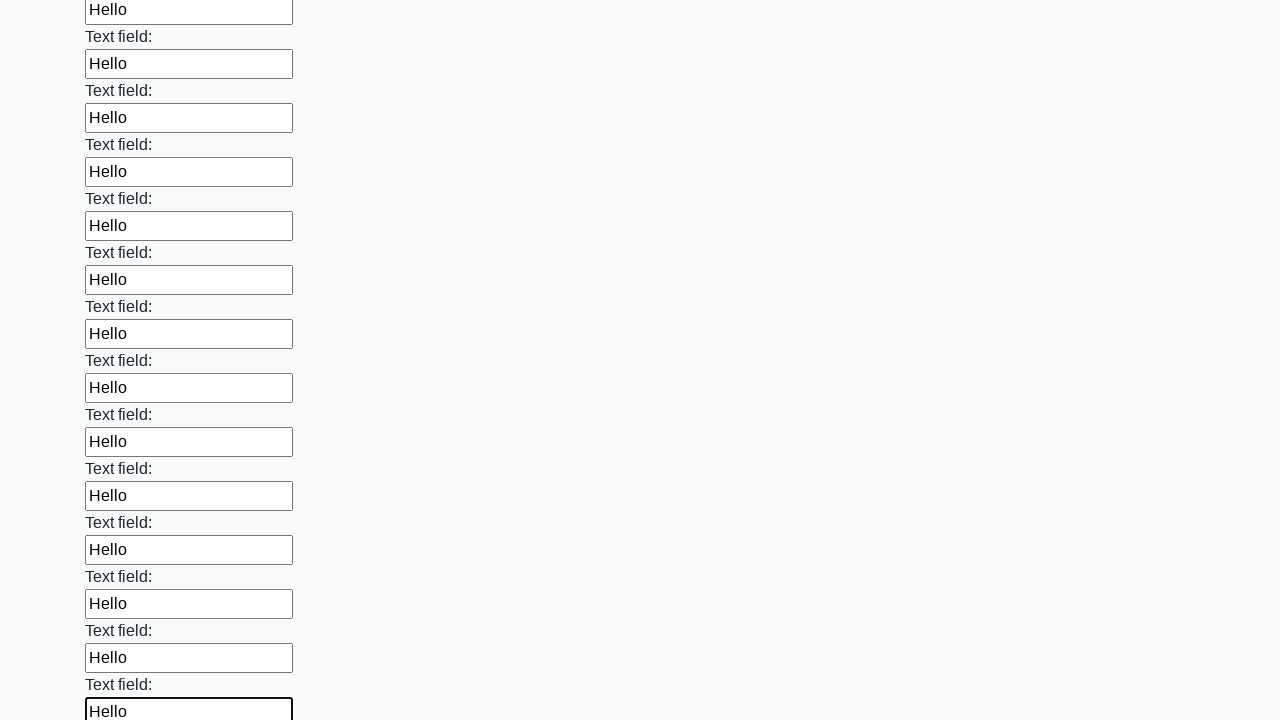

Filled an input field with 'Hello' on input >> nth=82
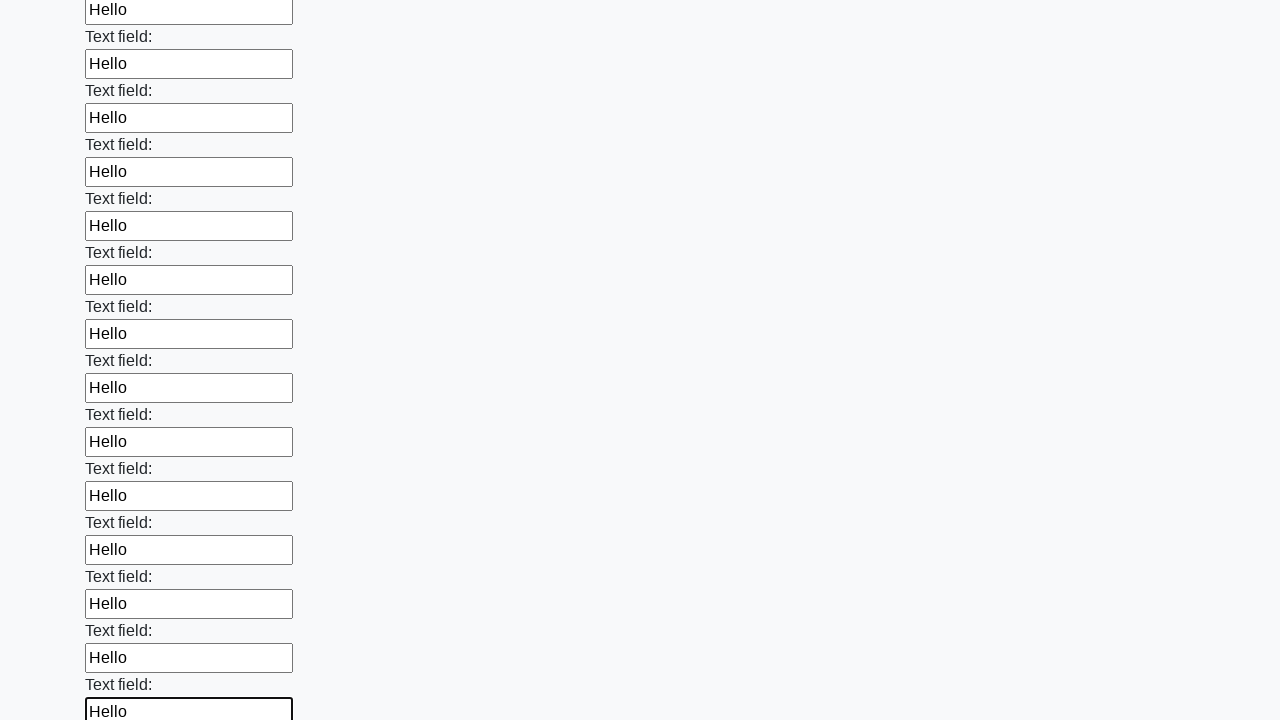

Filled an input field with 'Hello' on input >> nth=83
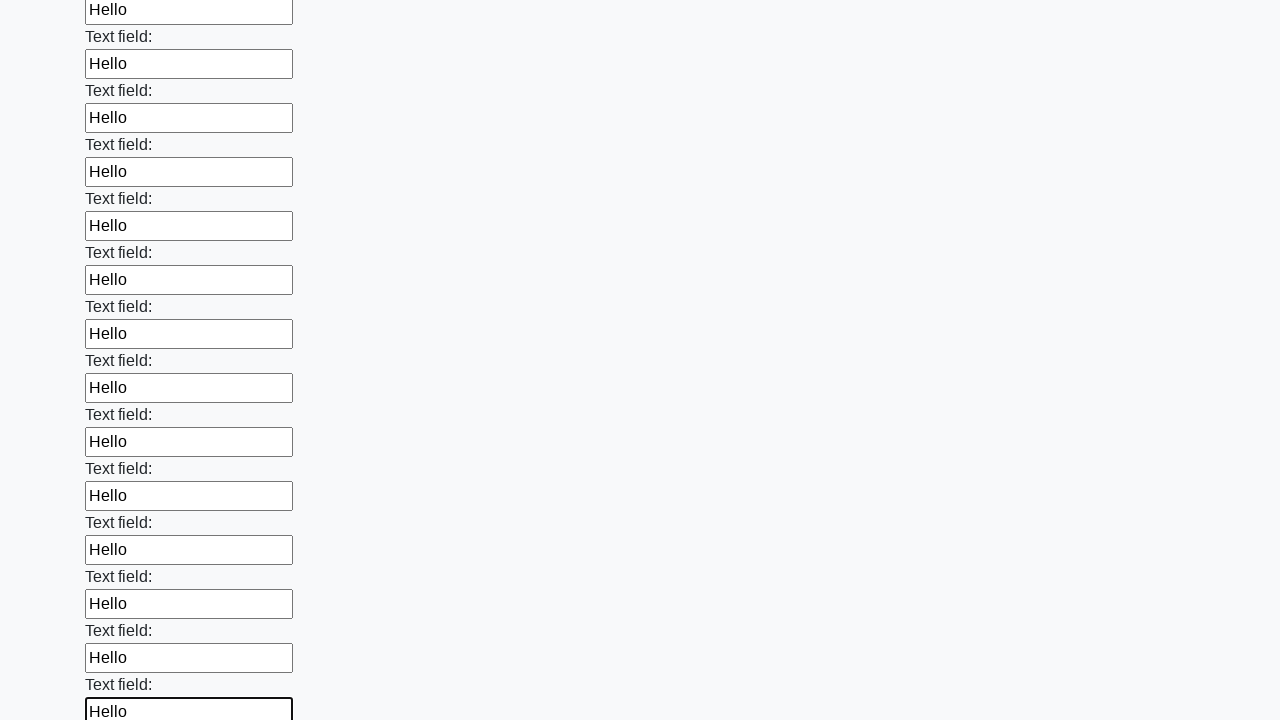

Filled an input field with 'Hello' on input >> nth=84
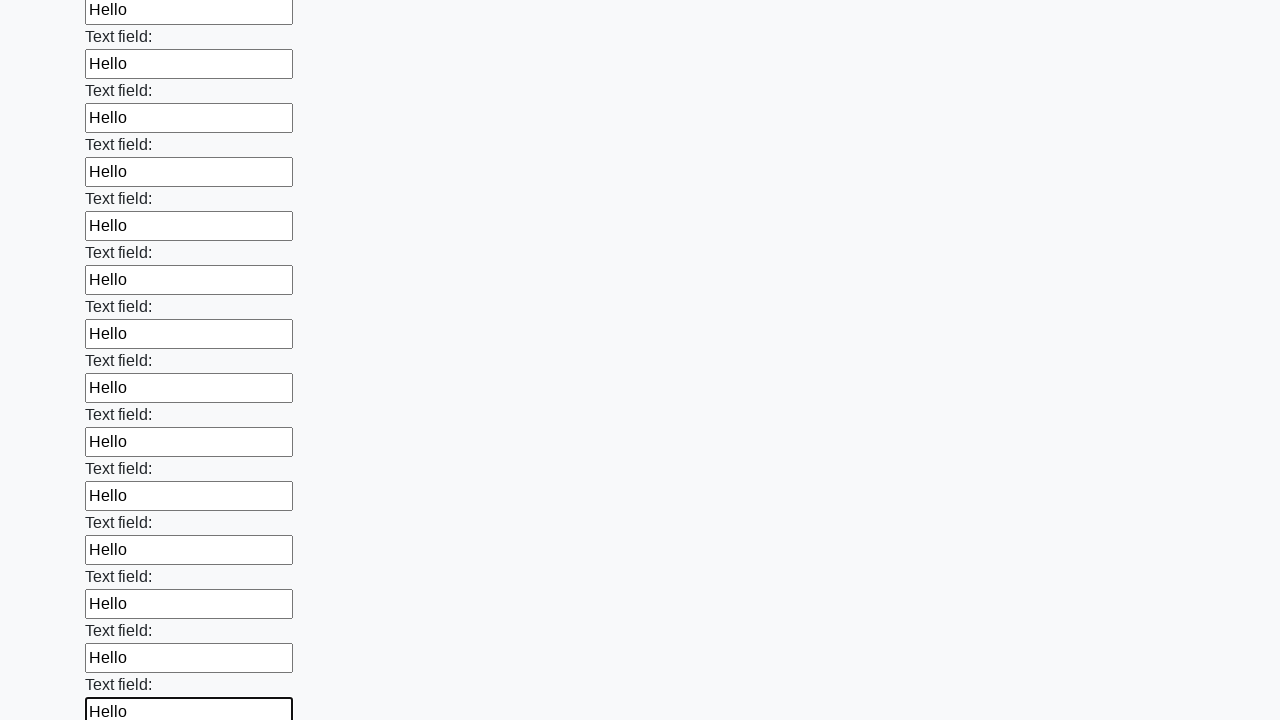

Filled an input field with 'Hello' on input >> nth=85
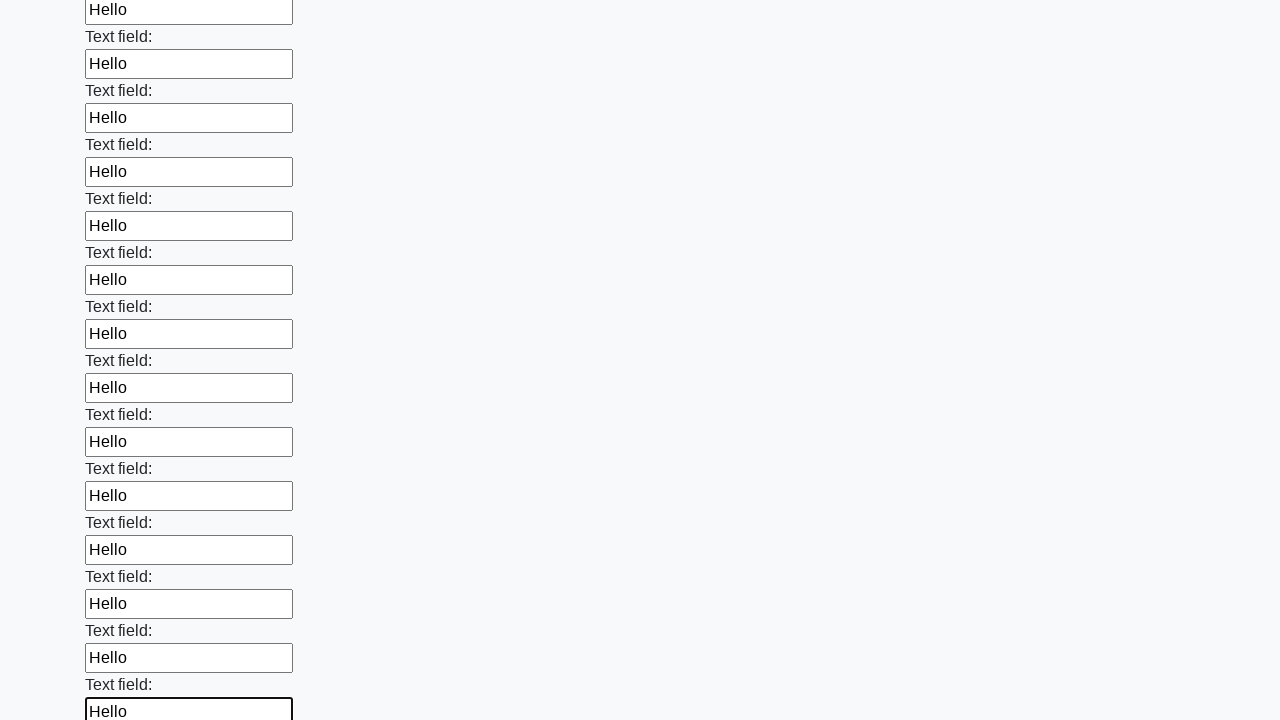

Filled an input field with 'Hello' on input >> nth=86
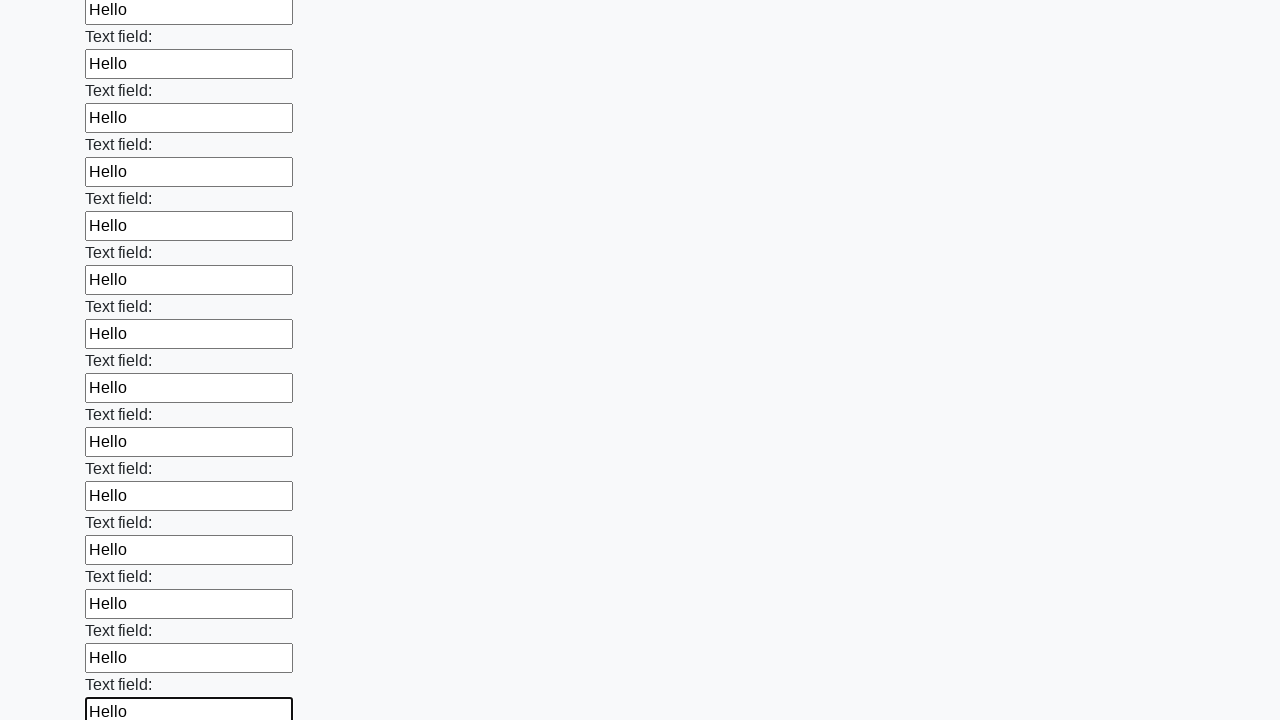

Filled an input field with 'Hello' on input >> nth=87
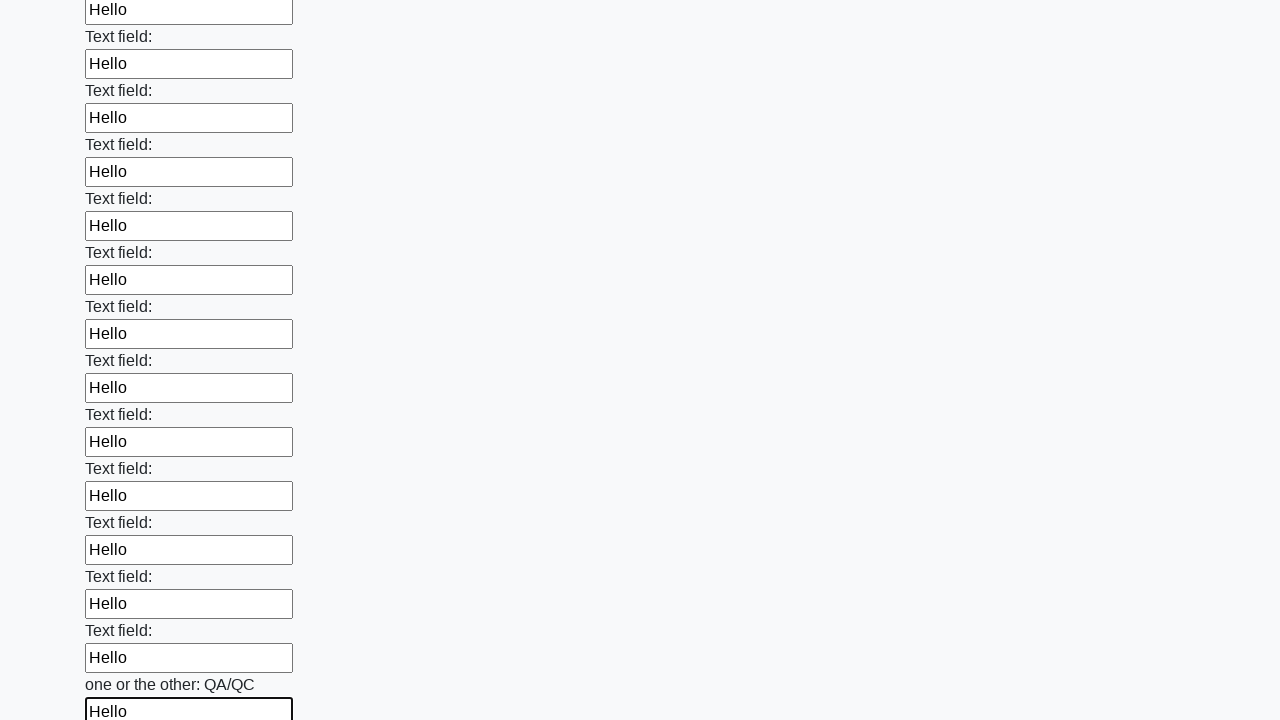

Filled an input field with 'Hello' on input >> nth=88
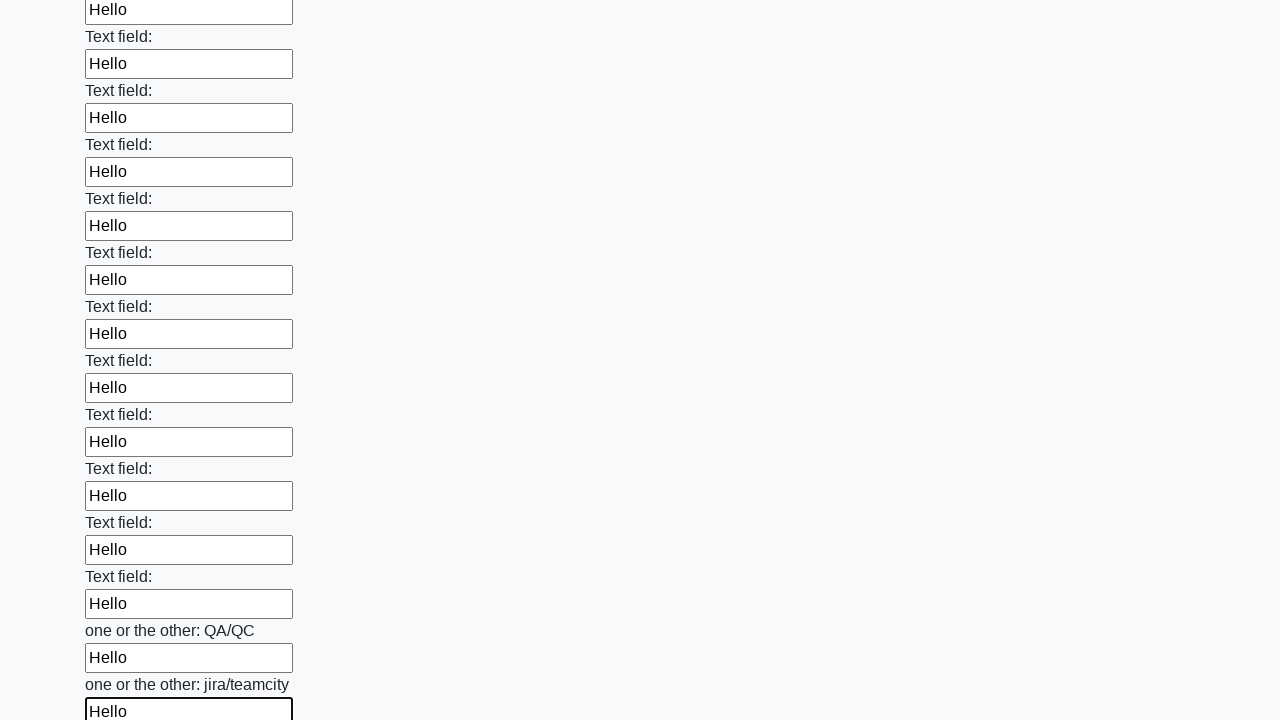

Filled an input field with 'Hello' on input >> nth=89
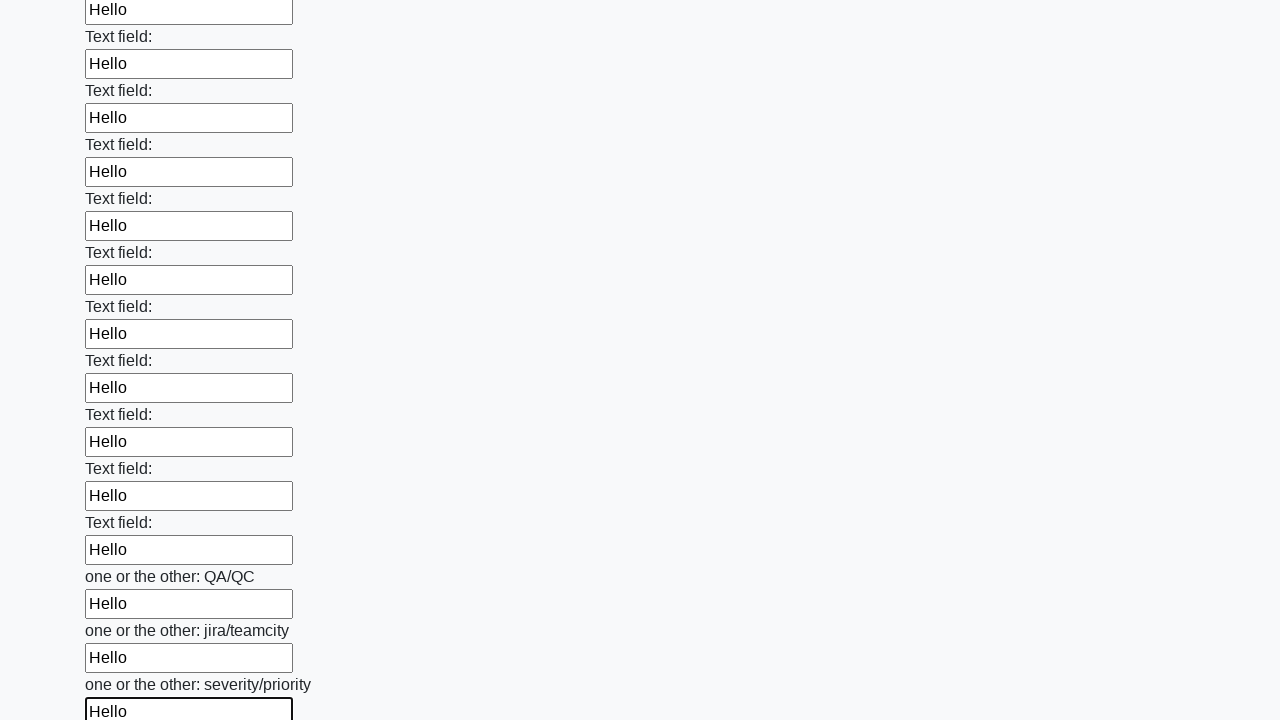

Filled an input field with 'Hello' on input >> nth=90
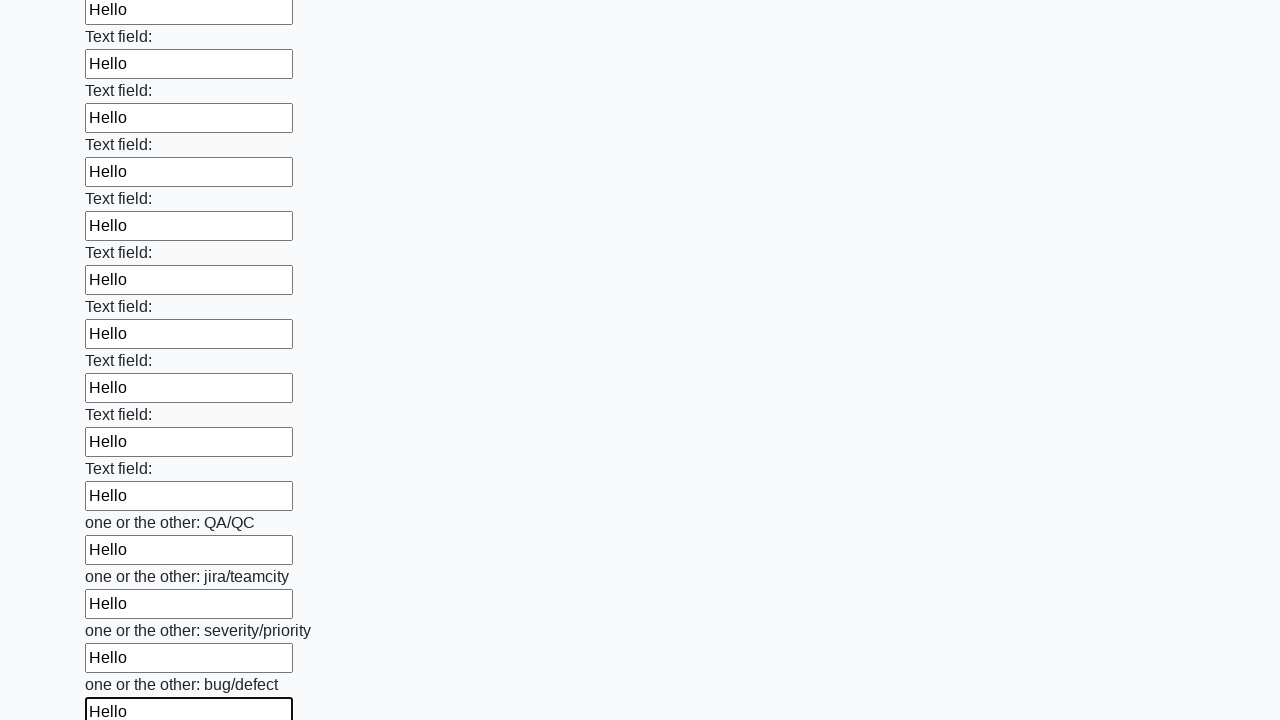

Filled an input field with 'Hello' on input >> nth=91
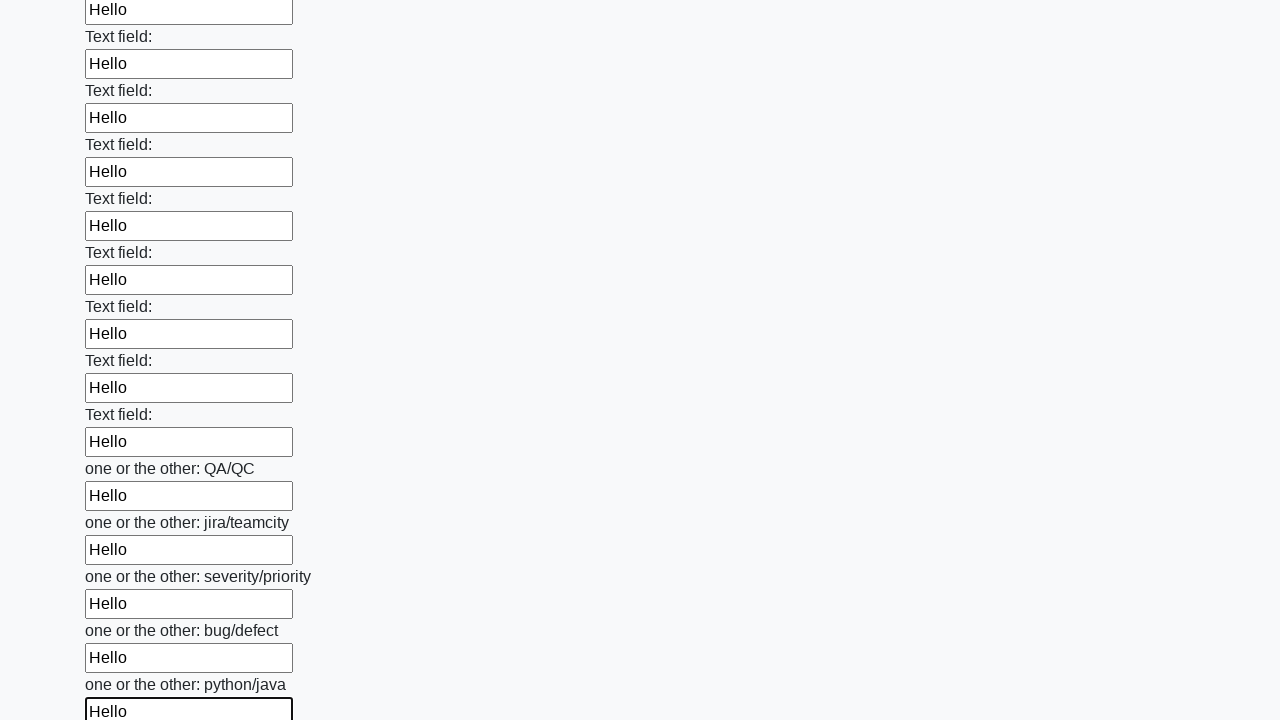

Filled an input field with 'Hello' on input >> nth=92
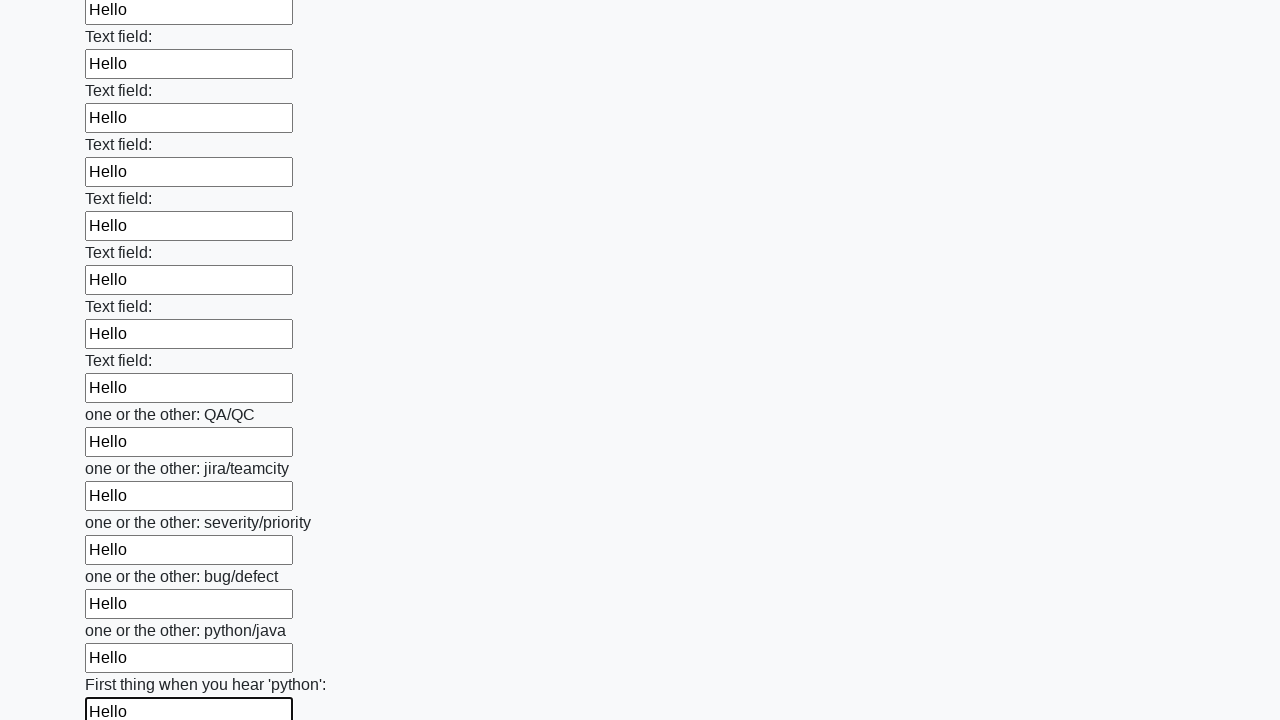

Filled an input field with 'Hello' on input >> nth=93
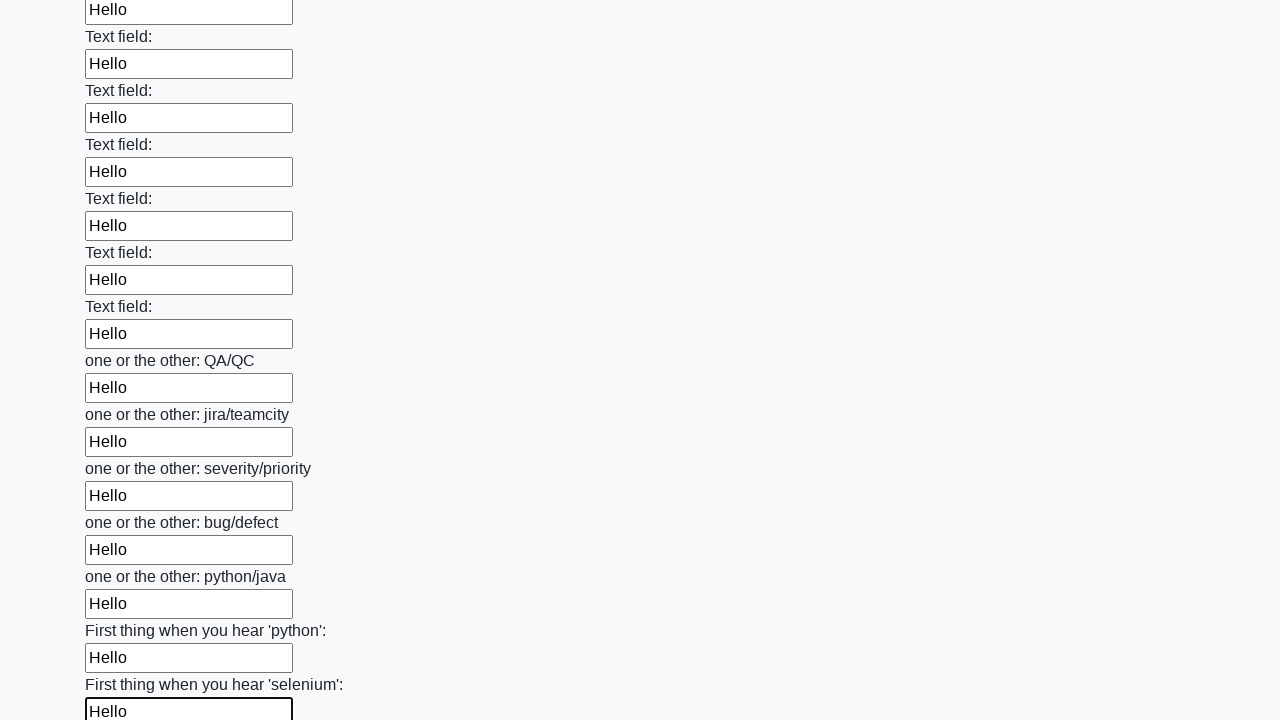

Filled an input field with 'Hello' on input >> nth=94
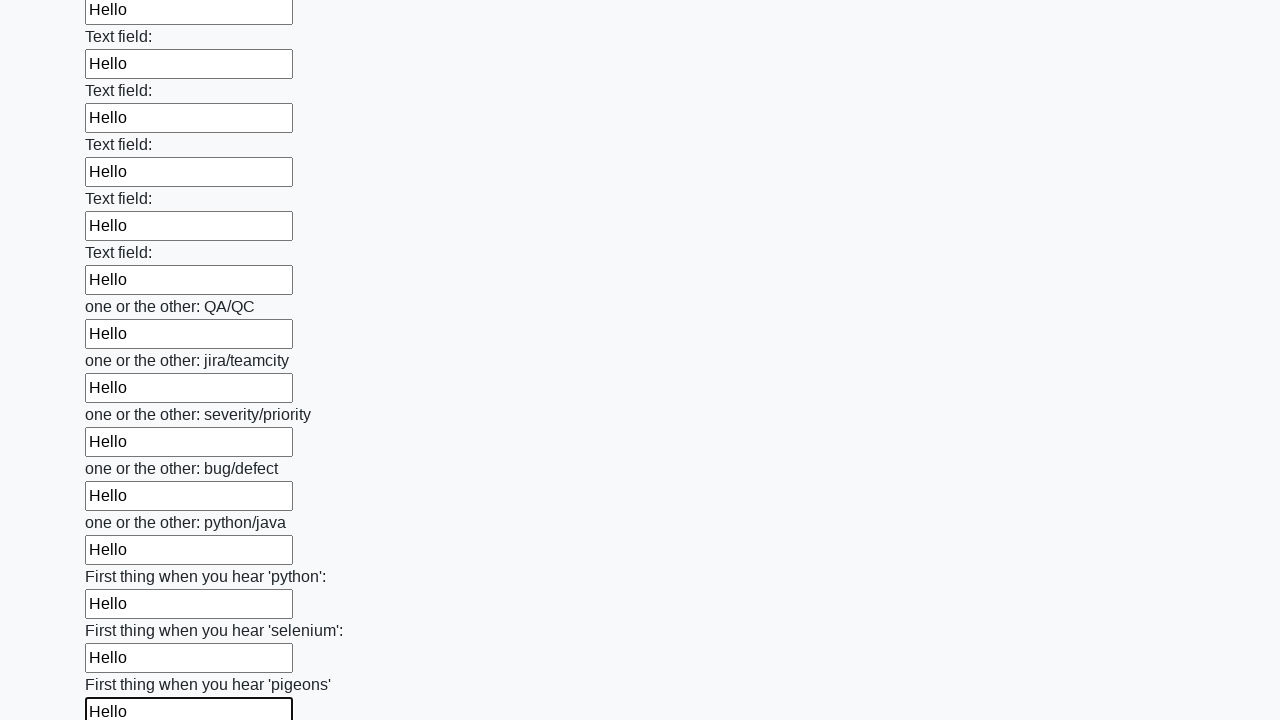

Filled an input field with 'Hello' on input >> nth=95
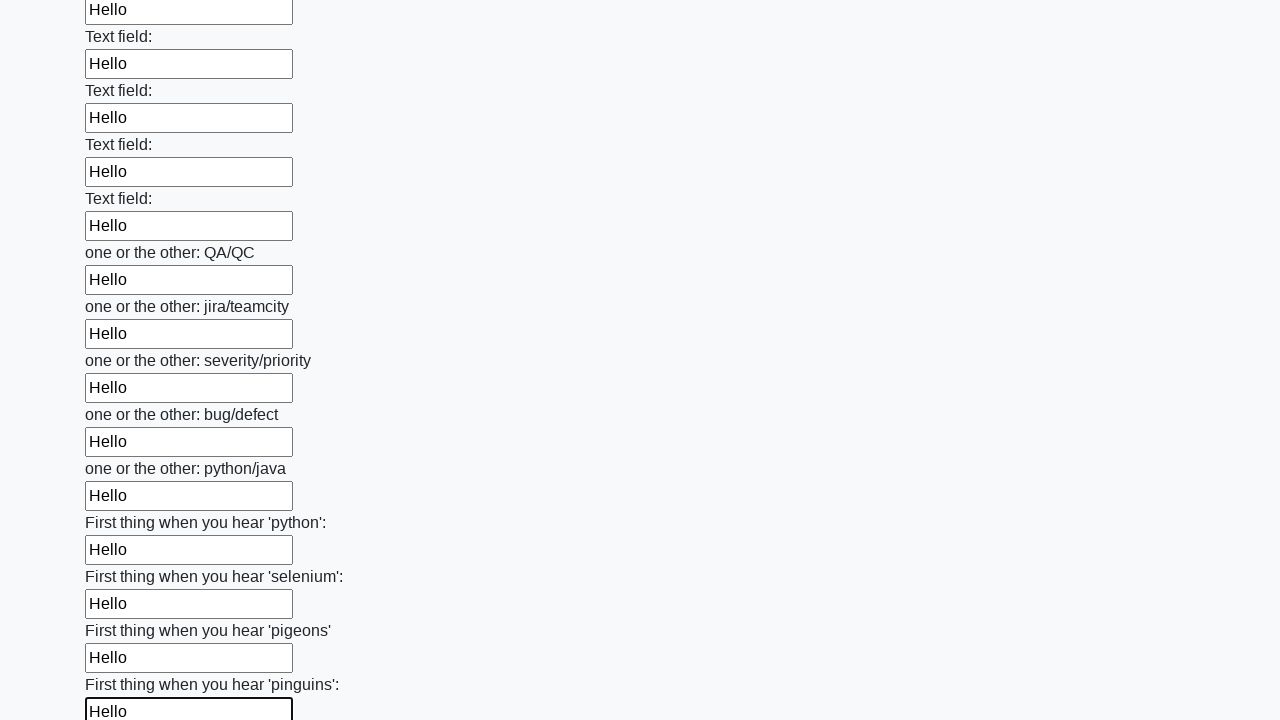

Filled an input field with 'Hello' on input >> nth=96
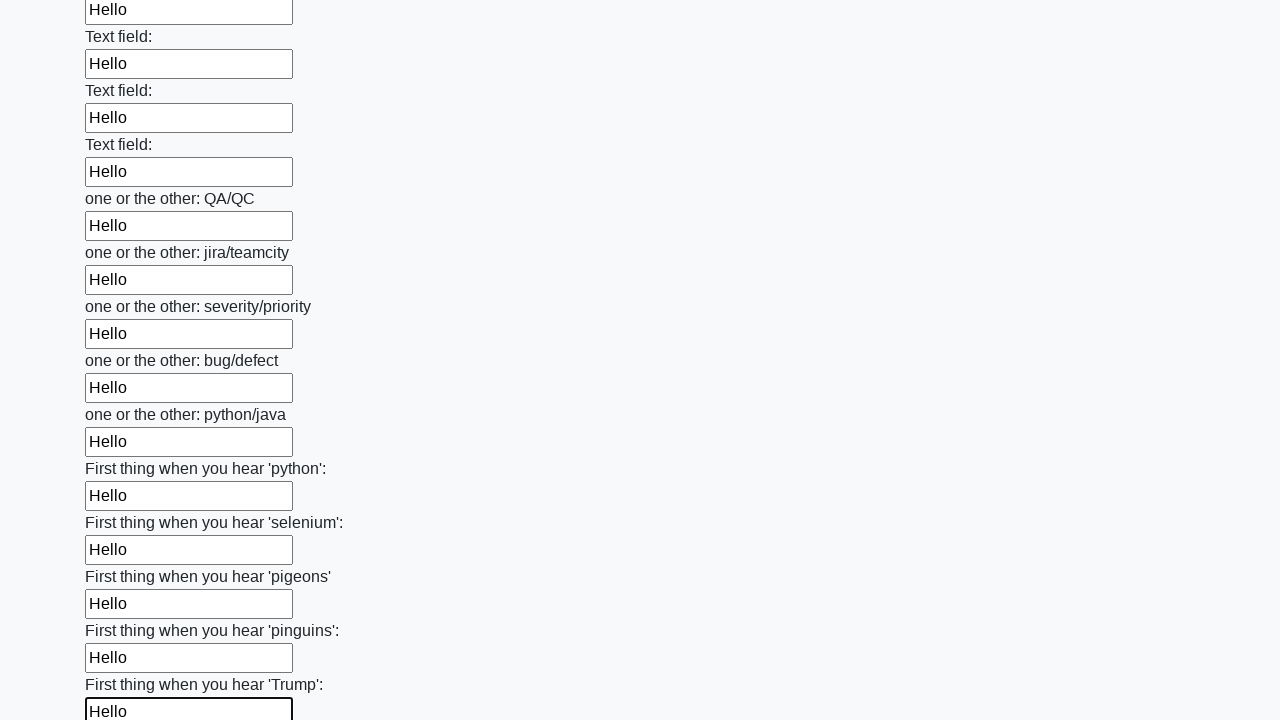

Filled an input field with 'Hello' on input >> nth=97
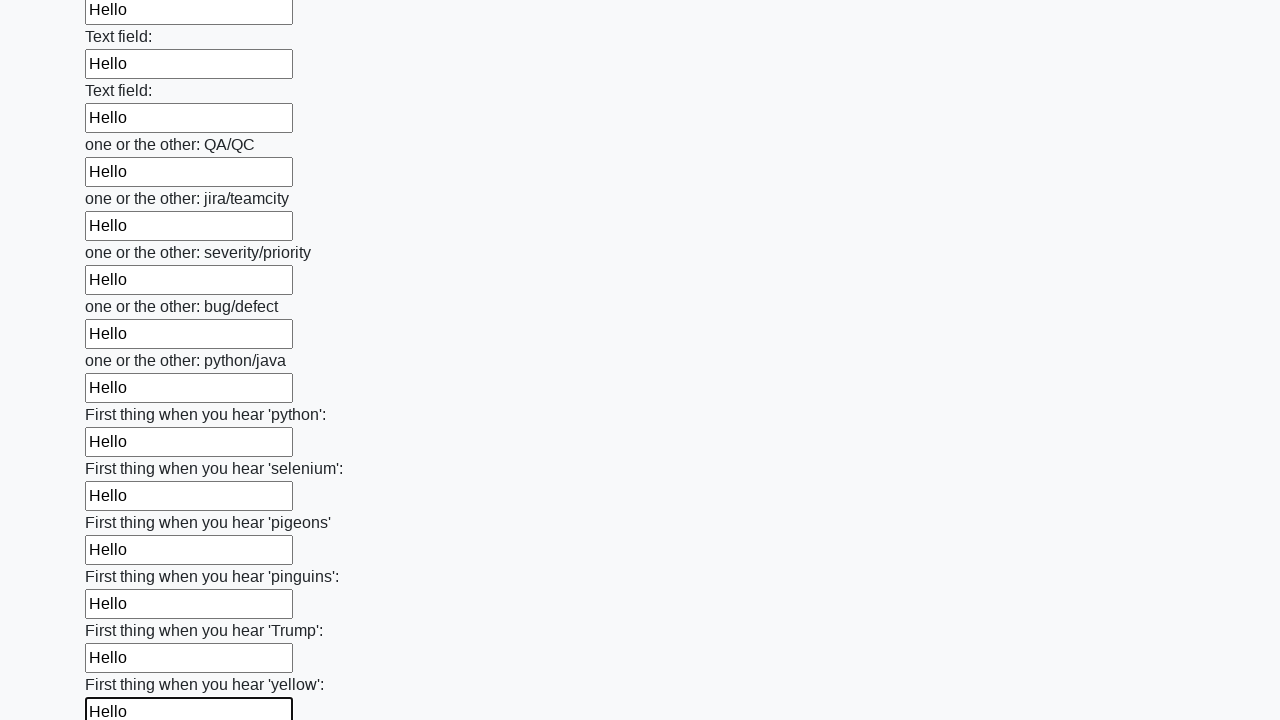

Filled an input field with 'Hello' on input >> nth=98
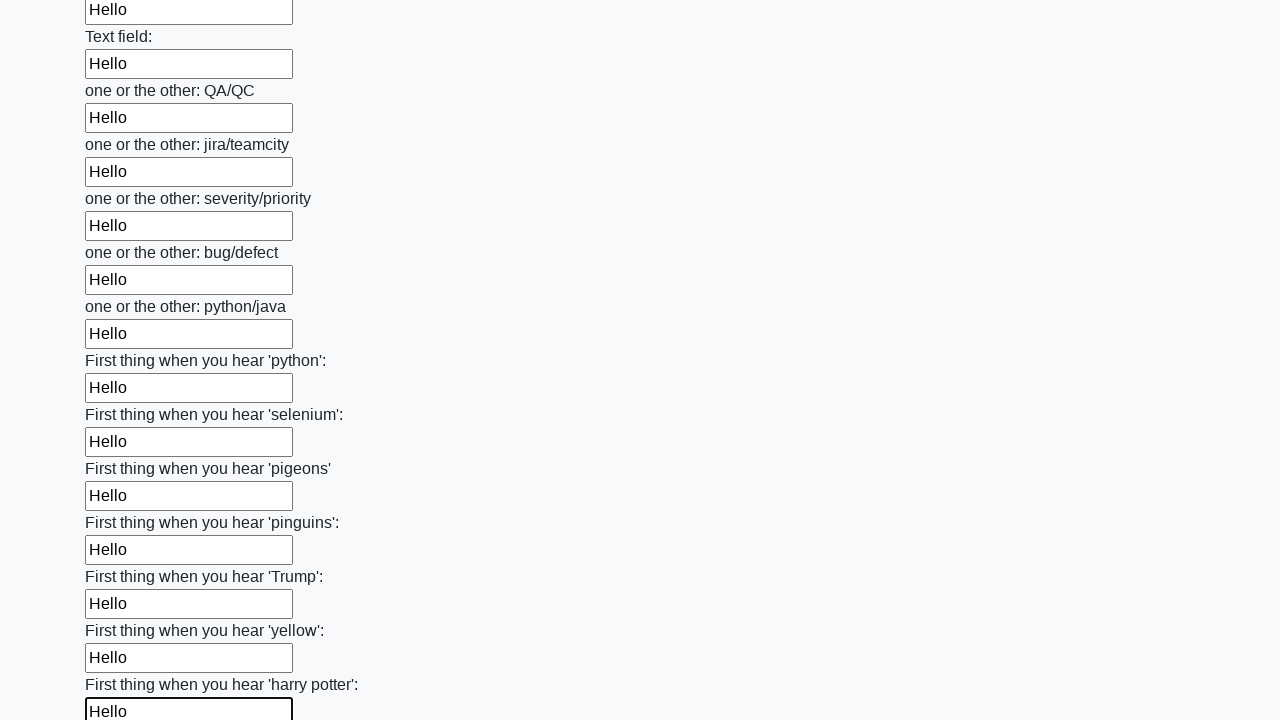

Filled an input field with 'Hello' on input >> nth=99
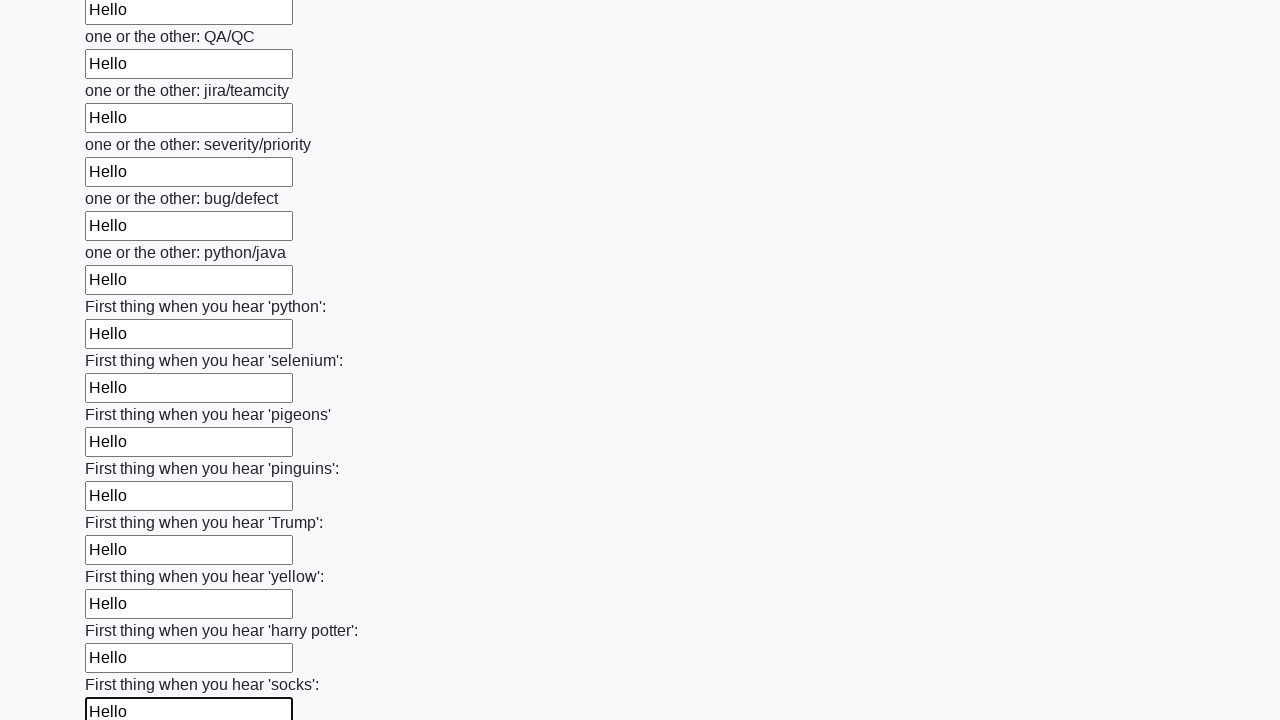

Clicked the submit button to submit the form at (123, 611) on button.btn
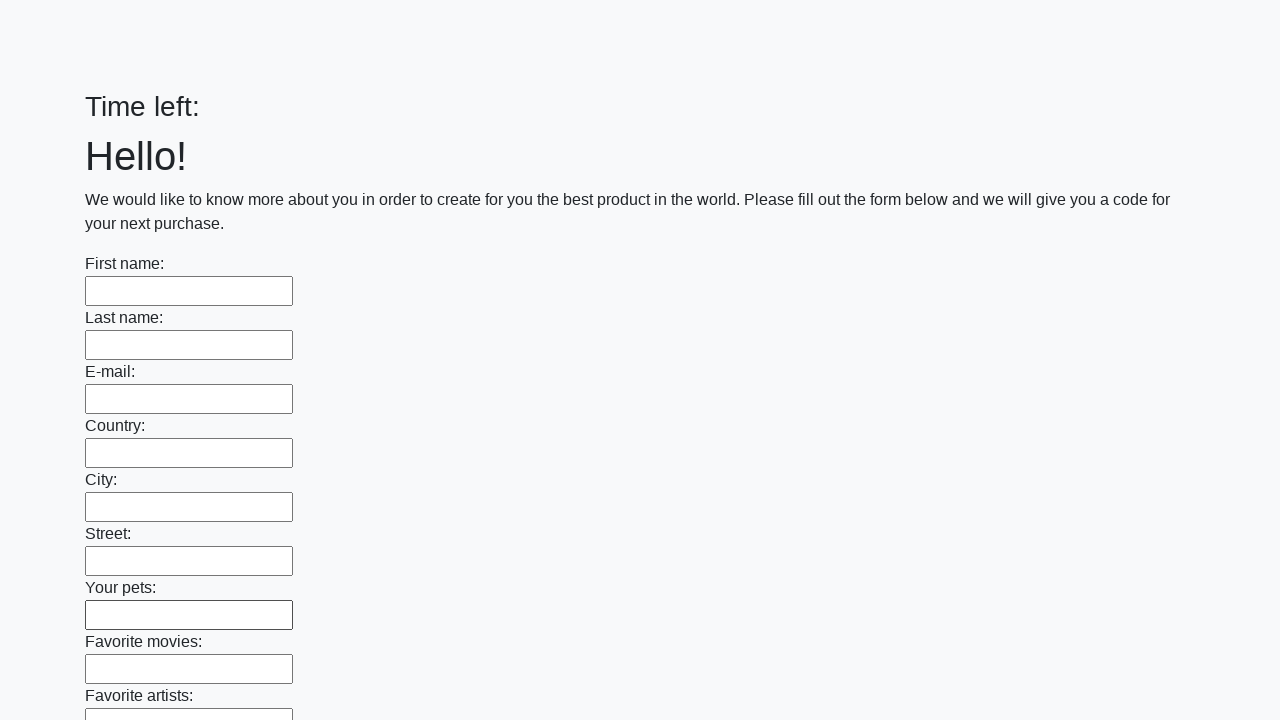

Waited for form submission to complete
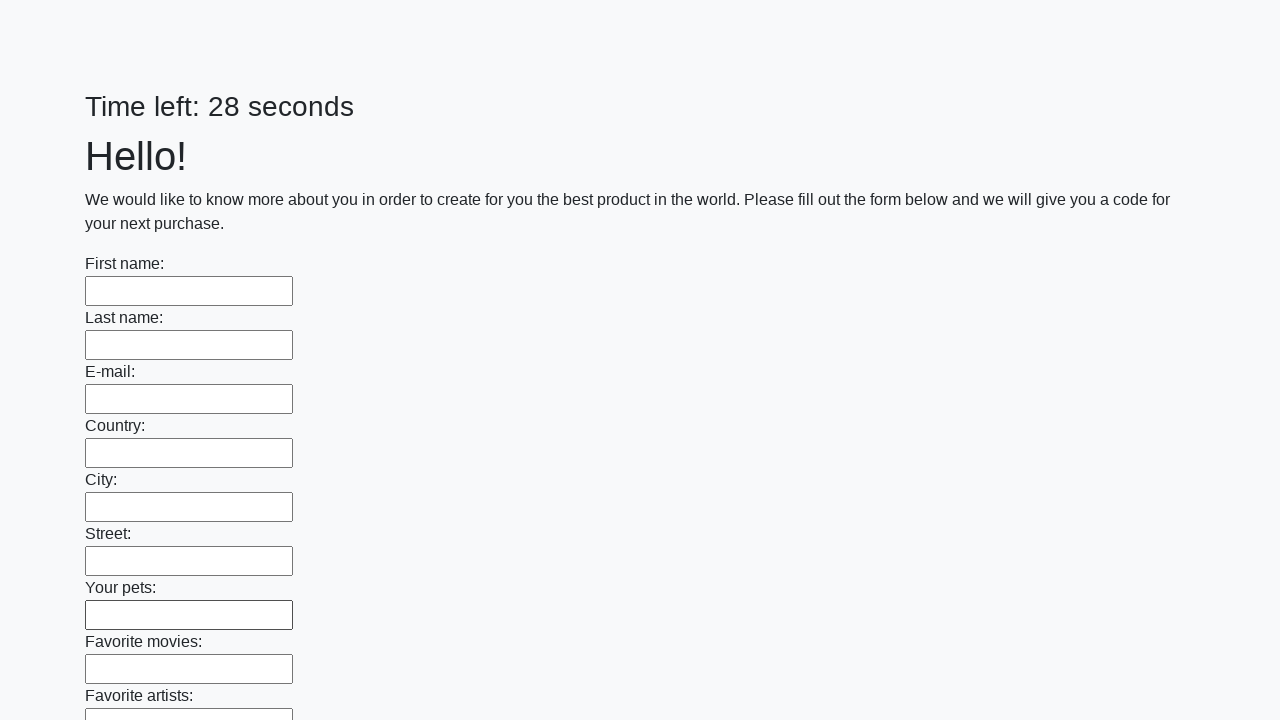

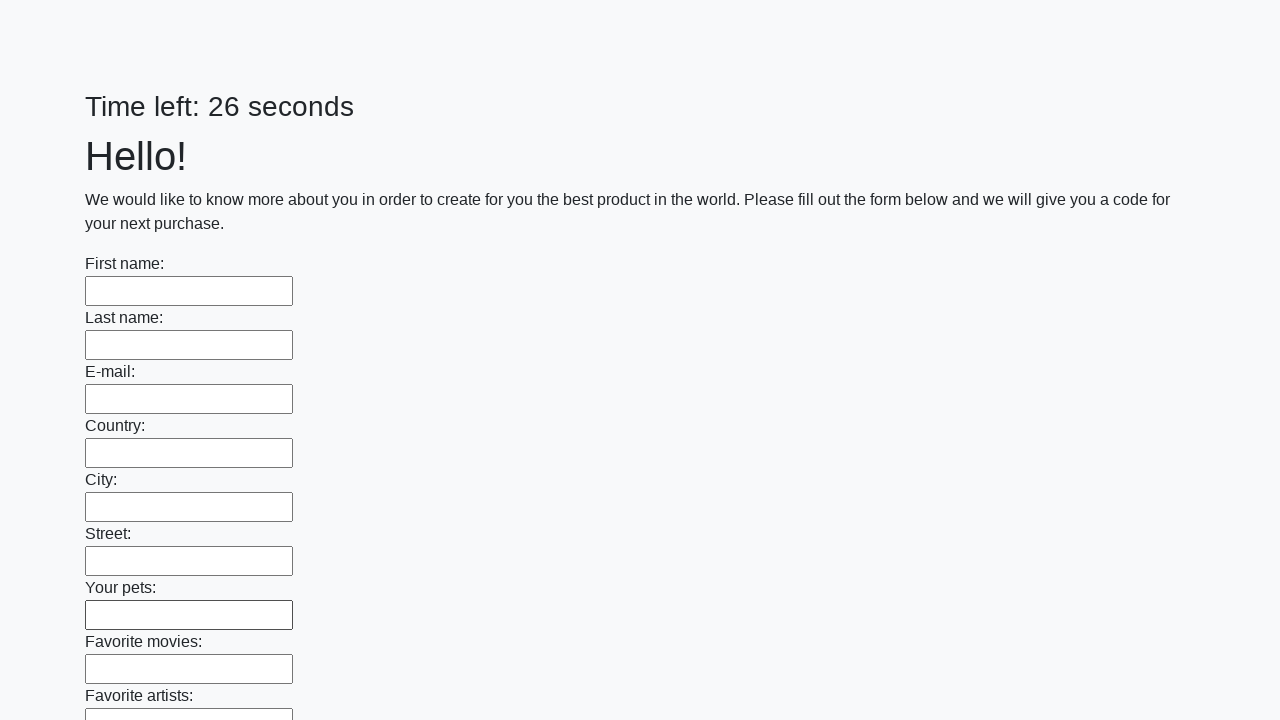